Automates the RPA Challenge by clicking Start, then filling out a form with person details (first name, last name, company, role, address, email, phone) and submitting for each of 10 different entries.

Starting URL: https://rpachallenge.com/

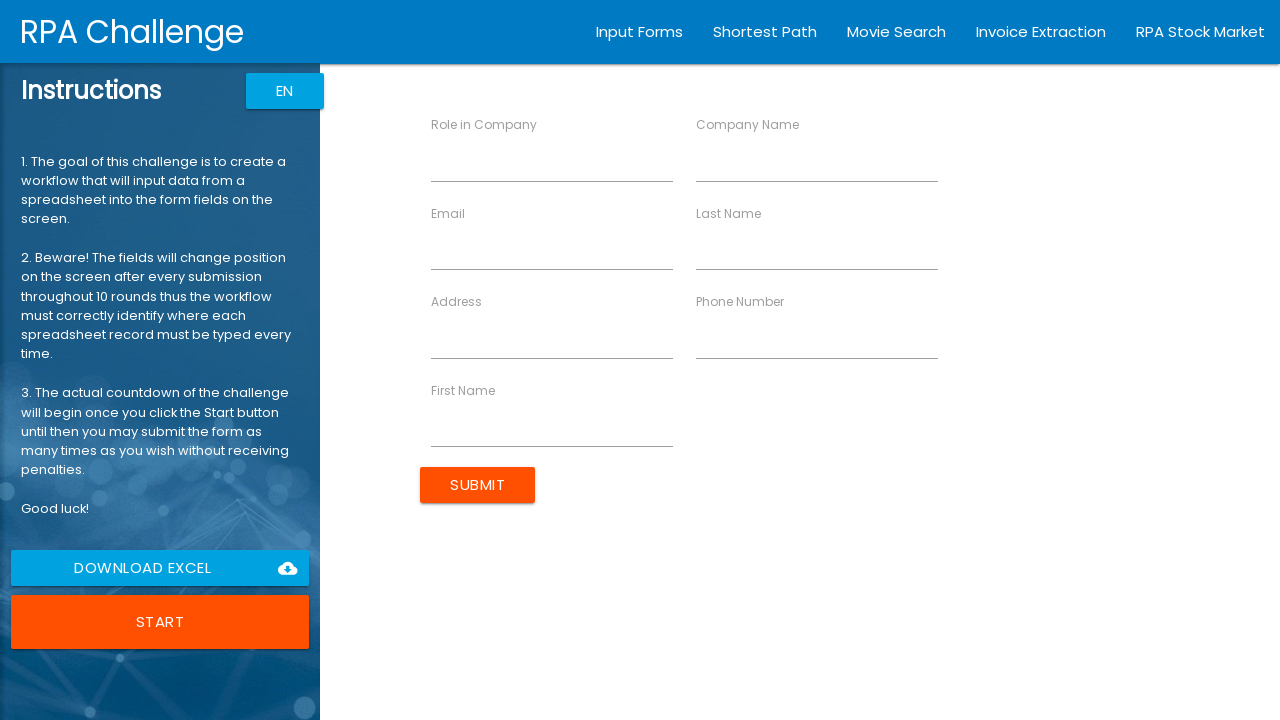

Clicked Start button to begin RPA Challenge at (160, 622) on internal:role=button[name="Start"i]
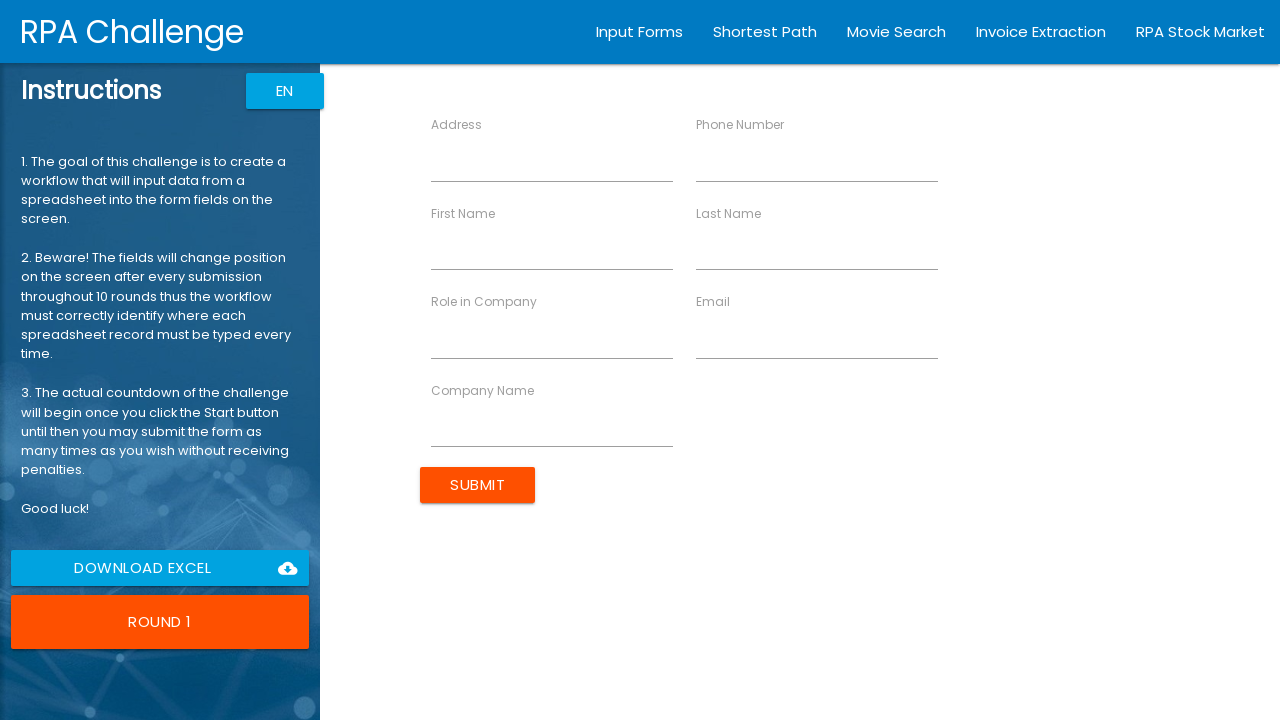

Filled First Name field with 'John' on rpa1-field[ng-reflect-dictionary-value="First Name"] input
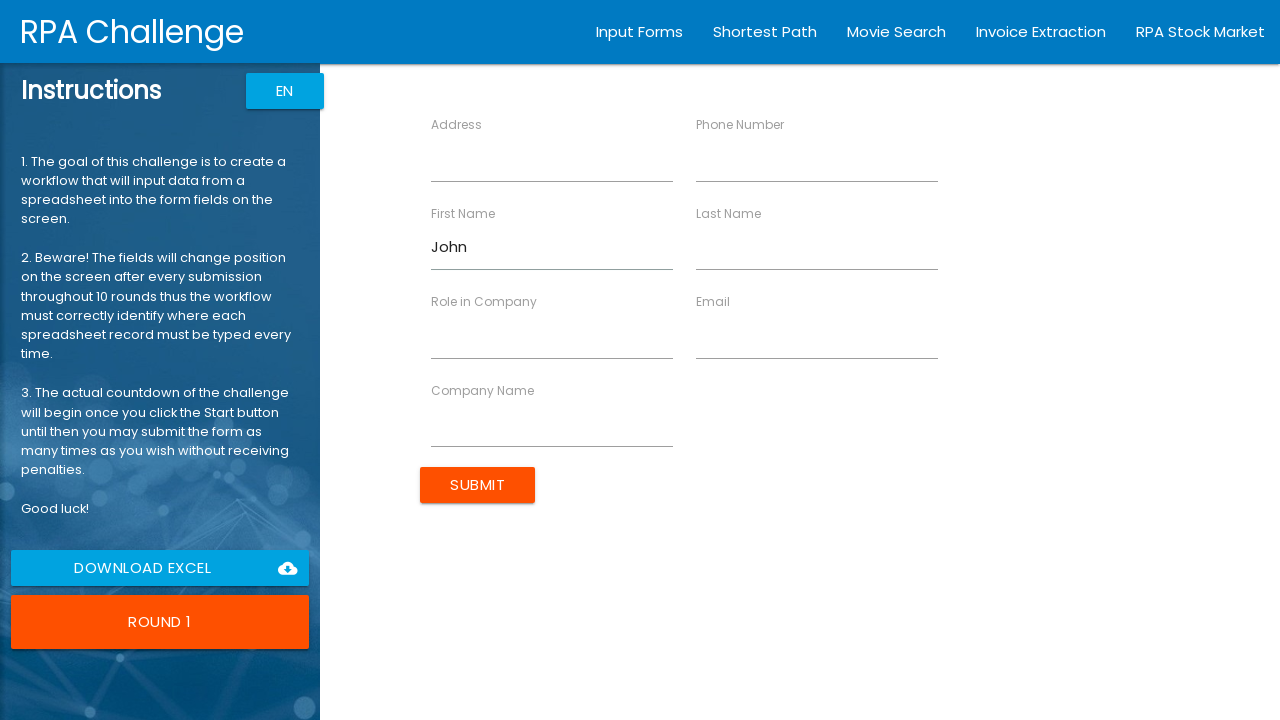

Filled Last Name field with 'Smith' on rpa1-field[ng-reflect-dictionary-value="Last Name"] input
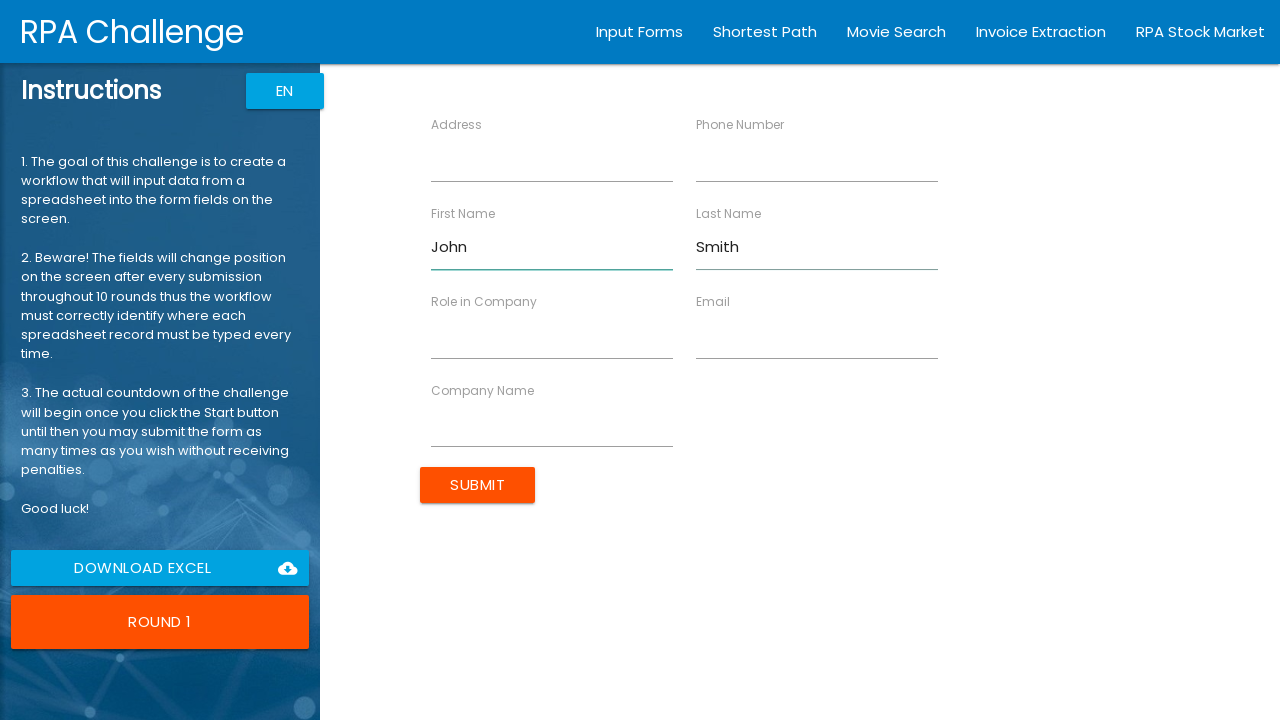

Filled Company Name field with 'IT Solutions' on rpa1-field[ng-reflect-dictionary-value="Company Name"] input
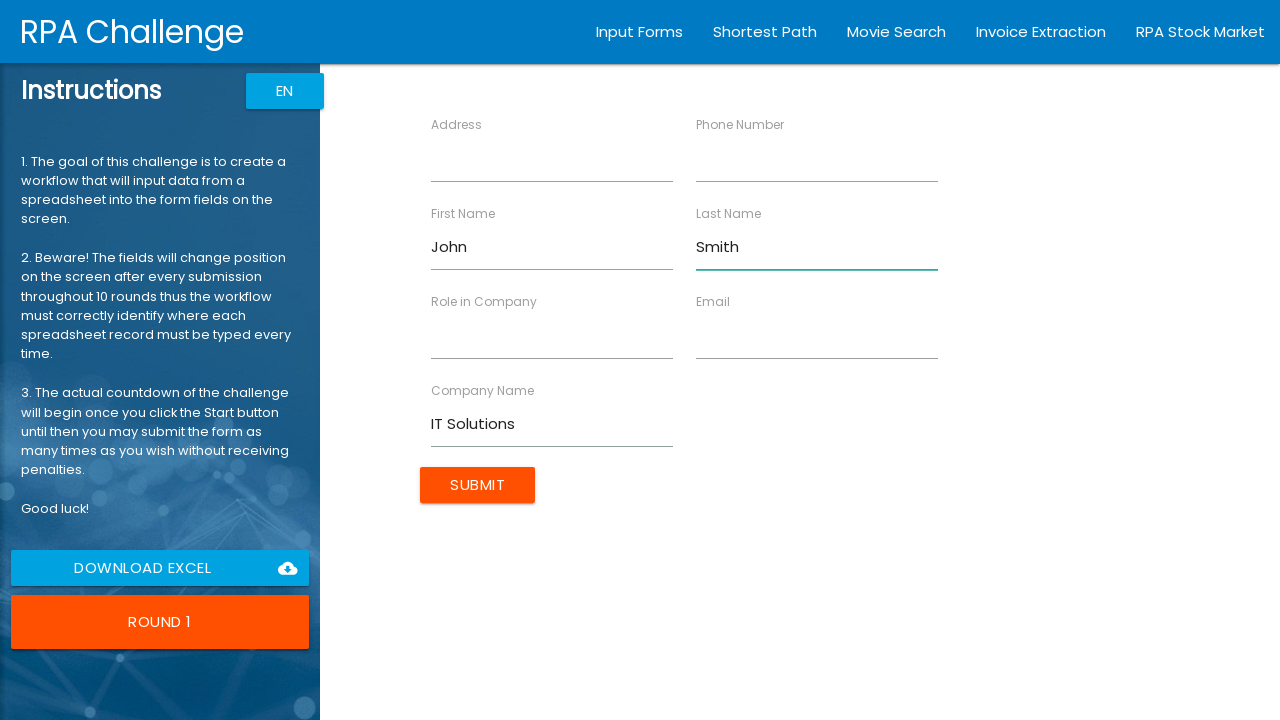

Filled Role in Company field with 'Analyst' on rpa1-field[ng-reflect-dictionary-value="Role in Company"] input
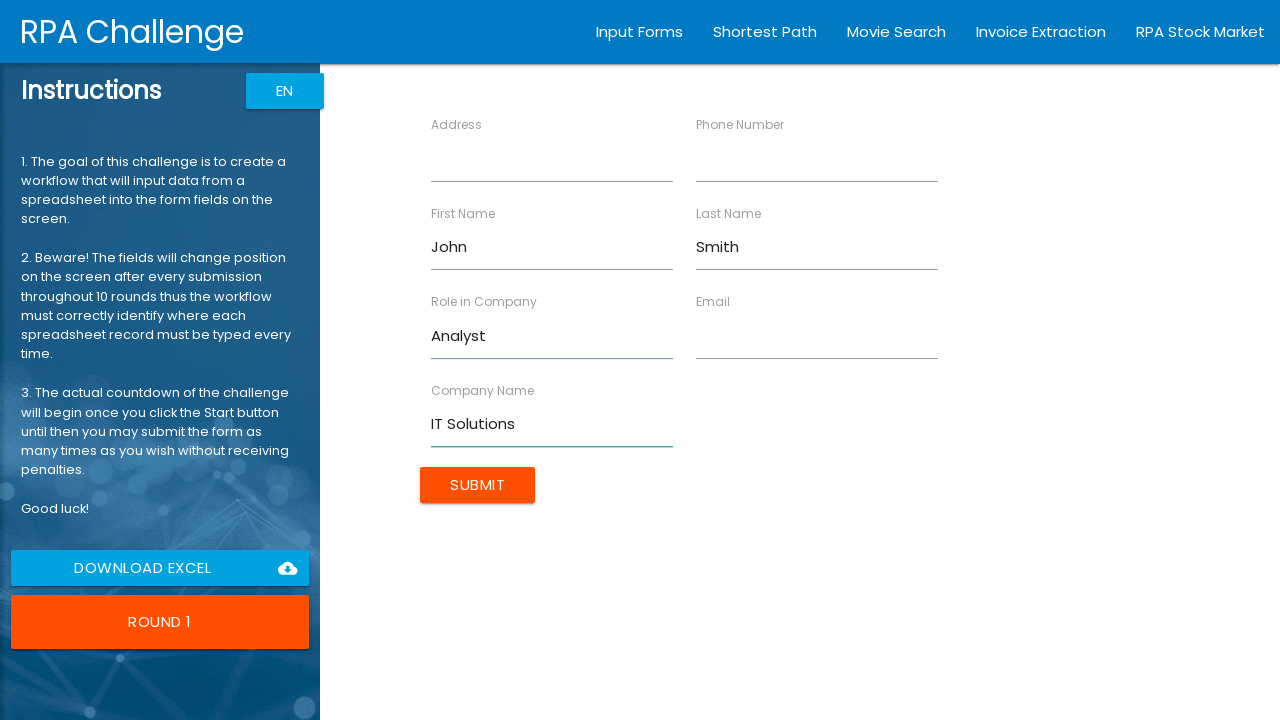

Filled Address field with '98 North Road' on rpa1-field[ng-reflect-dictionary-value="Address"] input
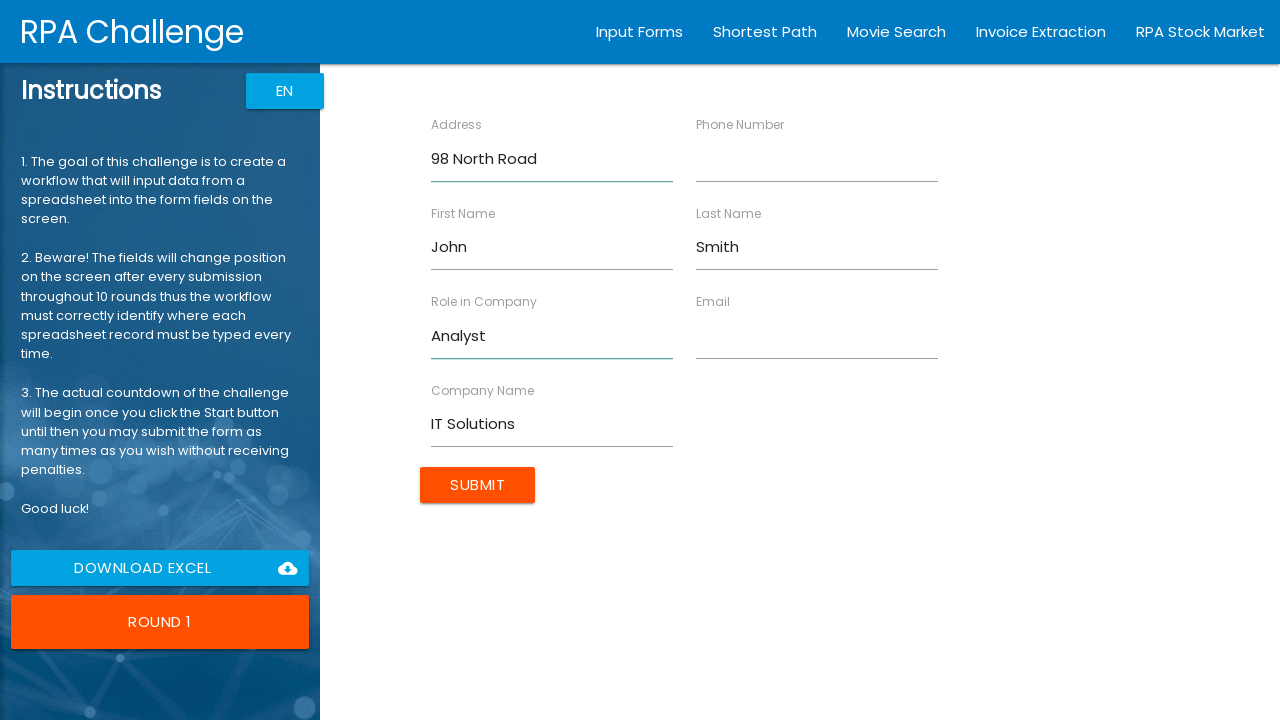

Filled Email field with 'jsmith@itsolutions.co.uk' on rpa1-field[ng-reflect-dictionary-value="Email"] input
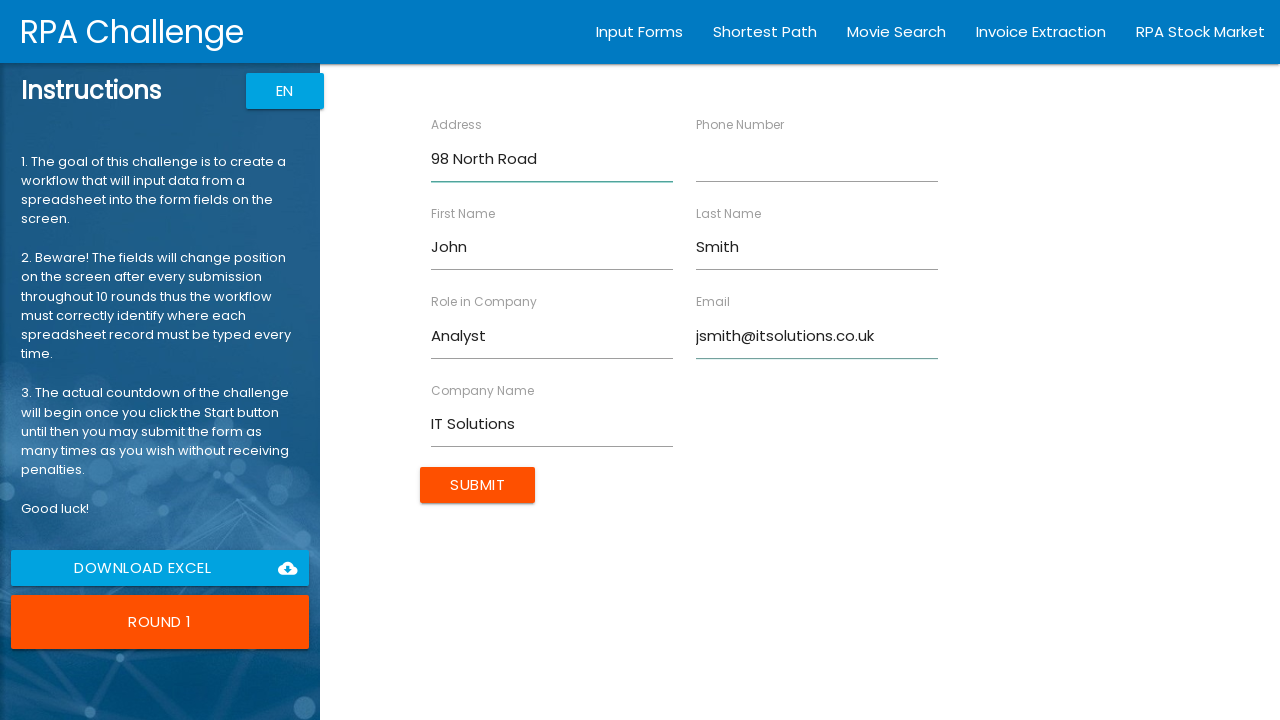

Filled Phone Number field with '40716543298' on rpa1-field[ng-reflect-dictionary-value="Phone Number"] input
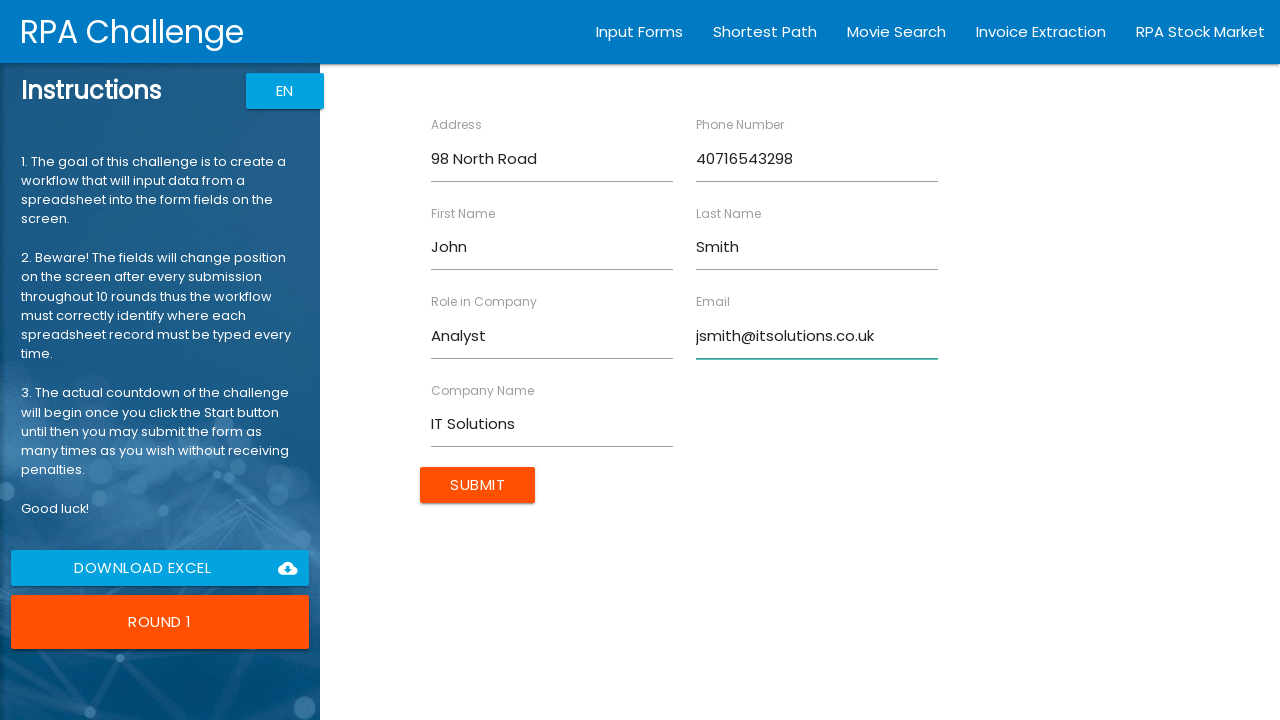

Submitted form for John Smith at (478, 485) on internal:role=button[name="Submit"i]
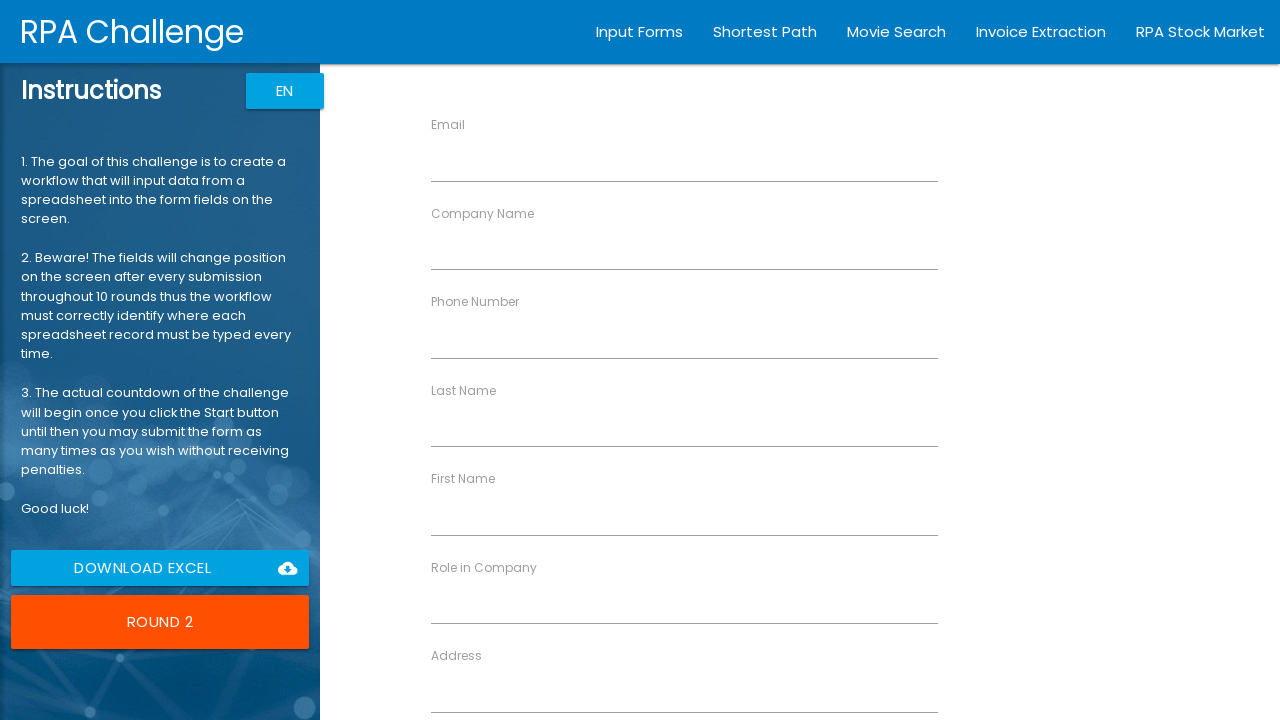

Filled First Name field with 'Jane' on rpa1-field[ng-reflect-dictionary-value="First Name"] input
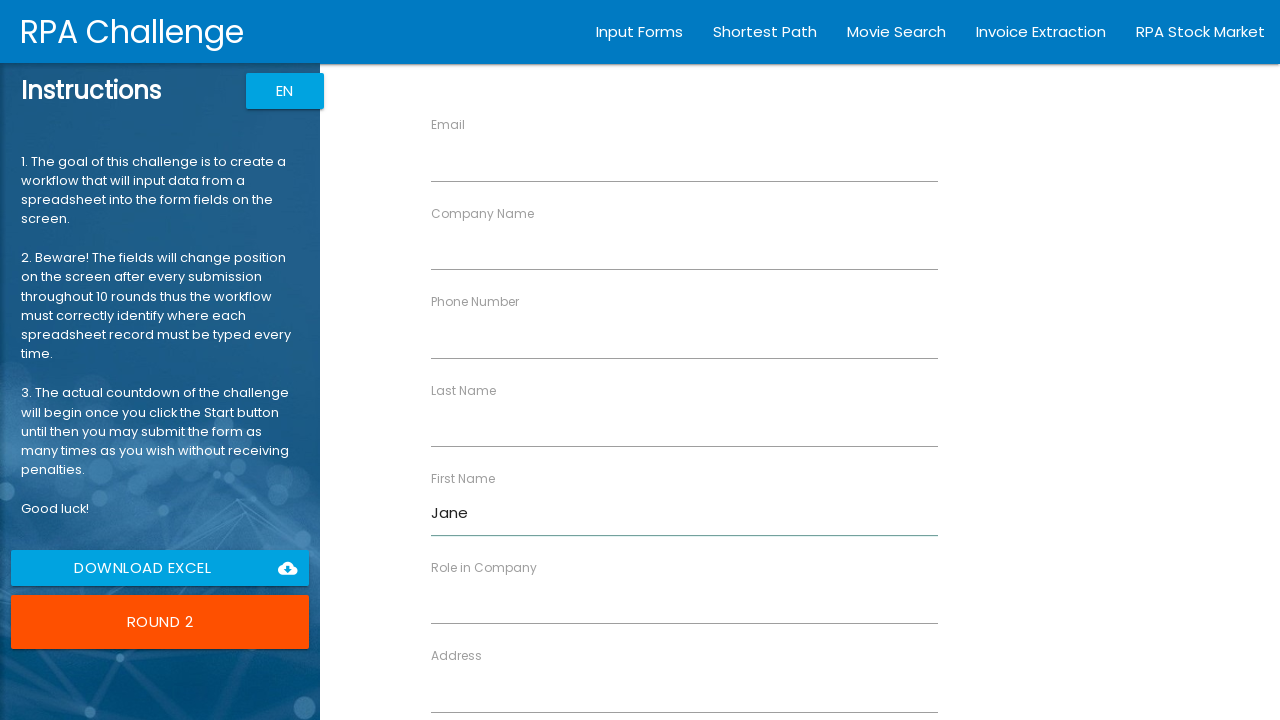

Filled Last Name field with 'Dorsey' on rpa1-field[ng-reflect-dictionary-value="Last Name"] input
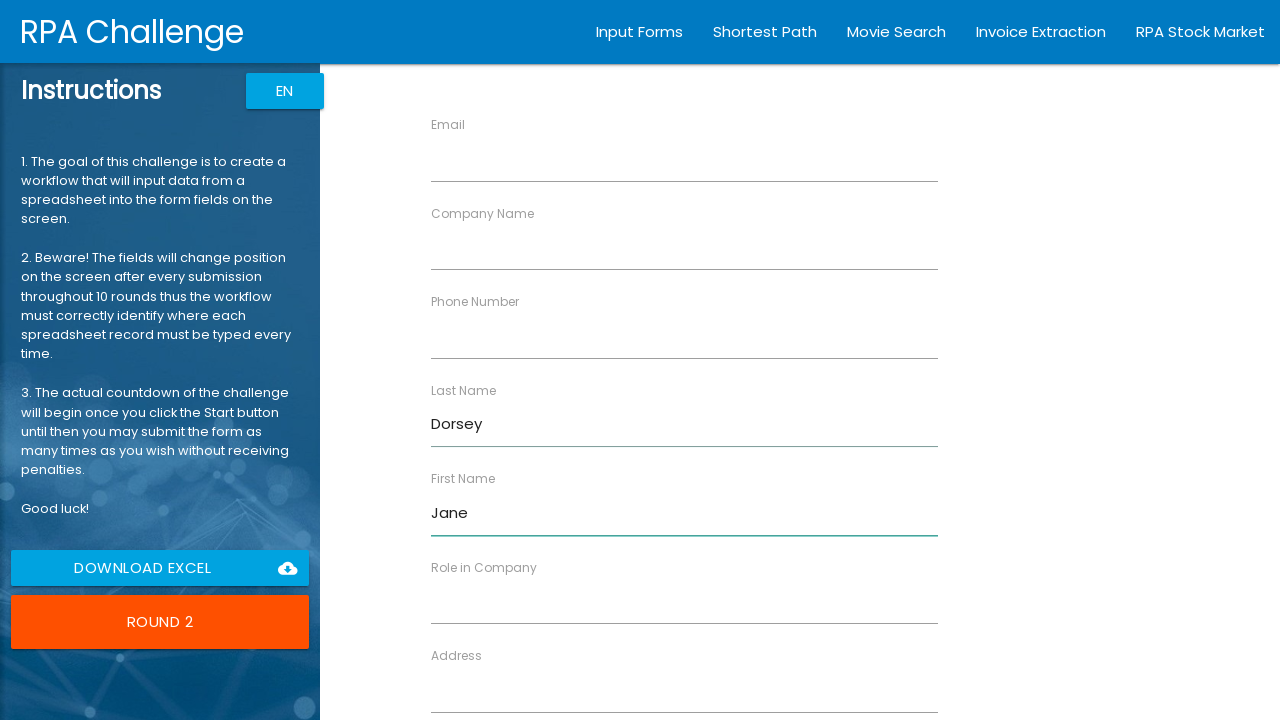

Filled Company Name field with 'MediCare' on rpa1-field[ng-reflect-dictionary-value="Company Name"] input
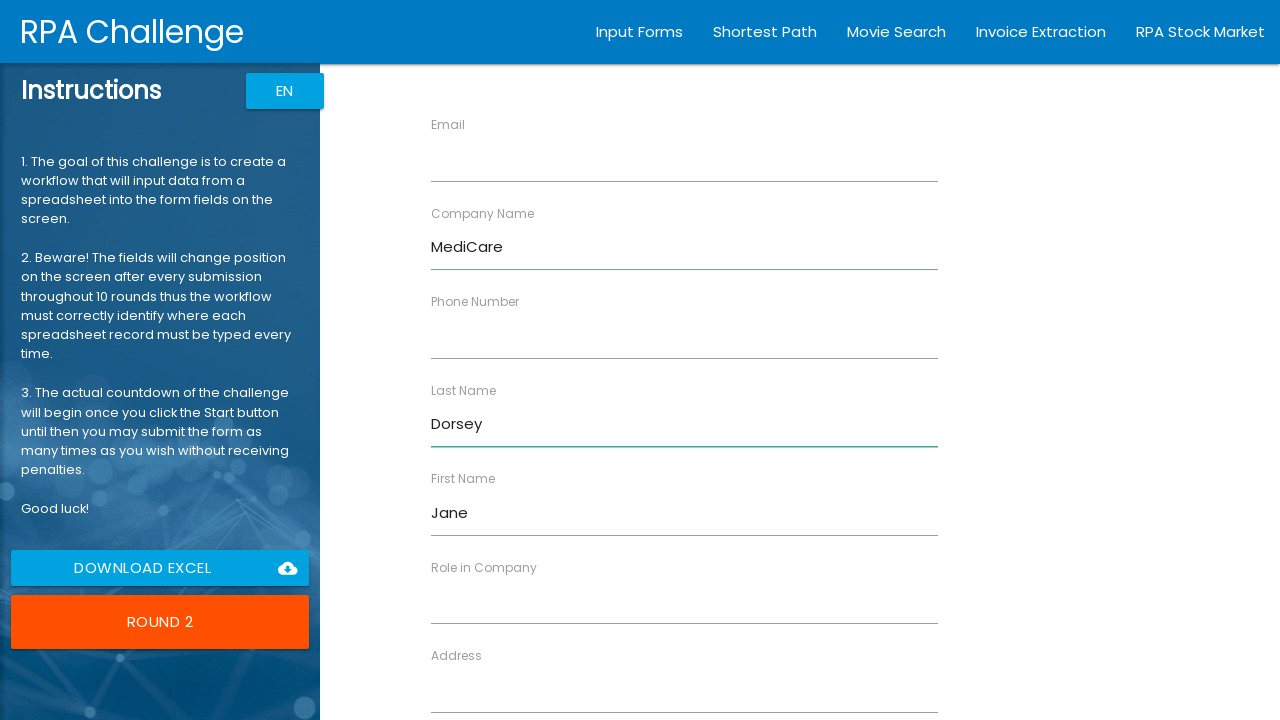

Filled Role in Company field with 'Medical Engineer' on rpa1-field[ng-reflect-dictionary-value="Role in Company"] input
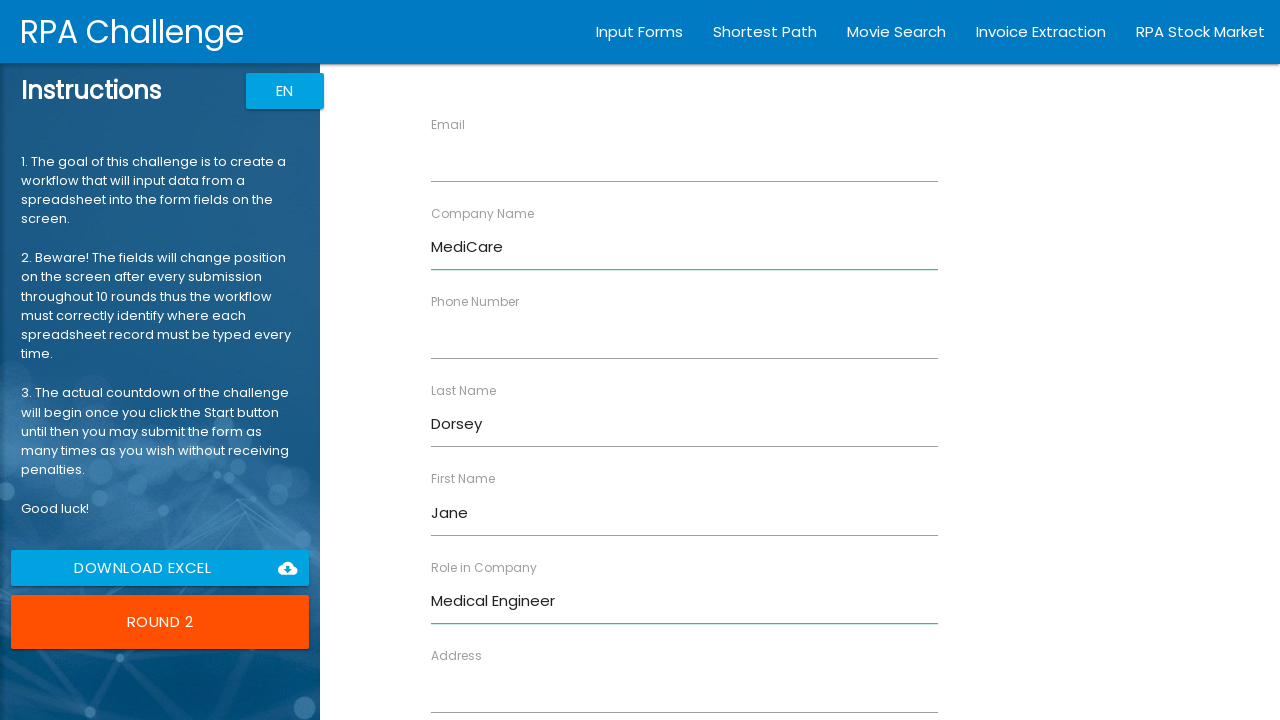

Filled Address field with '11 Crown Street' on rpa1-field[ng-reflect-dictionary-value="Address"] input
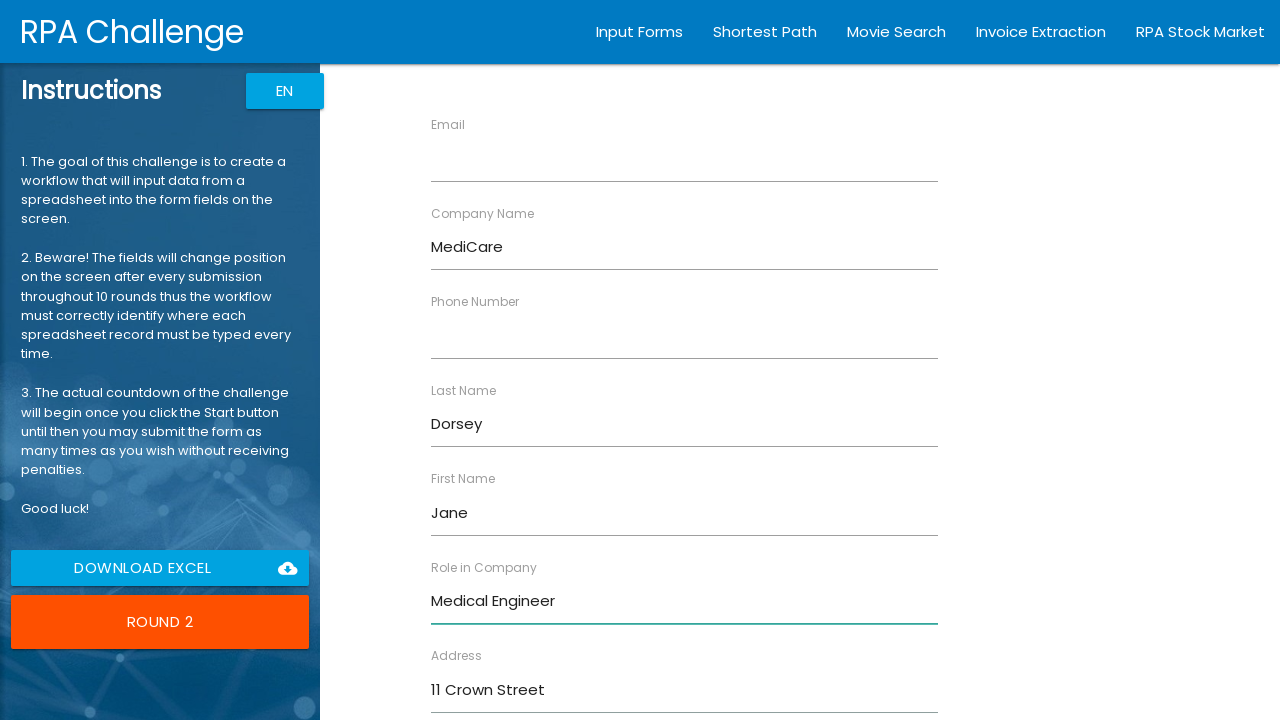

Filled Email field with 'jdorsey@mc.com' on rpa1-field[ng-reflect-dictionary-value="Email"] input
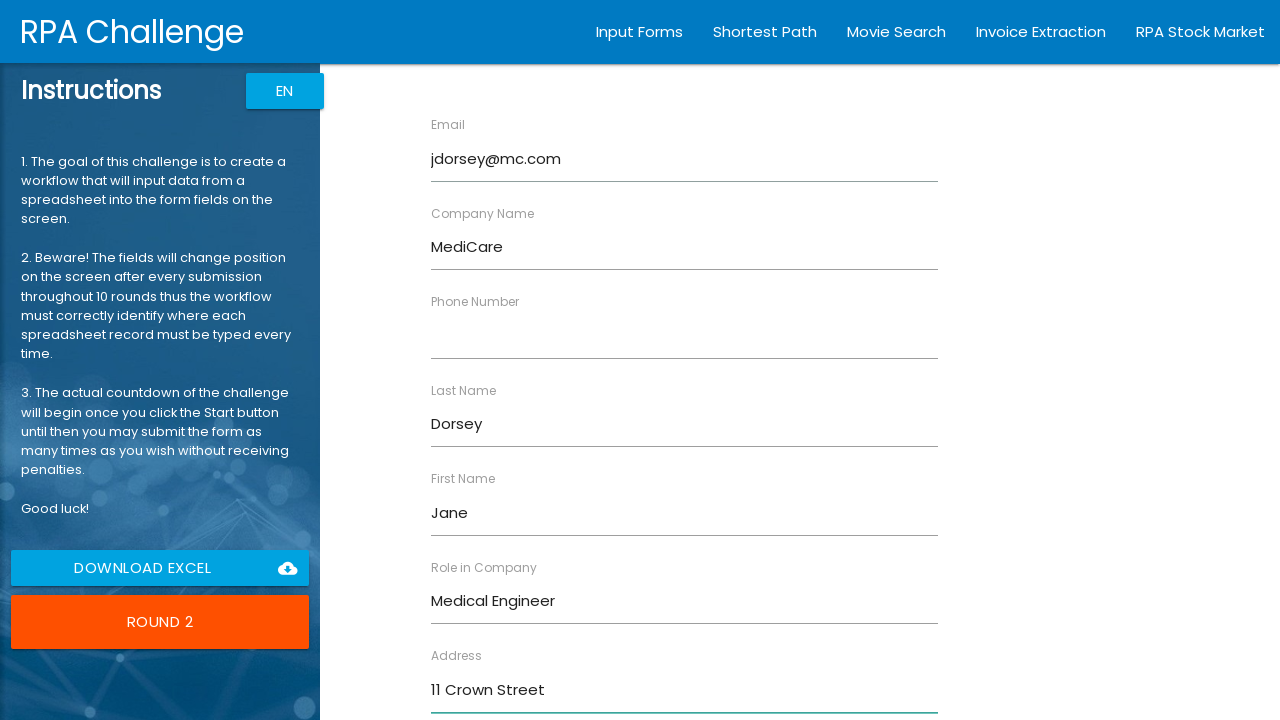

Filled Phone Number field with '40791345621' on rpa1-field[ng-reflect-dictionary-value="Phone Number"] input
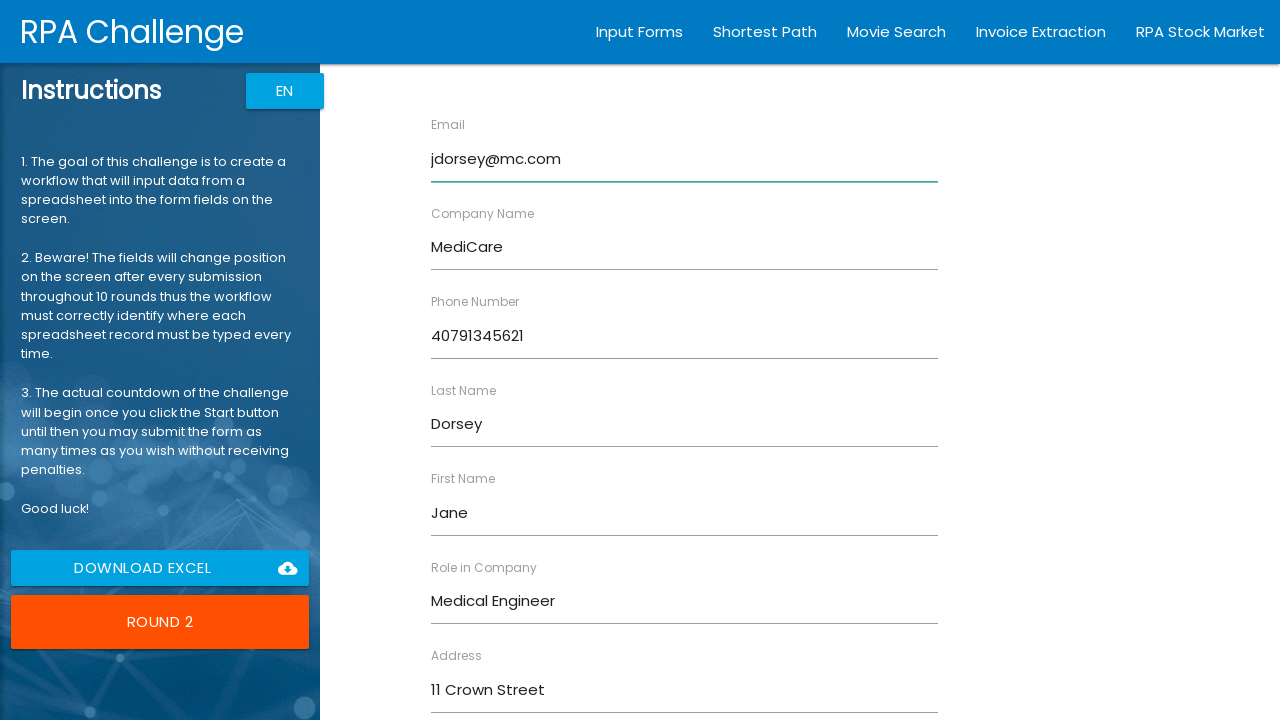

Submitted form for Jane Dorsey at (478, 688) on internal:role=button[name="Submit"i]
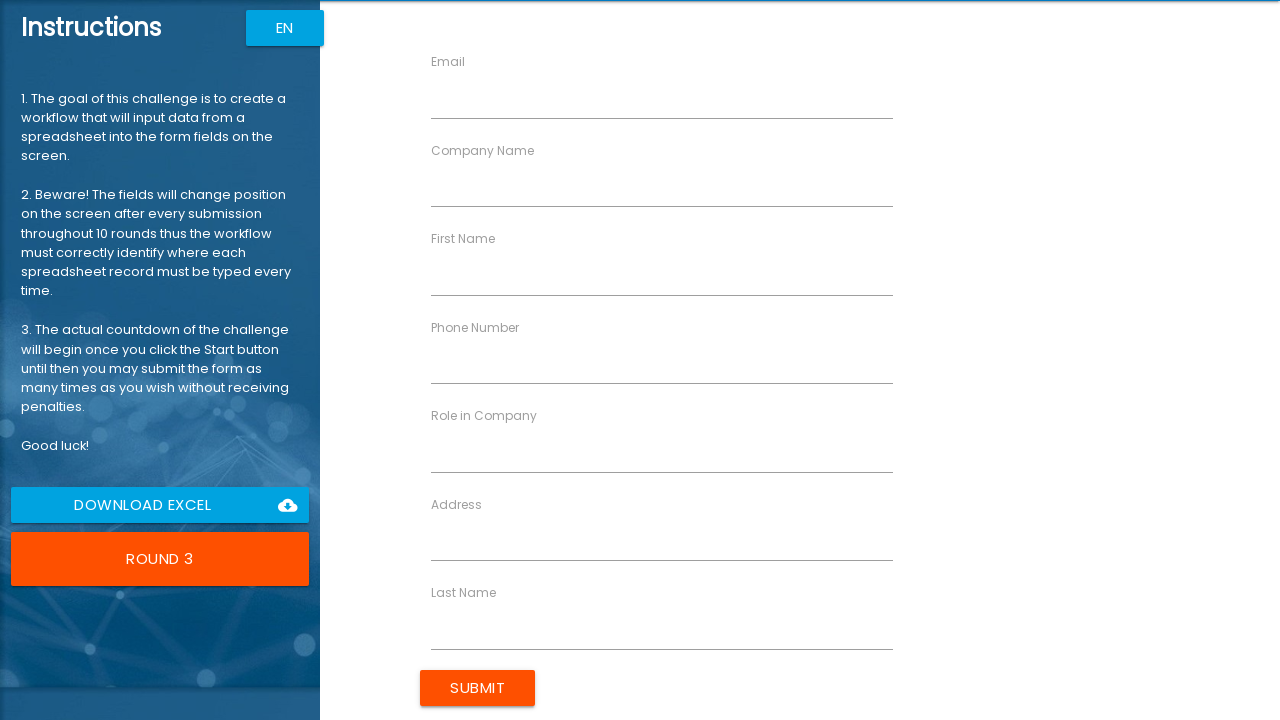

Filled First Name field with 'Albert' on rpa1-field[ng-reflect-dictionary-value="First Name"] input
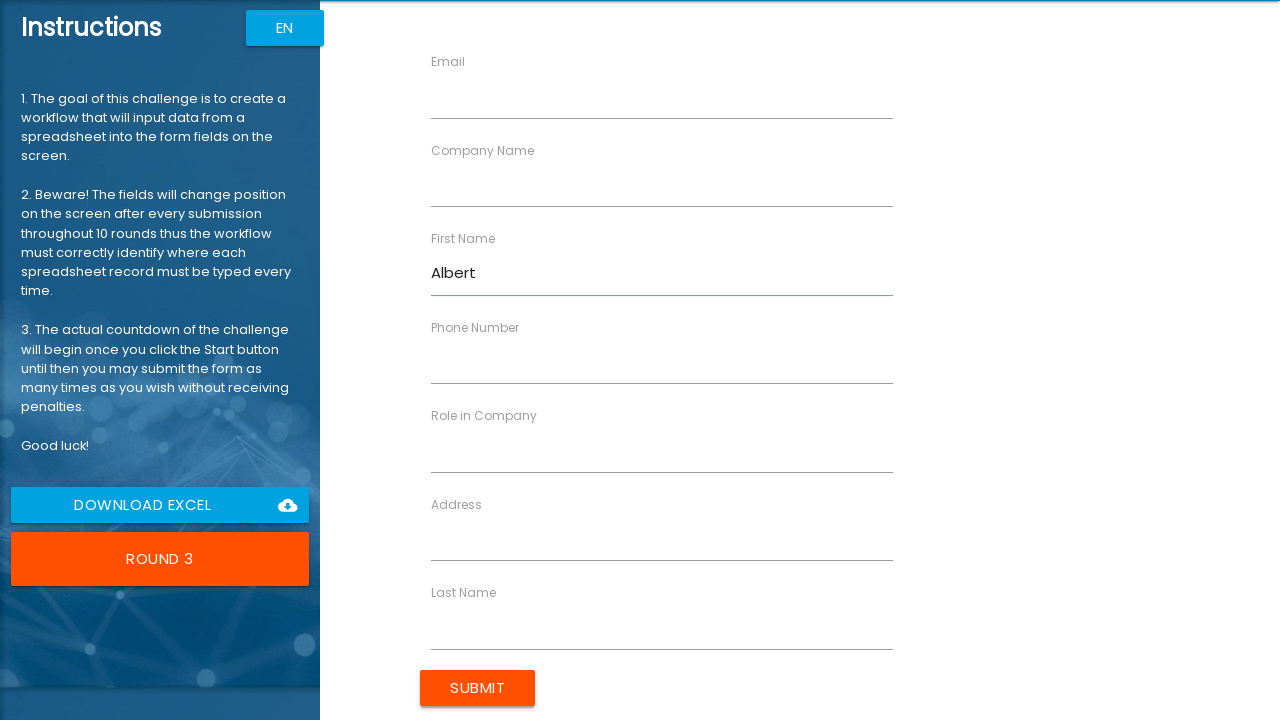

Filled Last Name field with 'Kipling' on rpa1-field[ng-reflect-dictionary-value="Last Name"] input
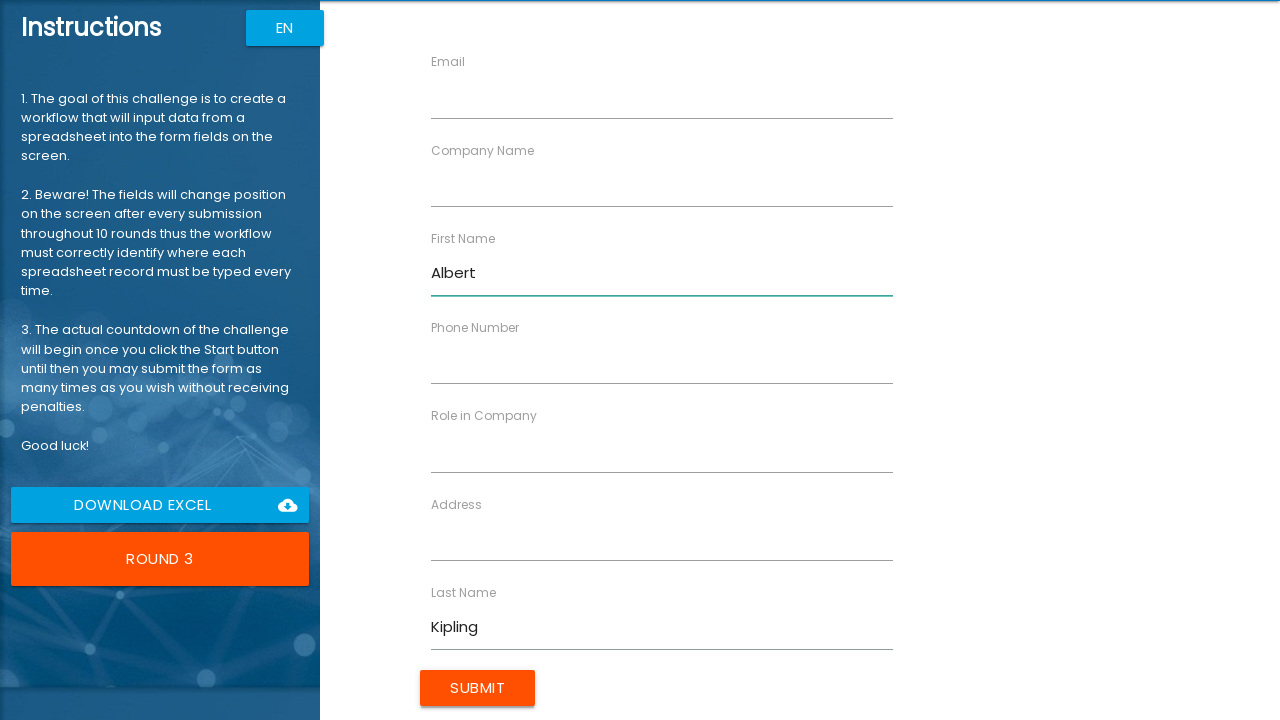

Filled Company Name field with 'Waterfront' on rpa1-field[ng-reflect-dictionary-value="Company Name"] input
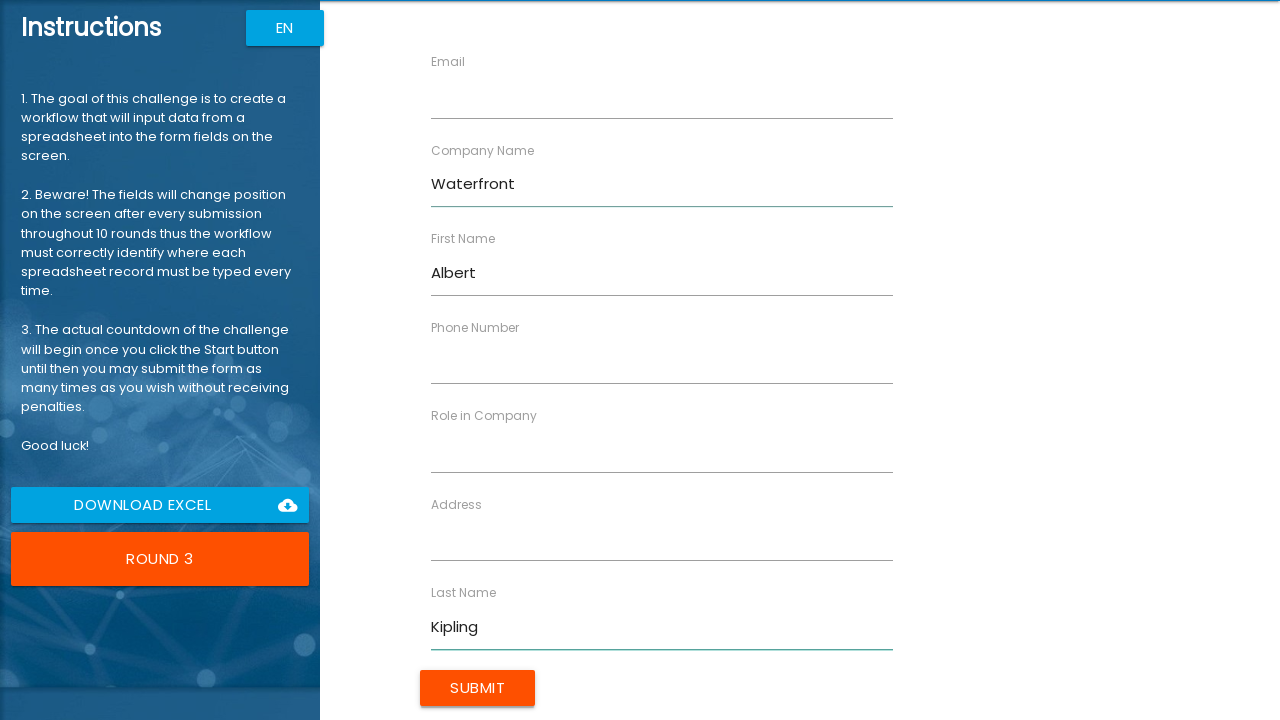

Filled Role in Company field with 'Accountant' on rpa1-field[ng-reflect-dictionary-value="Role in Company"] input
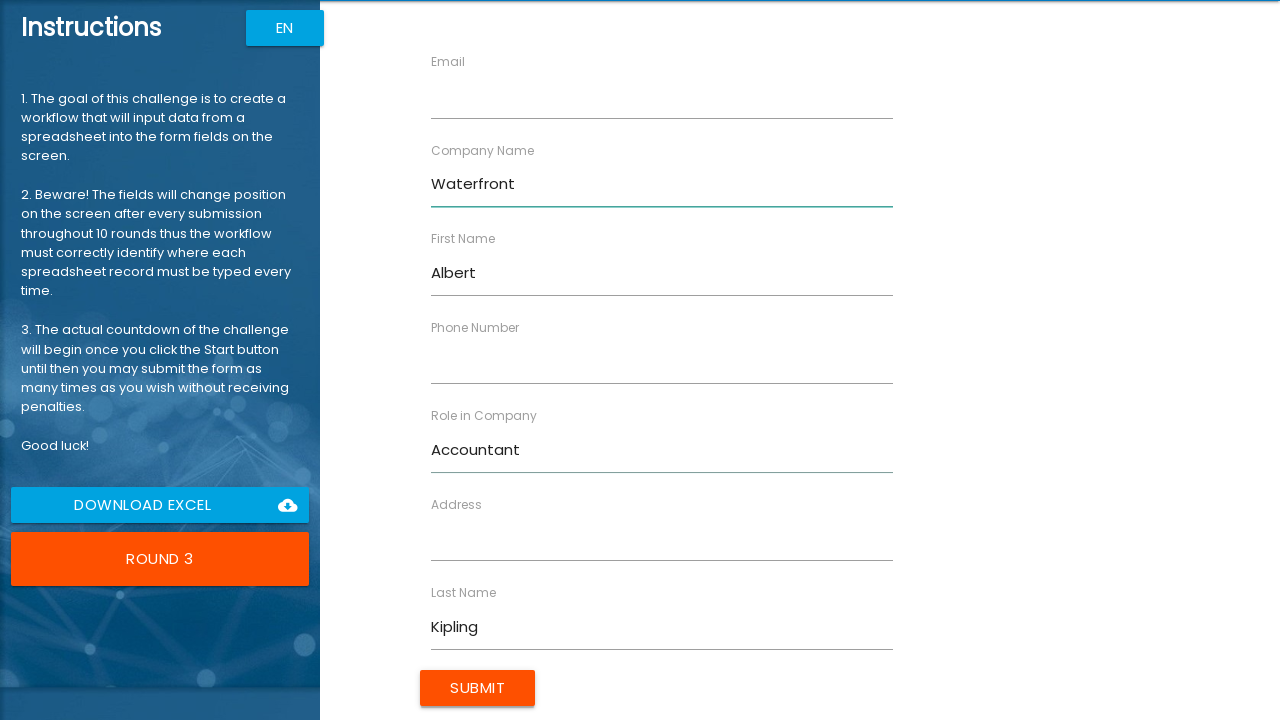

Filled Address field with '22 Guild Street' on rpa1-field[ng-reflect-dictionary-value="Address"] input
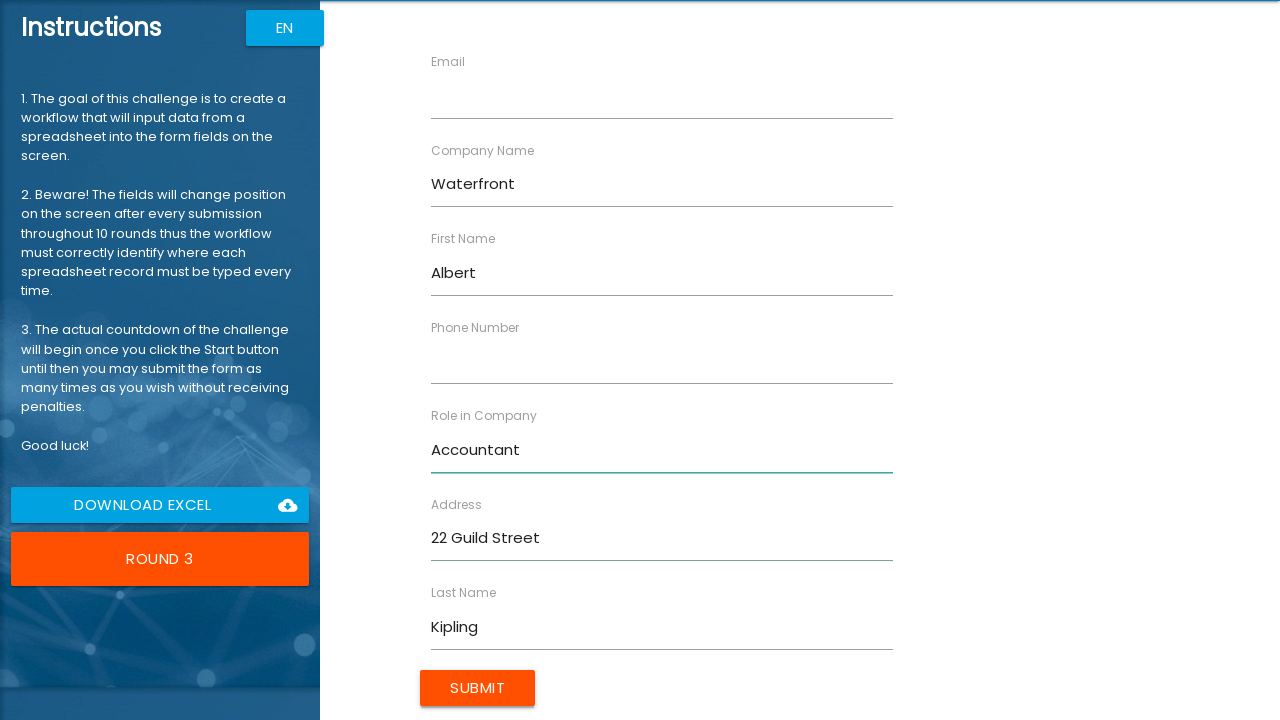

Filled Email field with 'kipling@waterfront.com' on rpa1-field[ng-reflect-dictionary-value="Email"] input
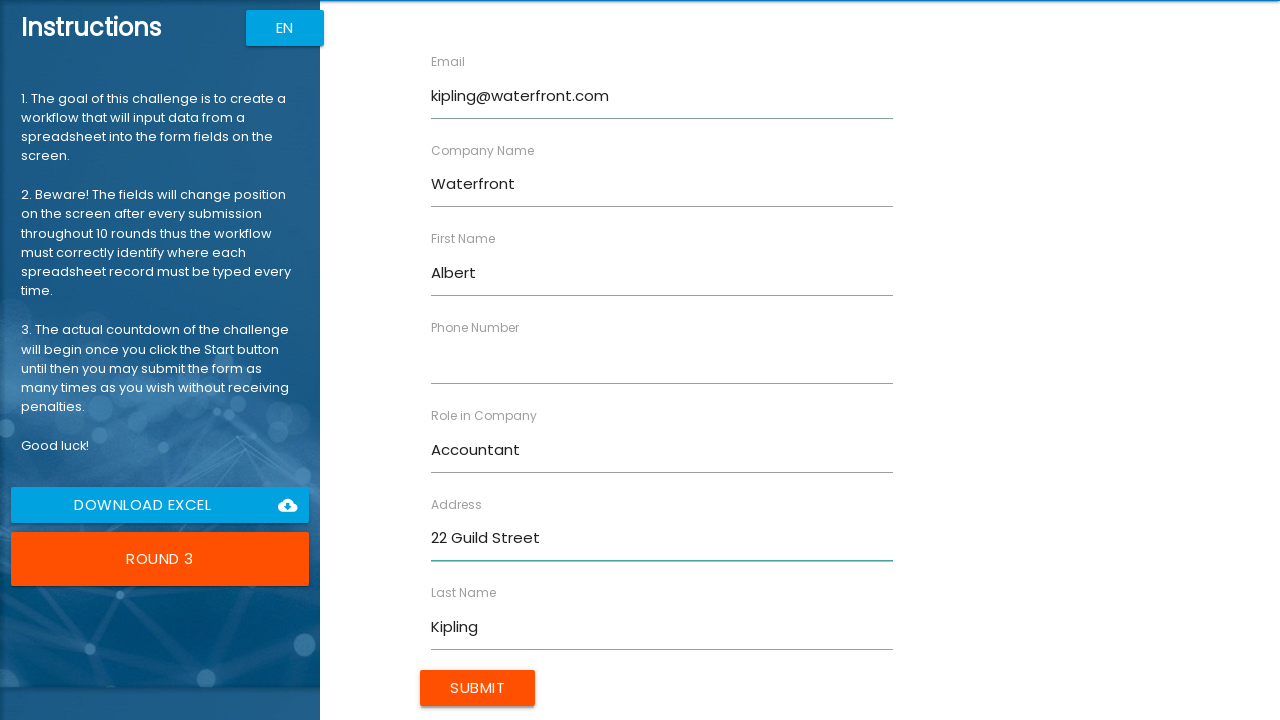

Filled Phone Number field with '40735416854' on rpa1-field[ng-reflect-dictionary-value="Phone Number"] input
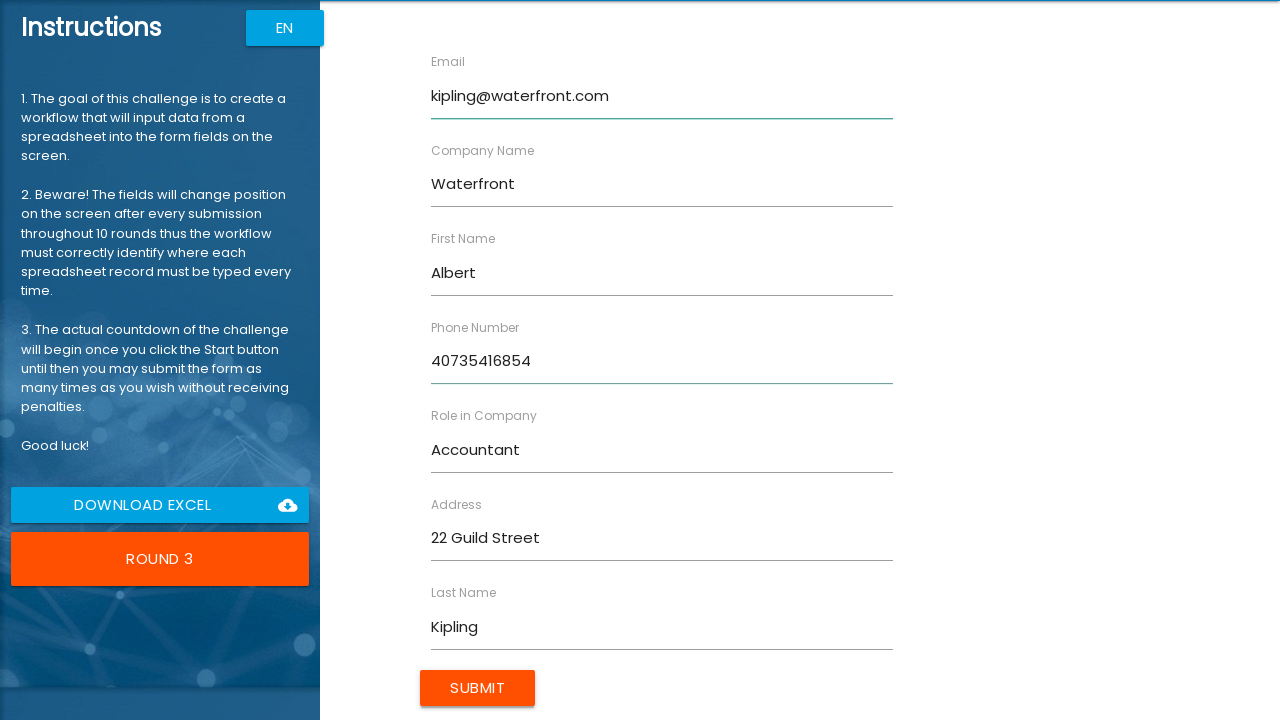

Submitted form for Albert Kipling at (478, 688) on internal:role=button[name="Submit"i]
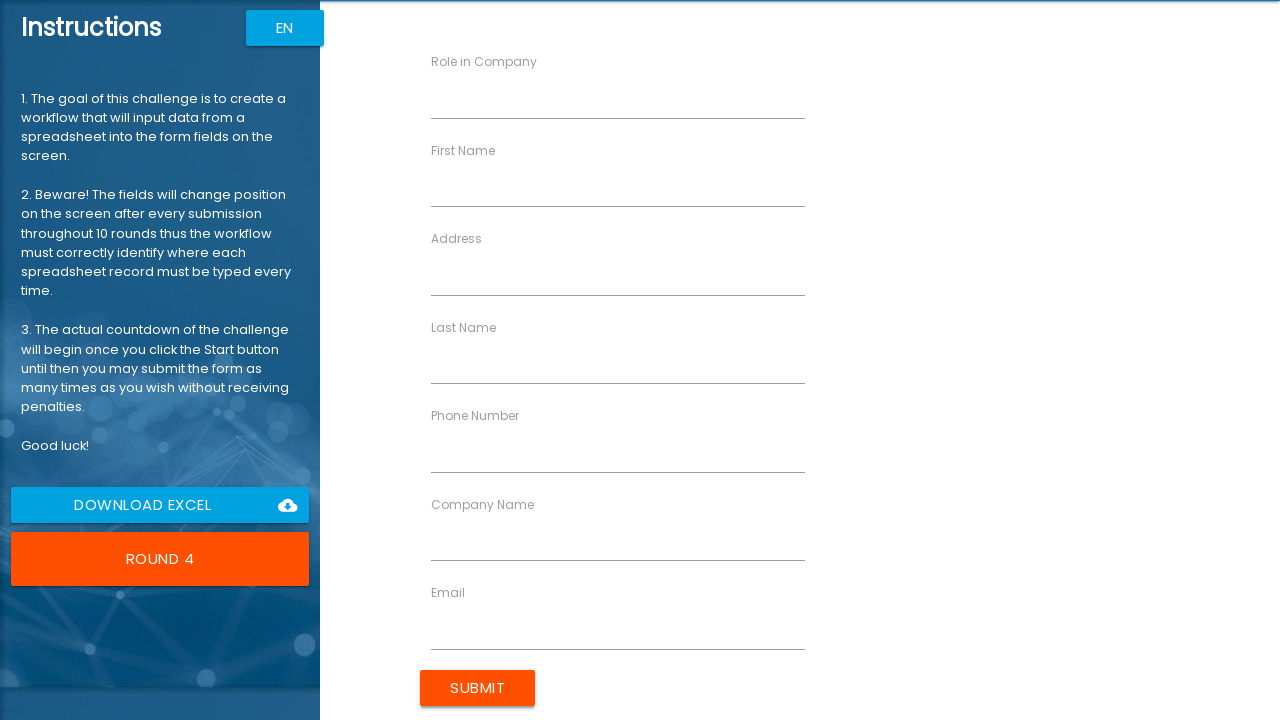

Filled First Name field with 'Michael' on rpa1-field[ng-reflect-dictionary-value="First Name"] input
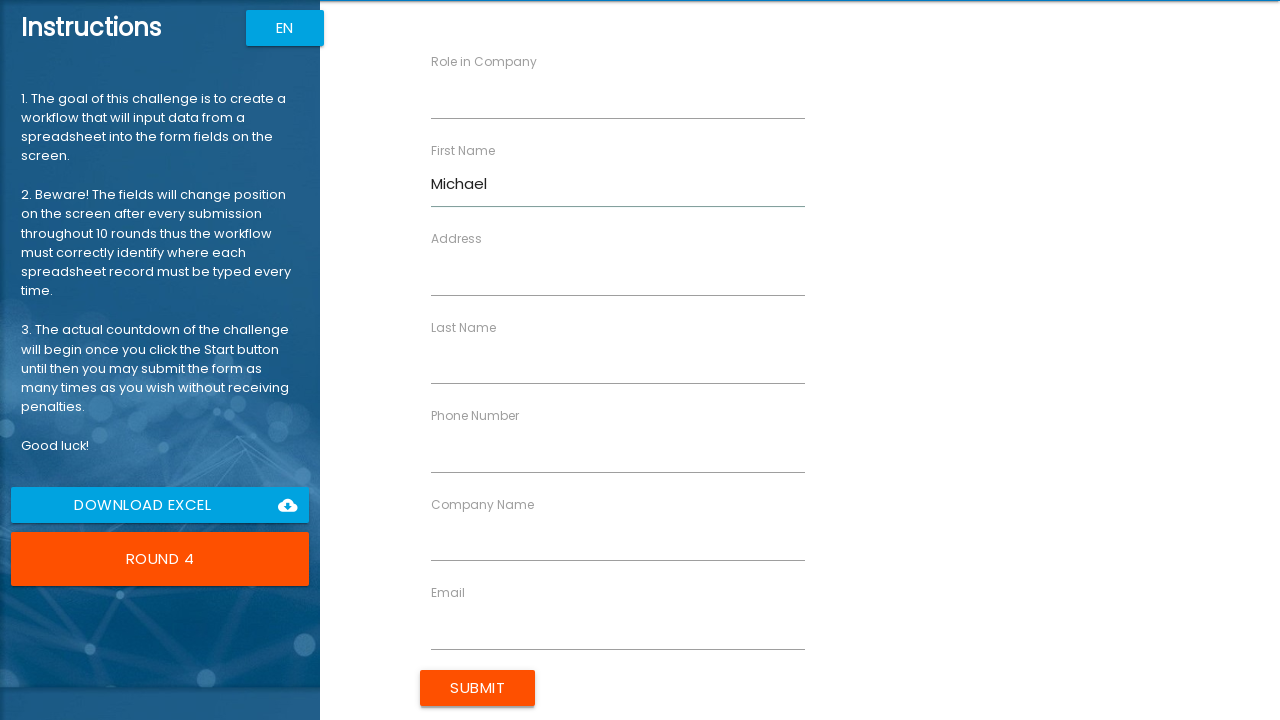

Filled Last Name field with 'Robertson' on rpa1-field[ng-reflect-dictionary-value="Last Name"] input
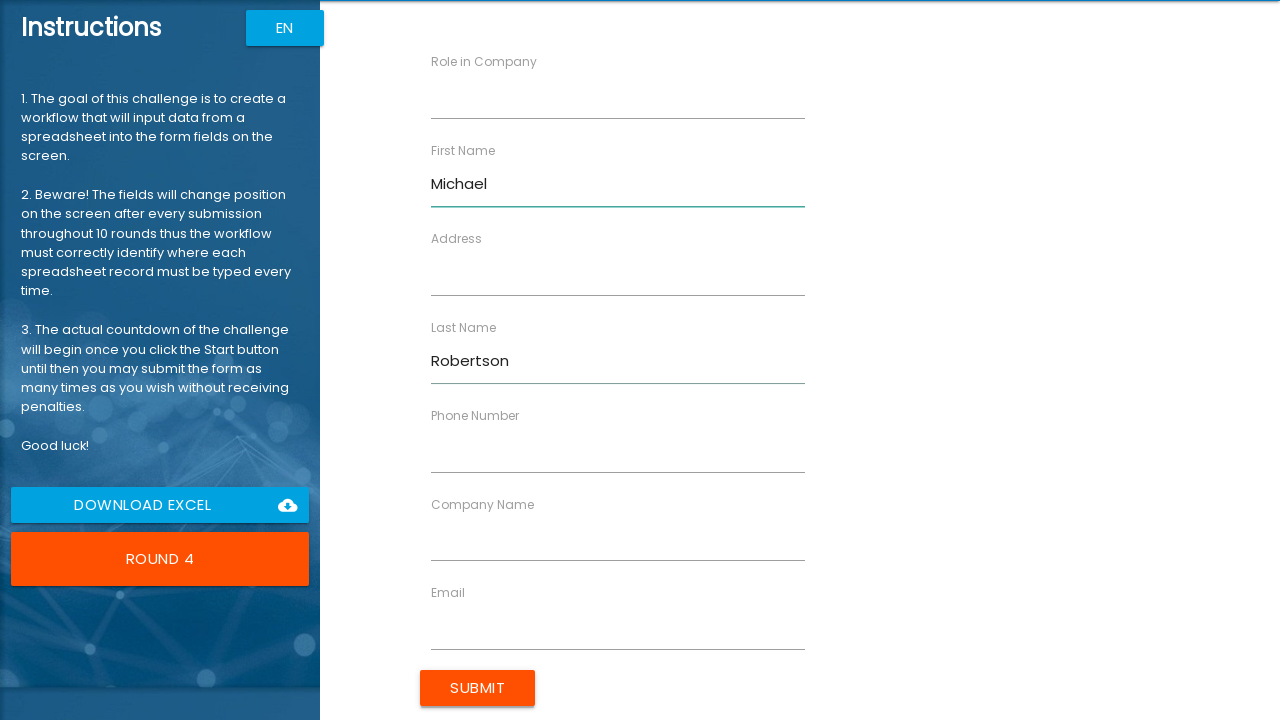

Filled Company Name field with 'MediCare' on rpa1-field[ng-reflect-dictionary-value="Company Name"] input
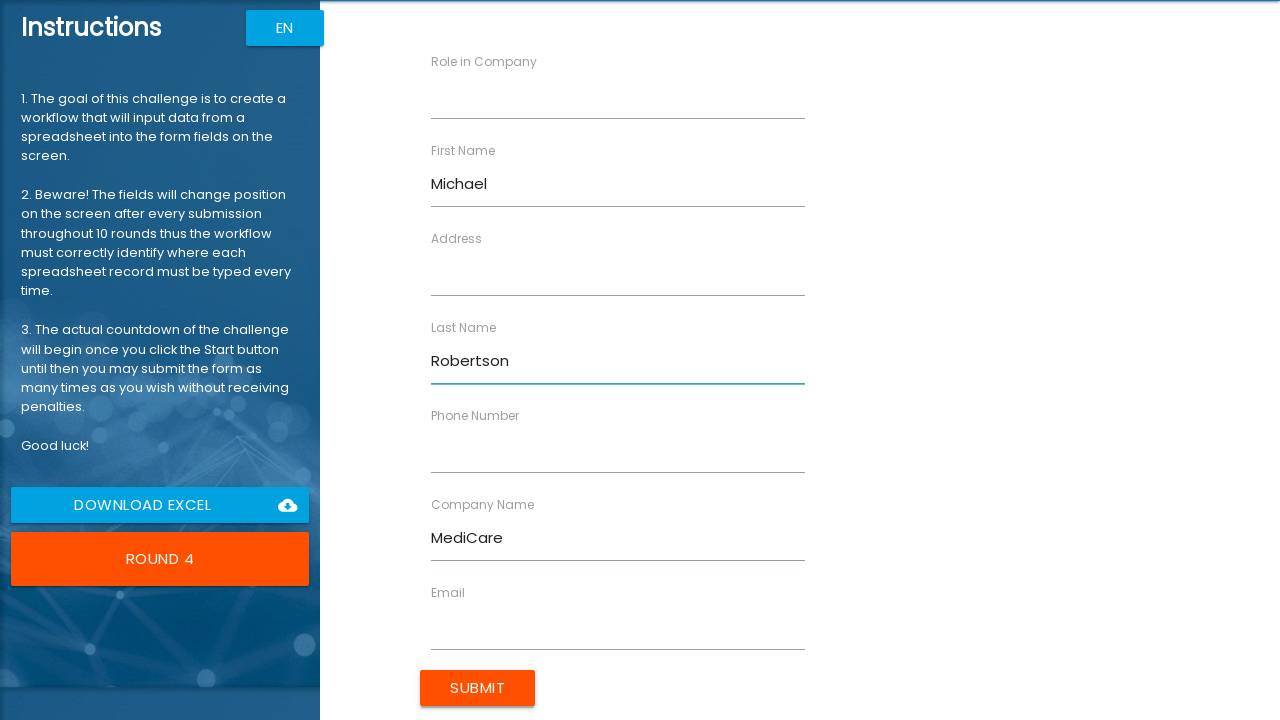

Filled Role in Company field with 'IT Specialist' on rpa1-field[ng-reflect-dictionary-value="Role in Company"] input
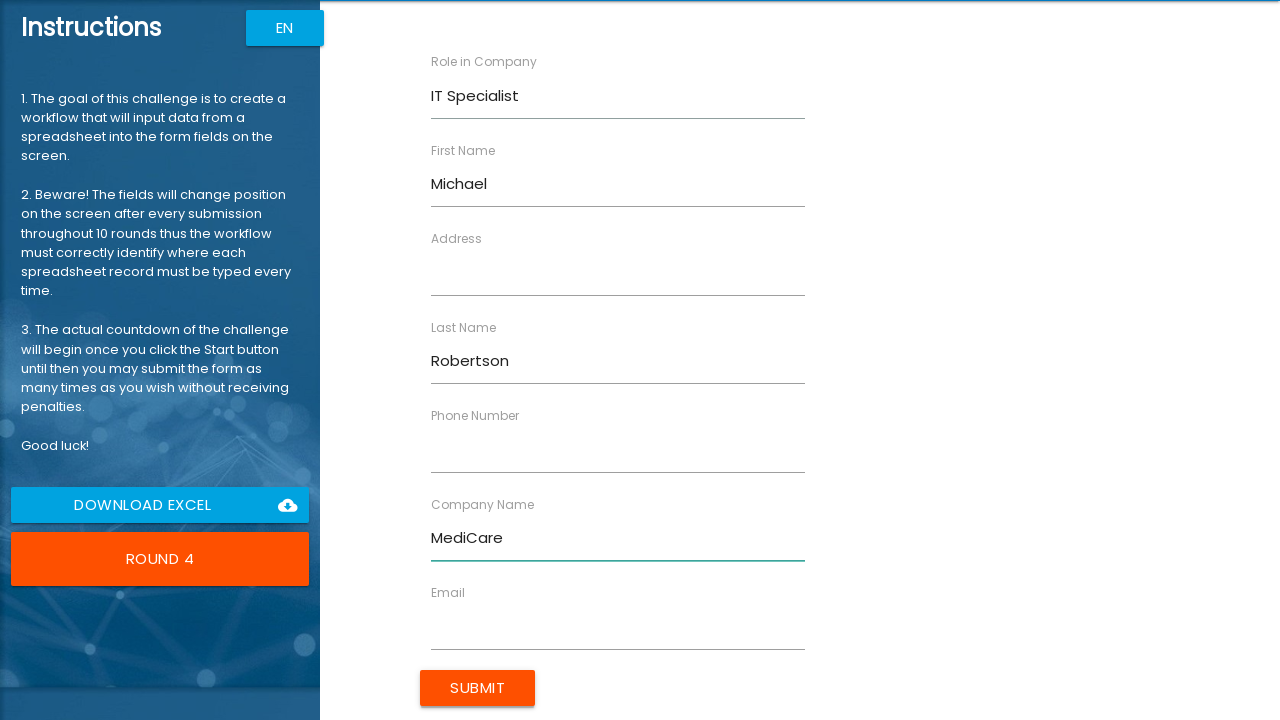

Filled Address field with '17 Farburn Terrace' on rpa1-field[ng-reflect-dictionary-value="Address"] input
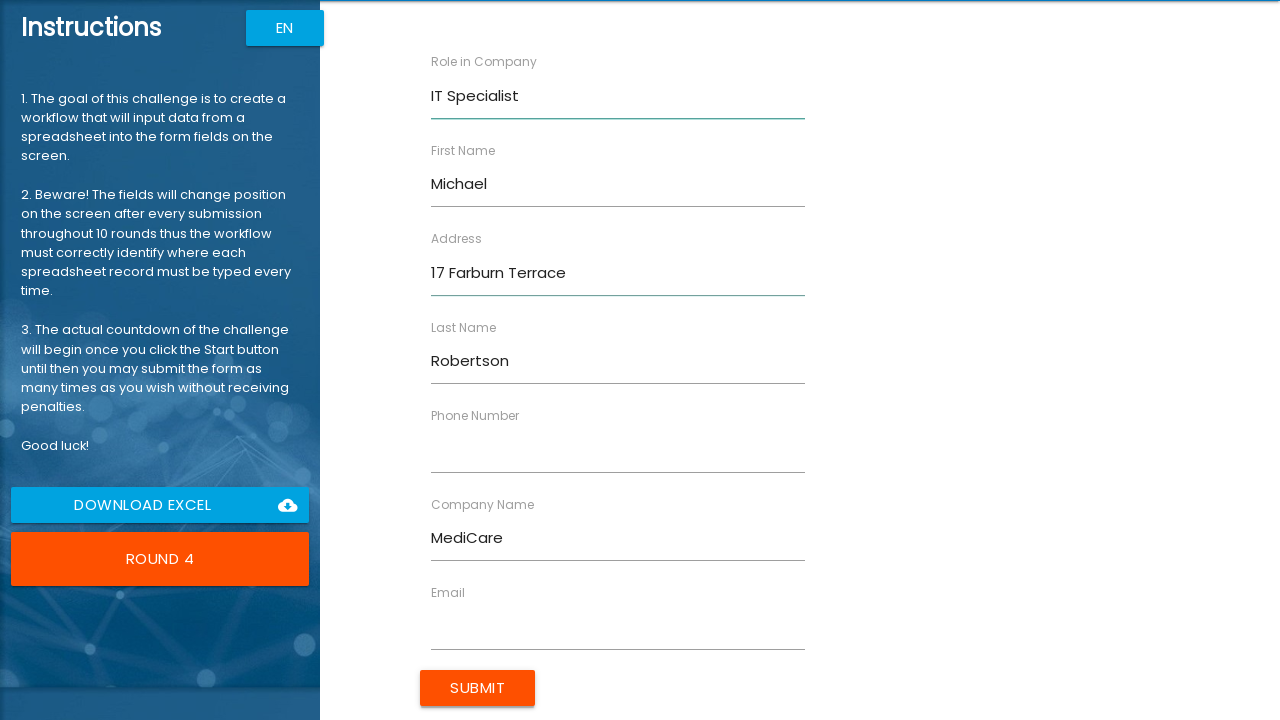

Filled Email field with 'mrobertson@mc.com' on rpa1-field[ng-reflect-dictionary-value="Email"] input
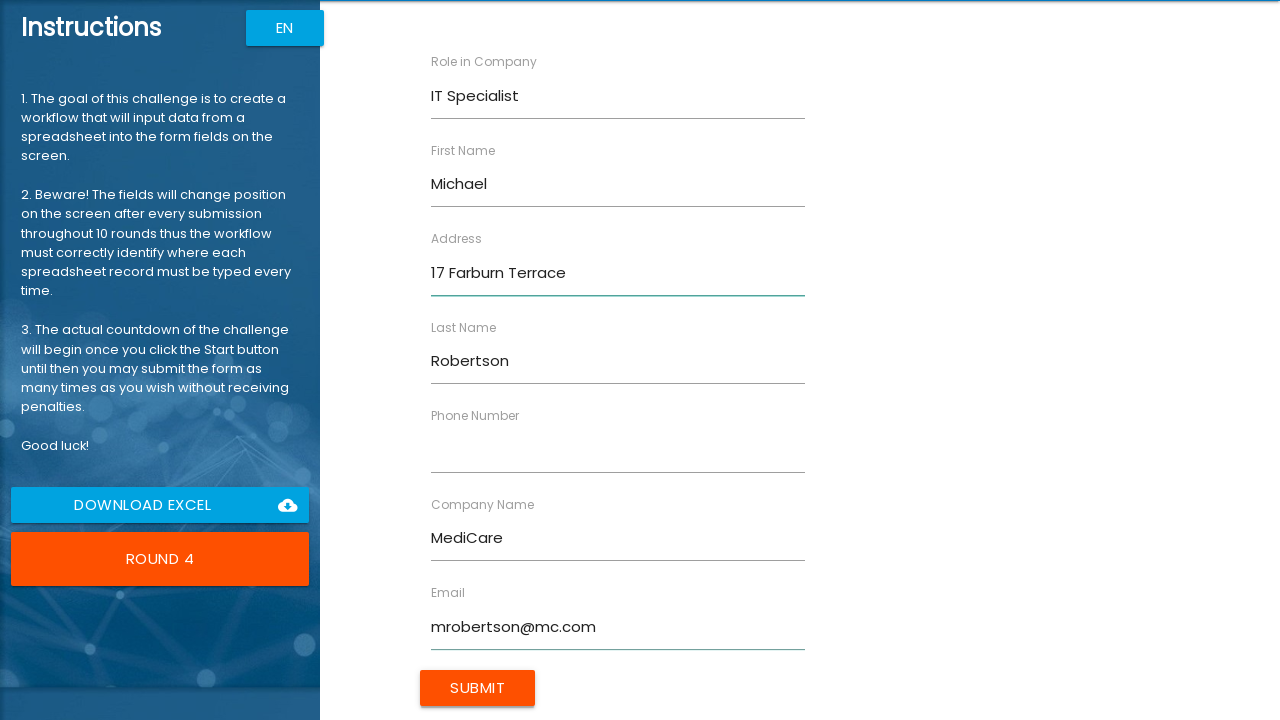

Filled Phone Number field with '40733652145' on rpa1-field[ng-reflect-dictionary-value="Phone Number"] input
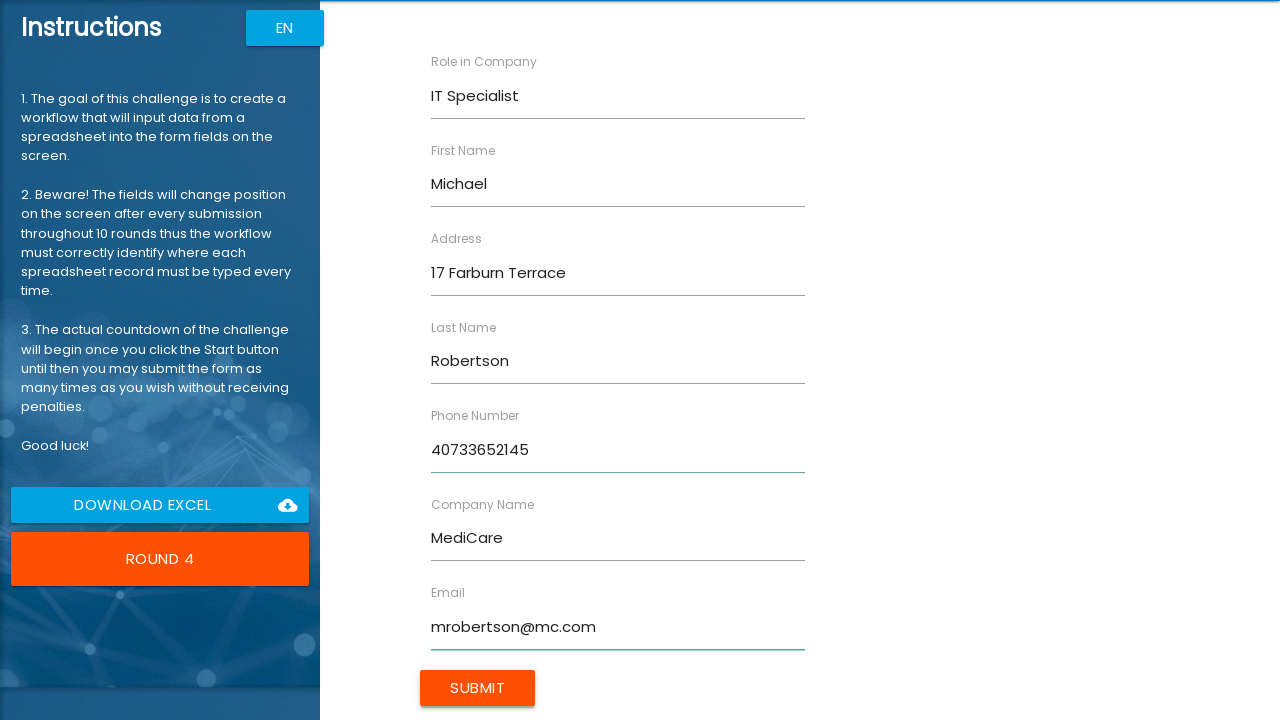

Submitted form for Michael Robertson at (478, 688) on internal:role=button[name="Submit"i]
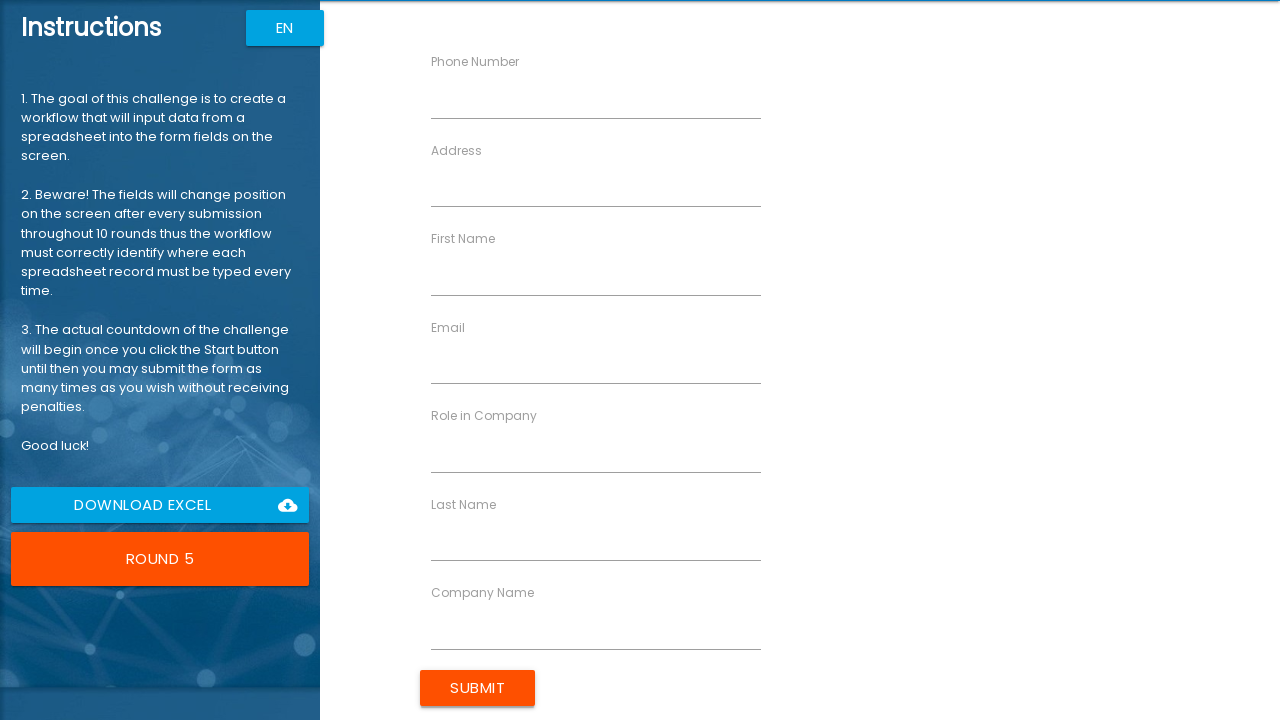

Filled First Name field with 'Doug' on rpa1-field[ng-reflect-dictionary-value="First Name"] input
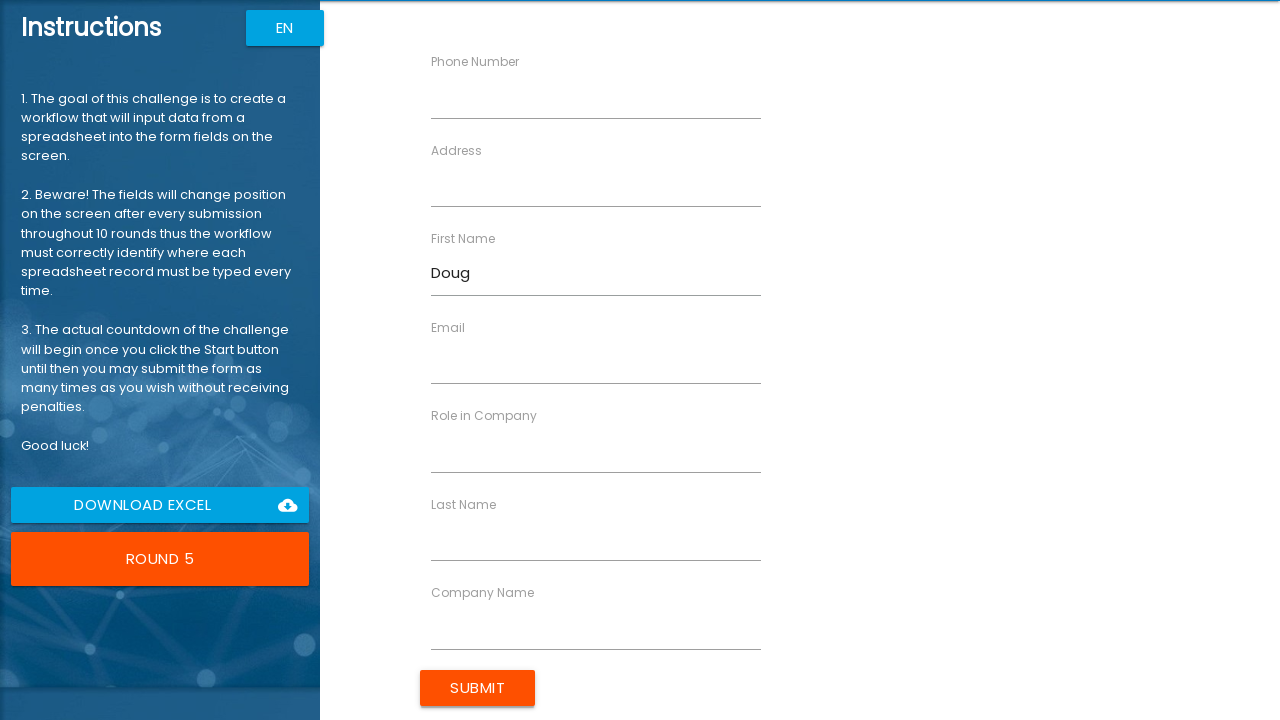

Filled Last Name field with 'Derrick' on rpa1-field[ng-reflect-dictionary-value="Last Name"] input
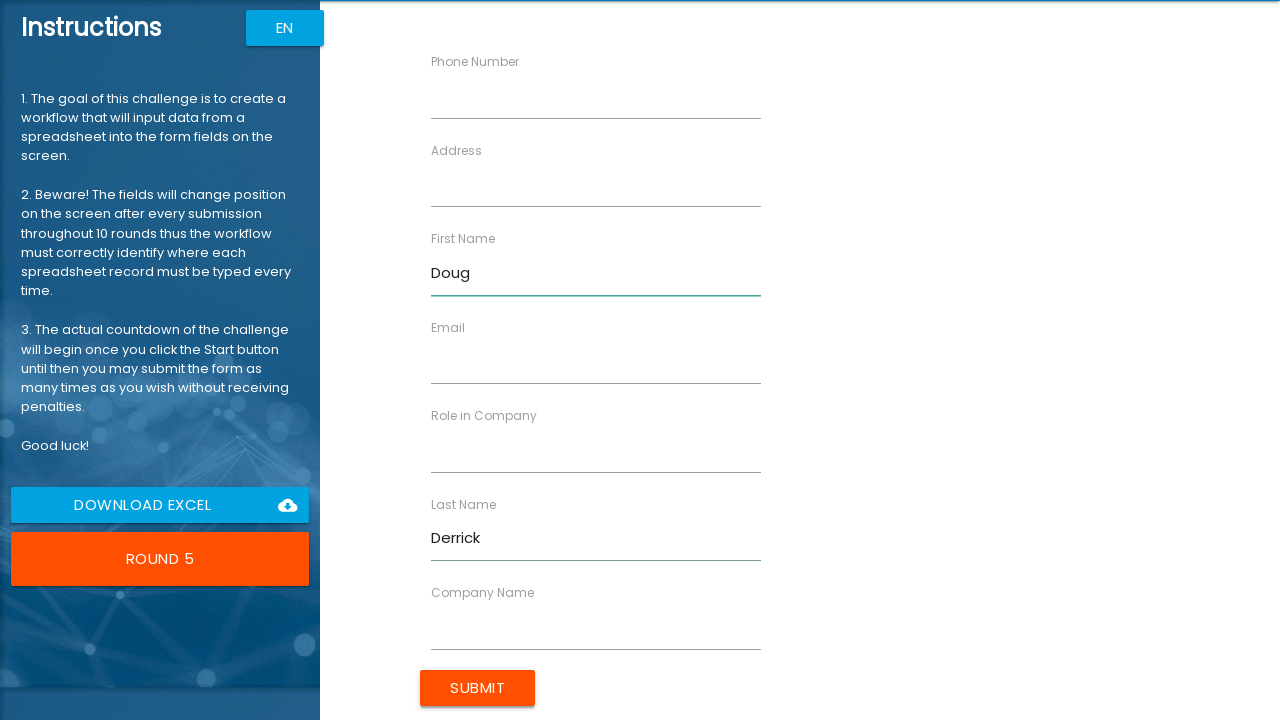

Filled Company Name field with 'Timepath Inc.' on rpa1-field[ng-reflect-dictionary-value="Company Name"] input
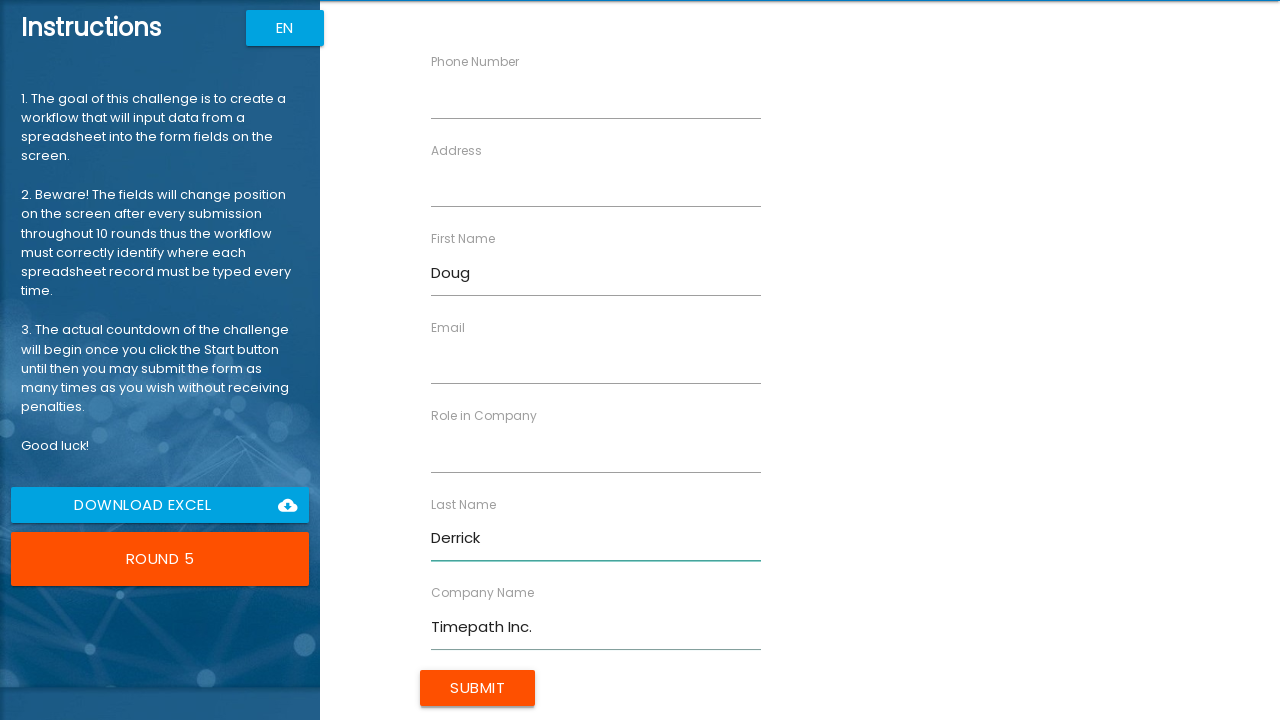

Filled Role in Company field with 'Analyst' on rpa1-field[ng-reflect-dictionary-value="Role in Company"] input
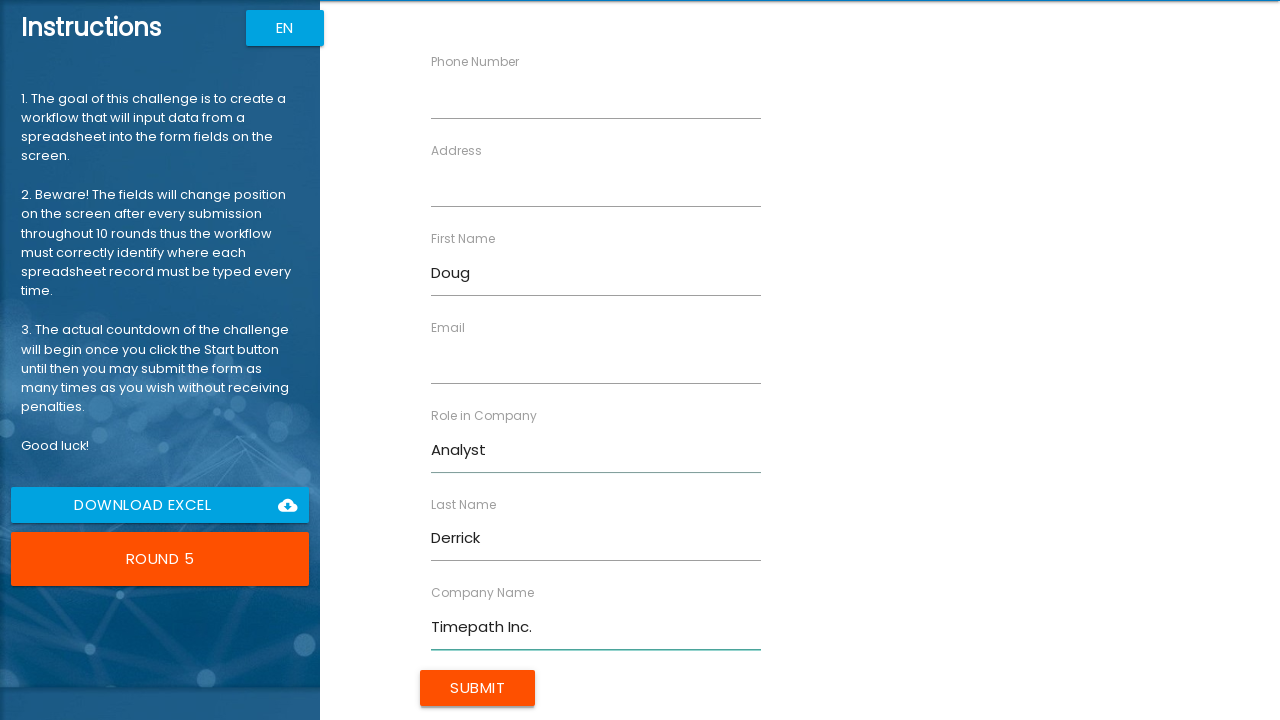

Filled Address field with '99 Shire Oak Road' on rpa1-field[ng-reflect-dictionary-value="Address"] input
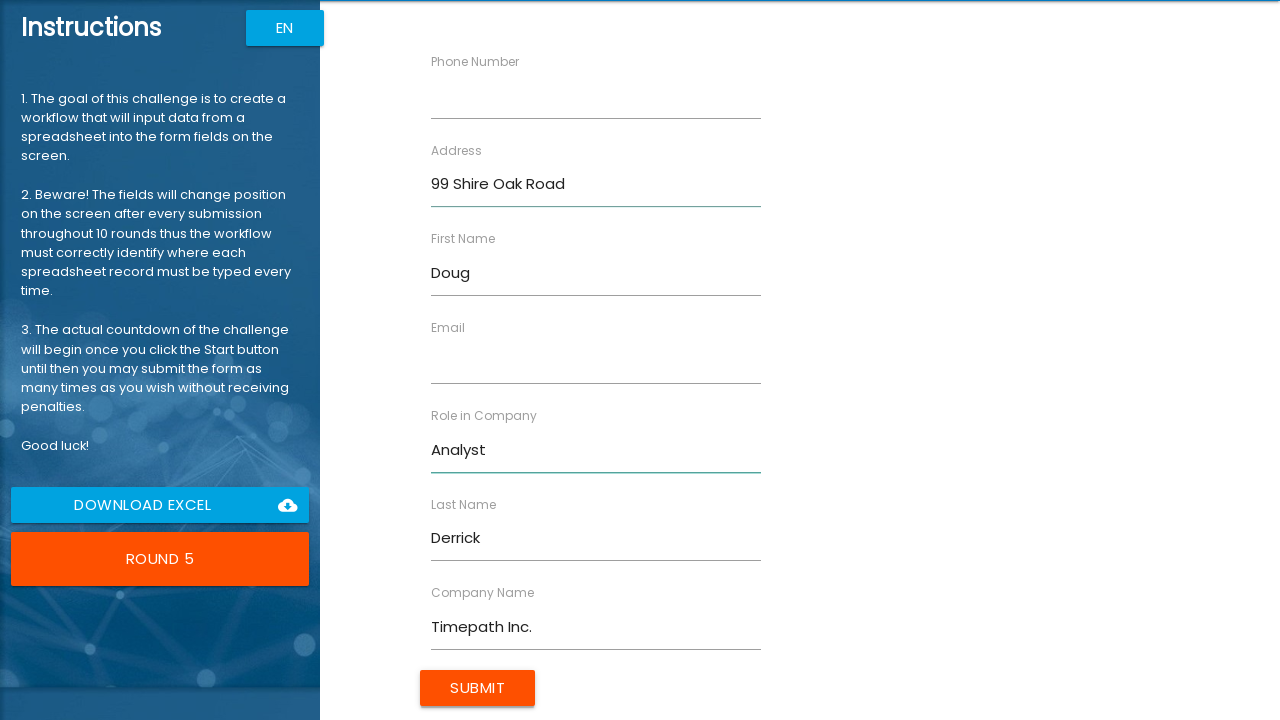

Filled Email field with 'dderrick@timepath.co.uk' on rpa1-field[ng-reflect-dictionary-value="Email"] input
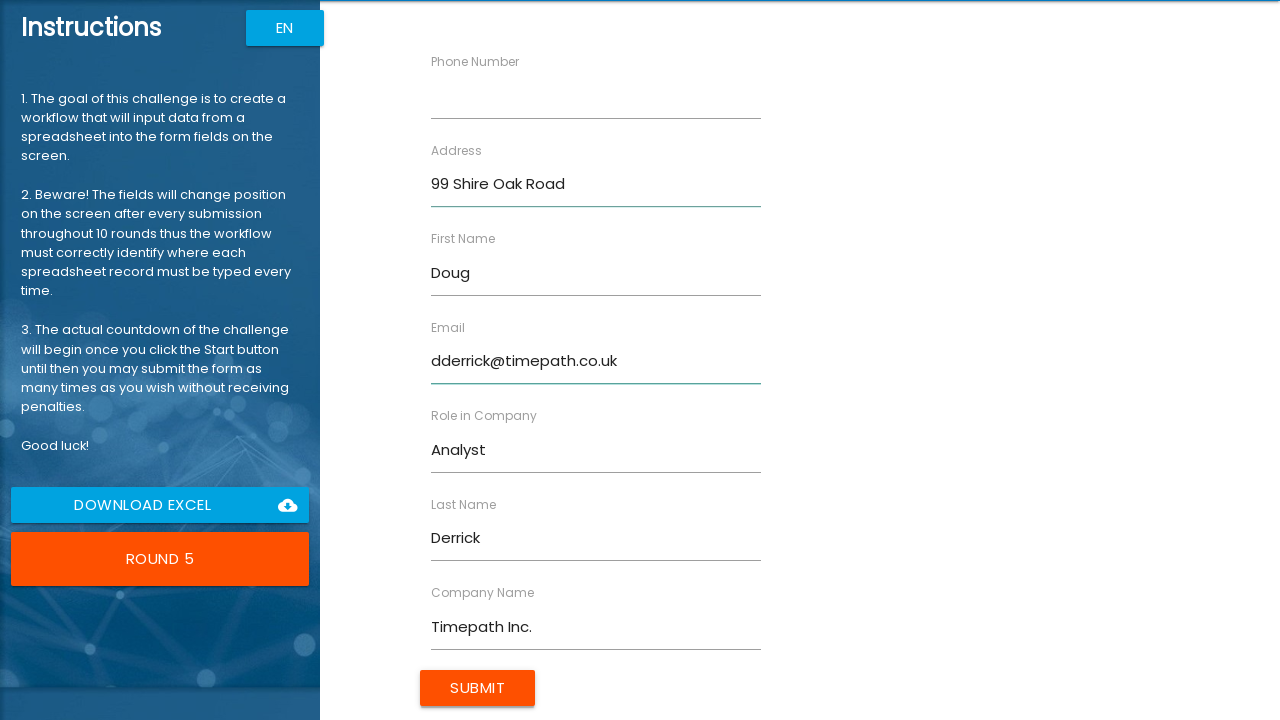

Filled Phone Number field with '40799885412' on rpa1-field[ng-reflect-dictionary-value="Phone Number"] input
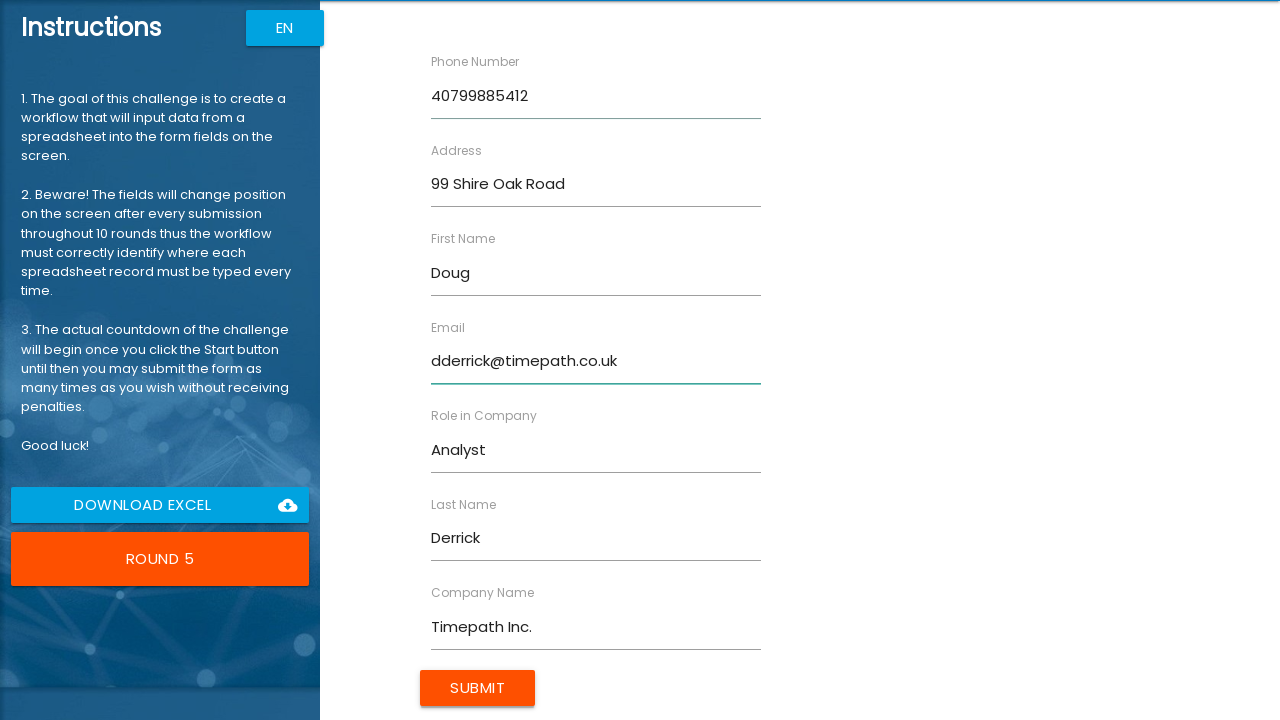

Submitted form for Doug Derrick at (478, 688) on internal:role=button[name="Submit"i]
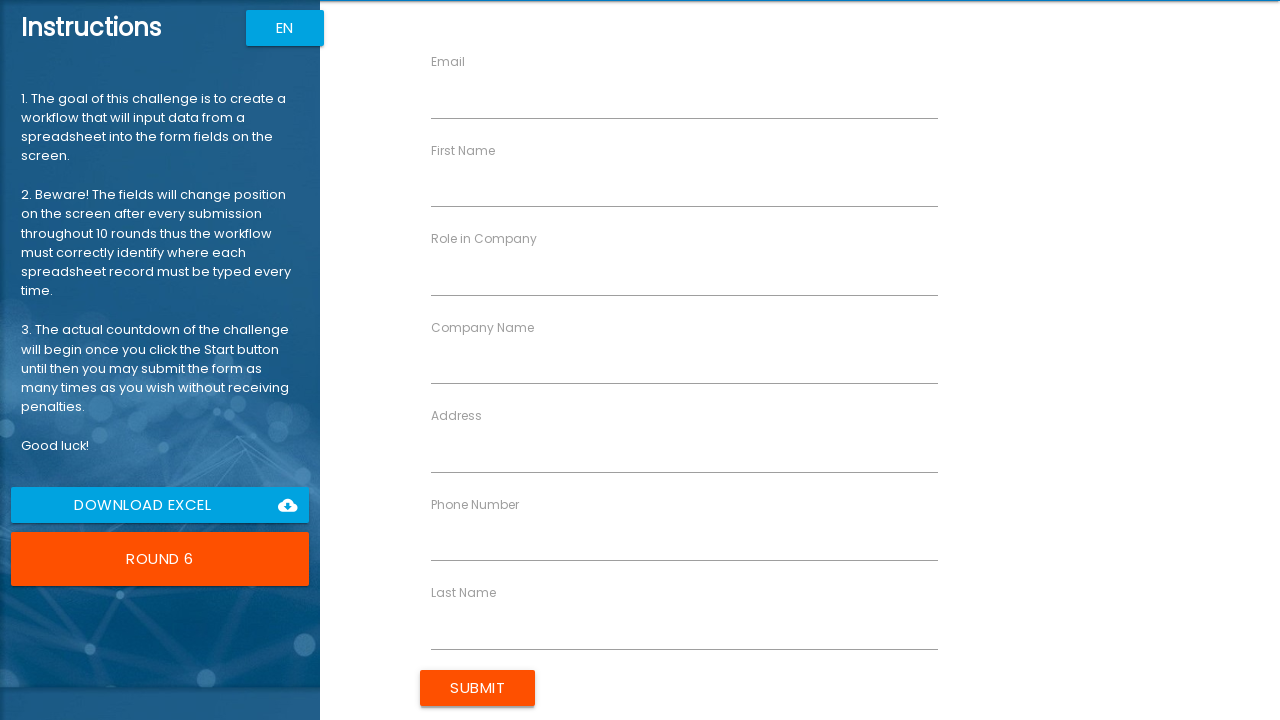

Filled First Name field with 'Jessie' on rpa1-field[ng-reflect-dictionary-value="First Name"] input
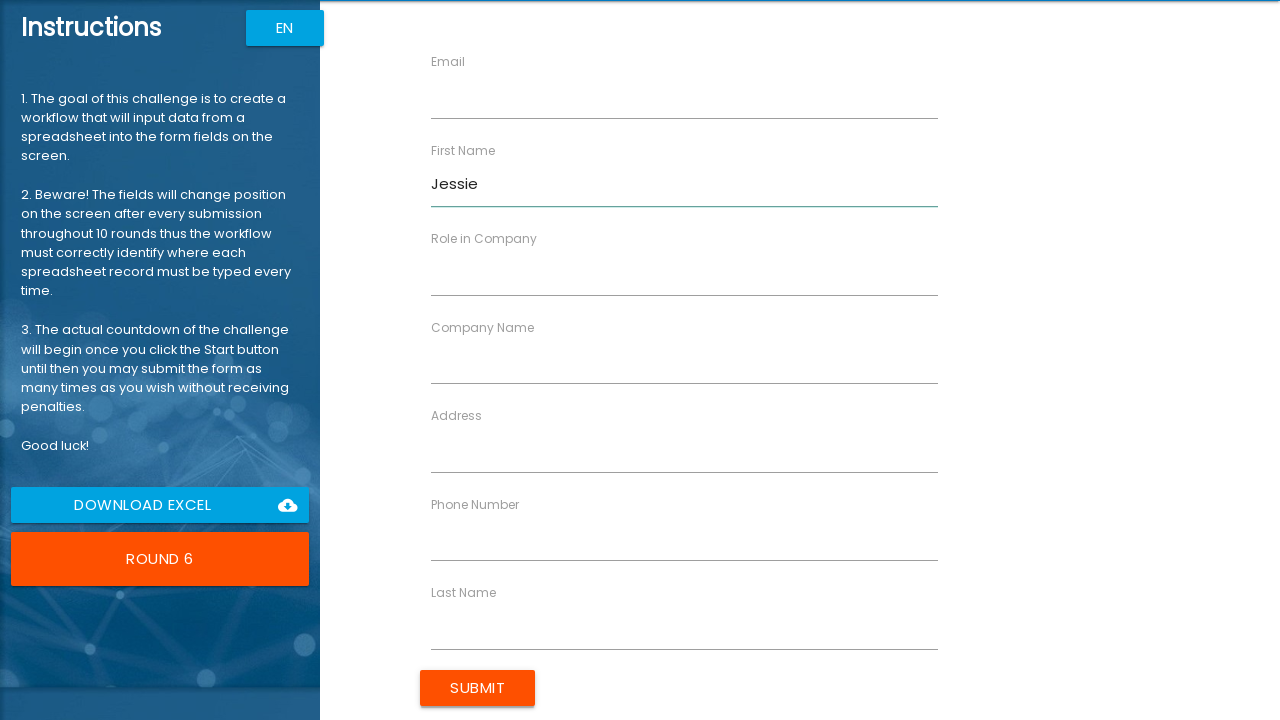

Filled Last Name field with 'Marlowe' on rpa1-field[ng-reflect-dictionary-value="Last Name"] input
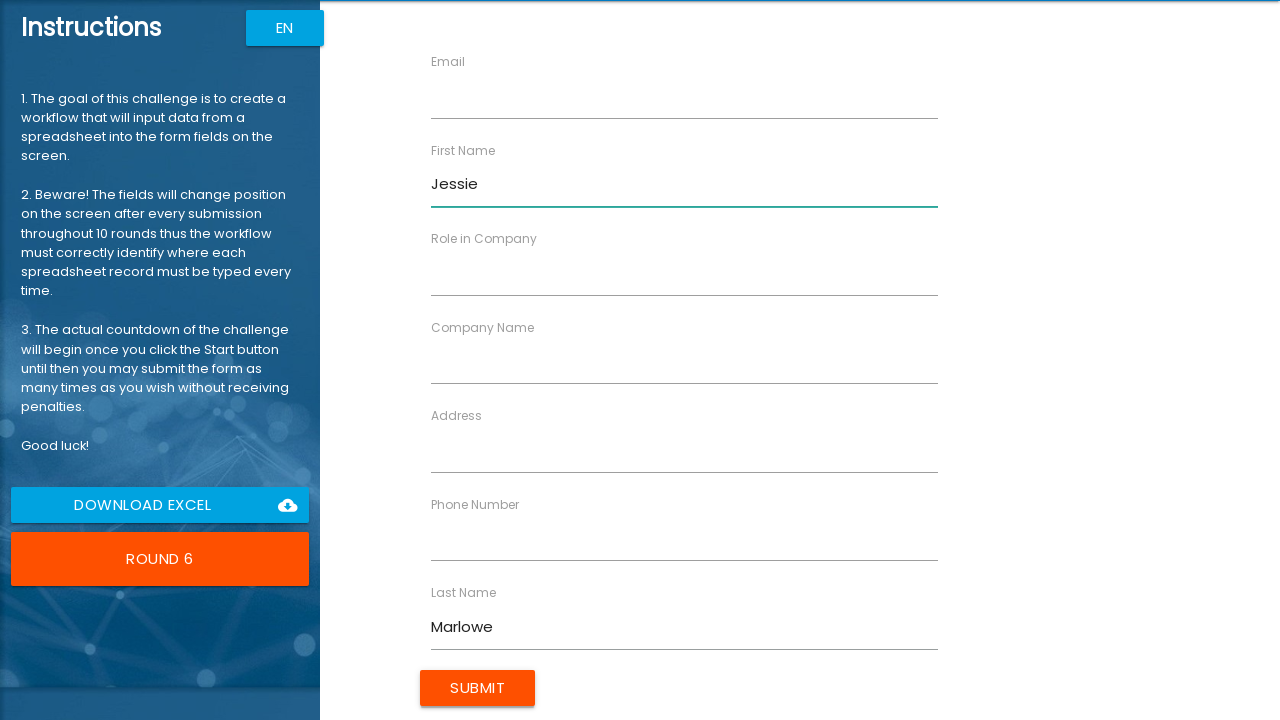

Filled Company Name field with 'Aperture Inc.' on rpa1-field[ng-reflect-dictionary-value="Company Name"] input
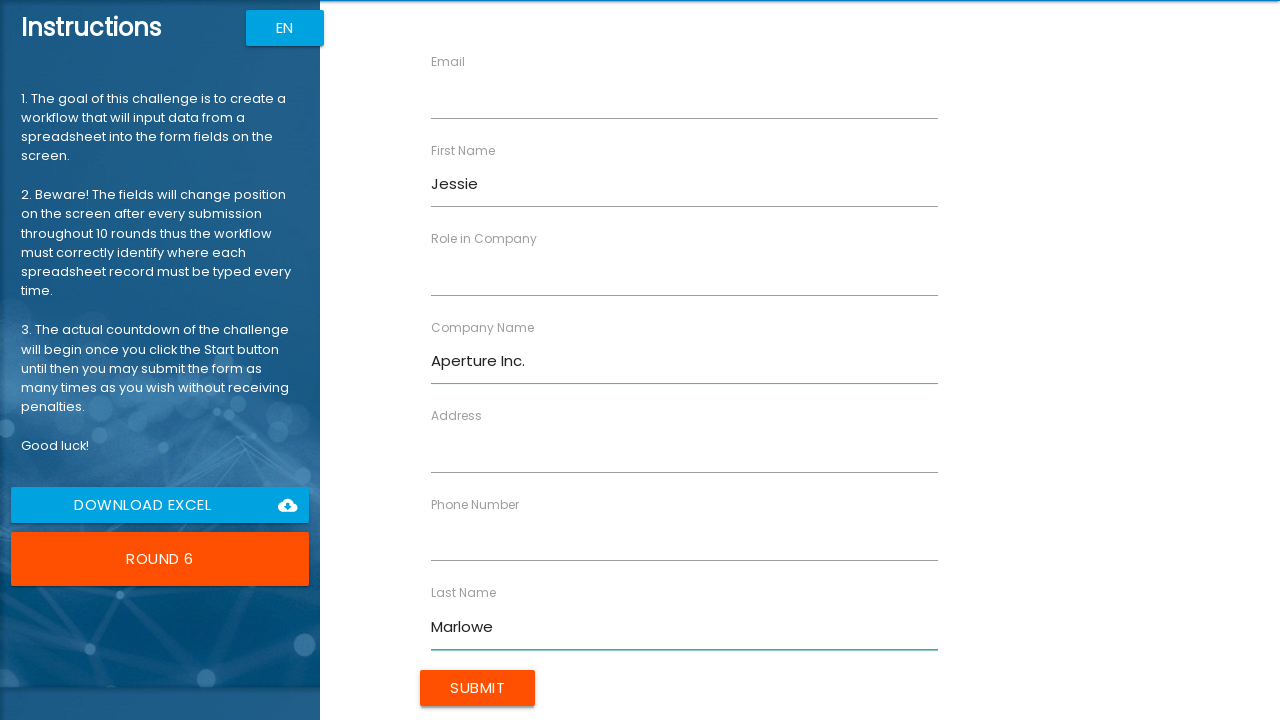

Filled Role in Company field with 'Scientist' on rpa1-field[ng-reflect-dictionary-value="Role in Company"] input
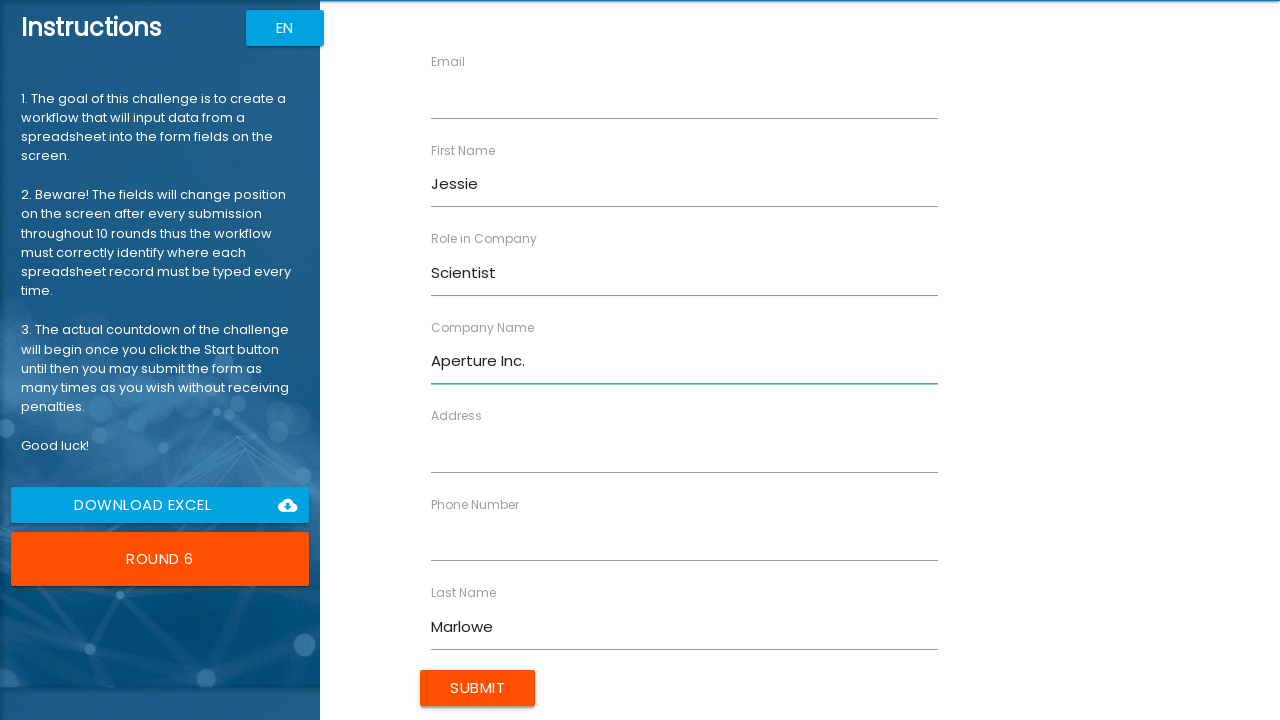

Filled Address field with '27 Cheshire Street' on rpa1-field[ng-reflect-dictionary-value="Address"] input
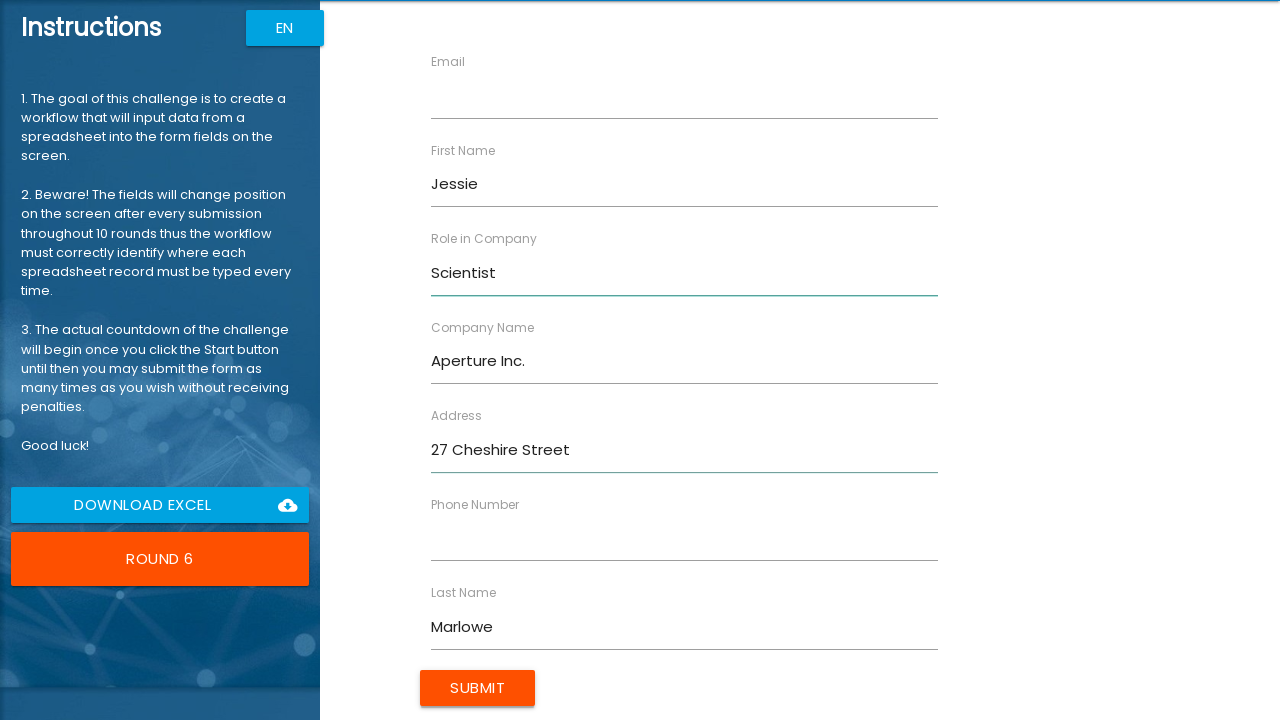

Filled Email field with 'jmarlowe@aperture.us' on rpa1-field[ng-reflect-dictionary-value="Email"] input
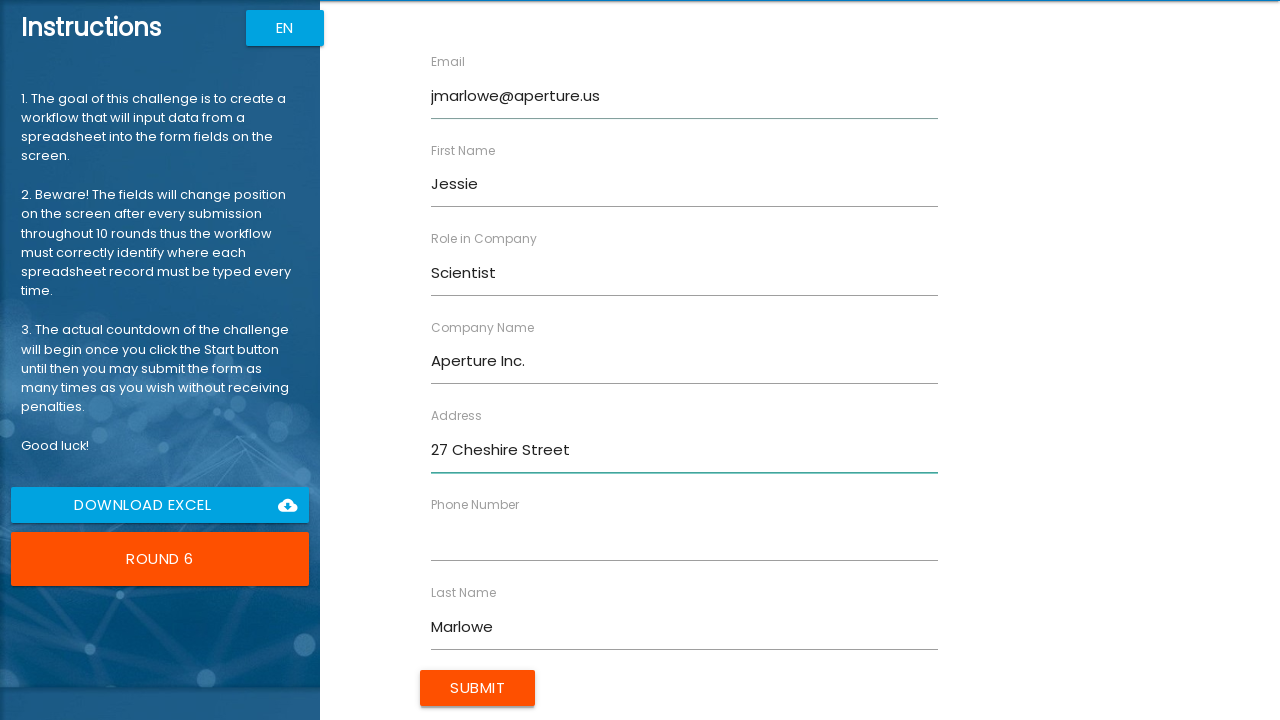

Filled Phone Number field with '40733154268' on rpa1-field[ng-reflect-dictionary-value="Phone Number"] input
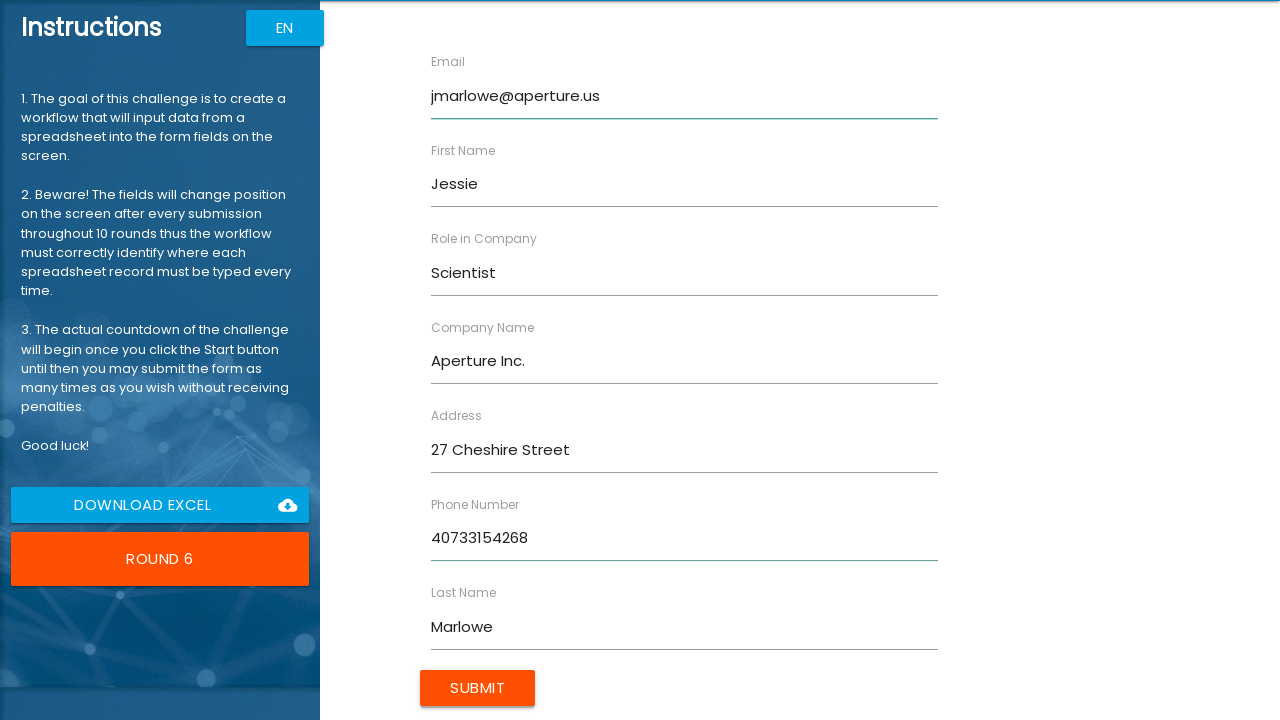

Submitted form for Jessie Marlowe at (478, 688) on internal:role=button[name="Submit"i]
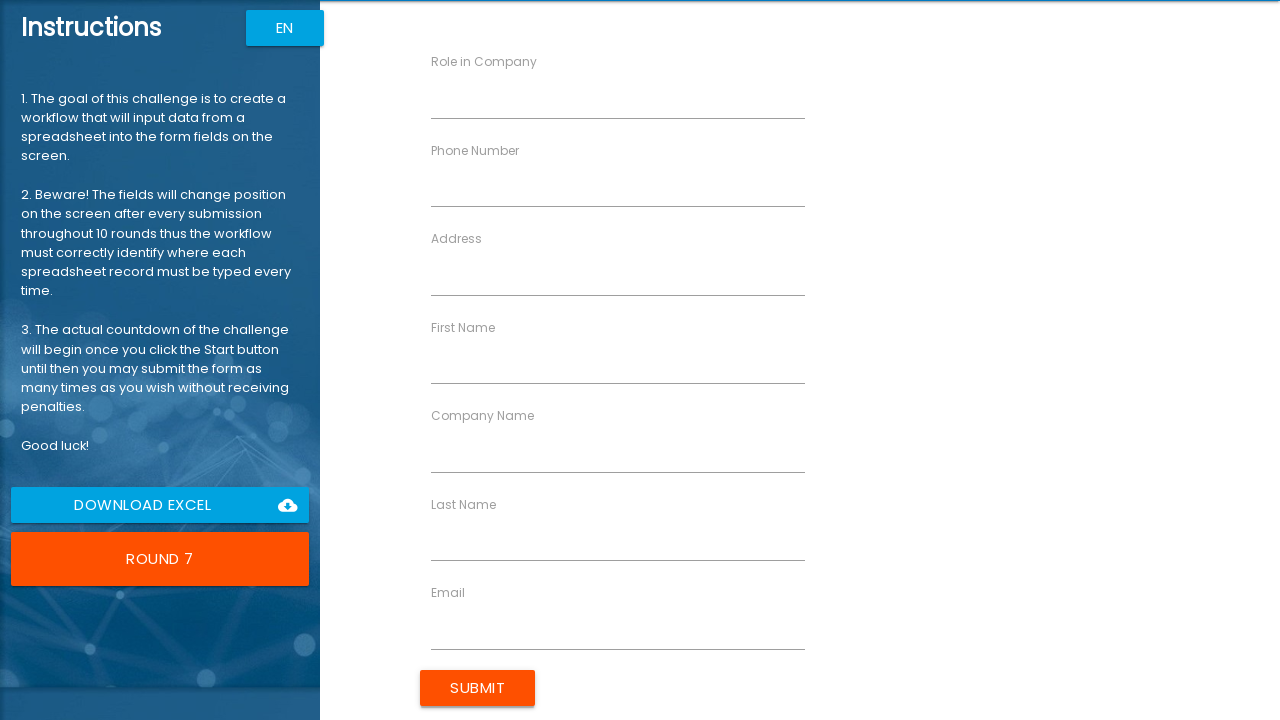

Filled First Name field with 'Stan' on rpa1-field[ng-reflect-dictionary-value="First Name"] input
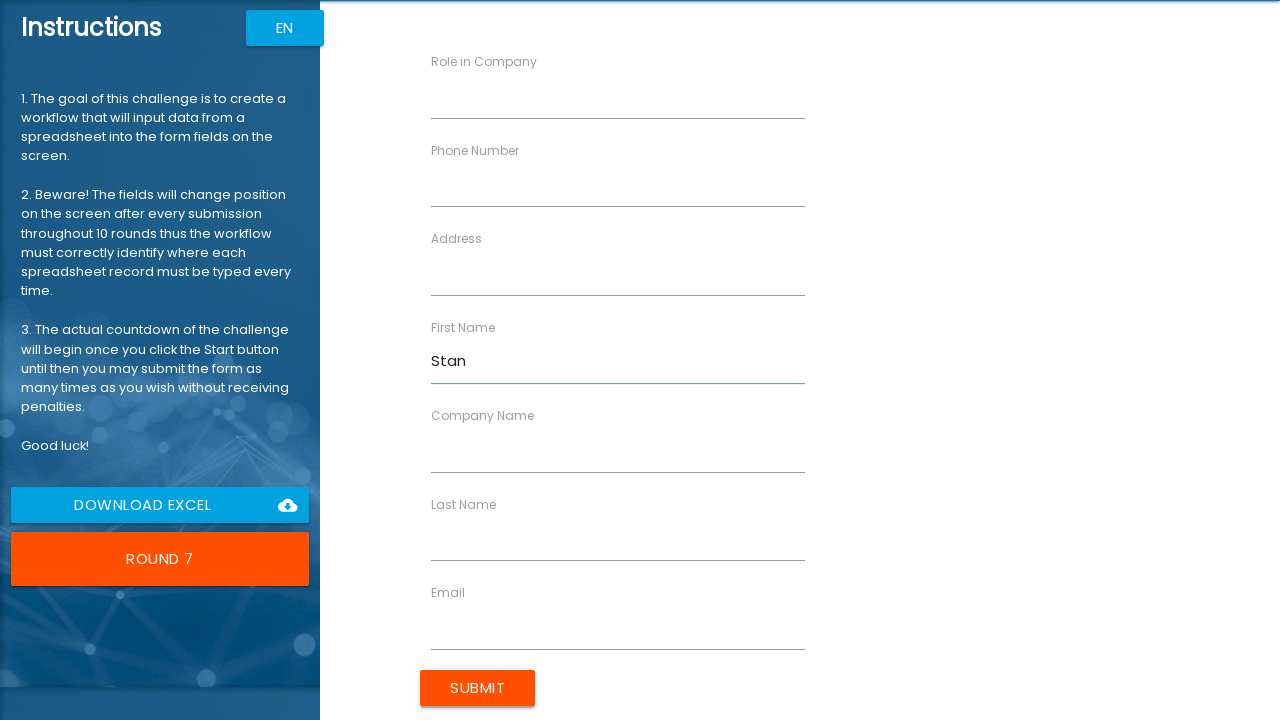

Filled Last Name field with 'Hamm' on rpa1-field[ng-reflect-dictionary-value="Last Name"] input
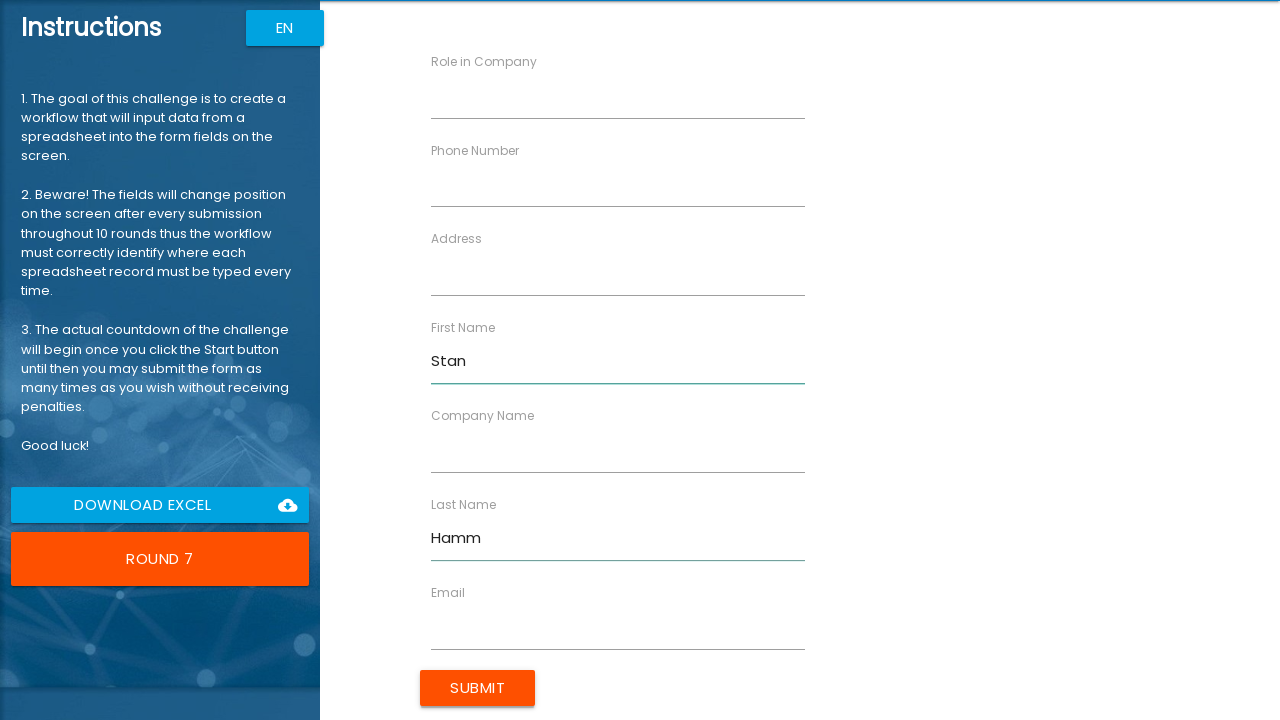

Filled Company Name field with 'Sugarwell' on rpa1-field[ng-reflect-dictionary-value="Company Name"] input
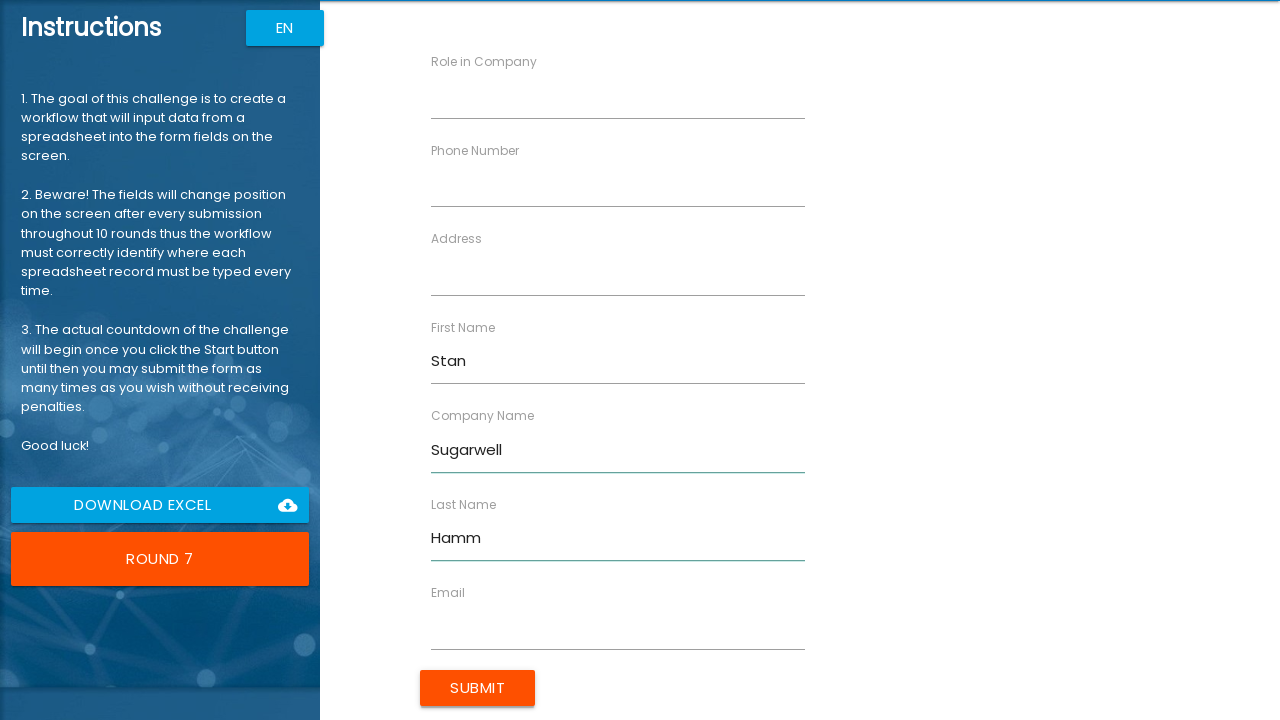

Filled Role in Company field with 'Advisor' on rpa1-field[ng-reflect-dictionary-value="Role in Company"] input
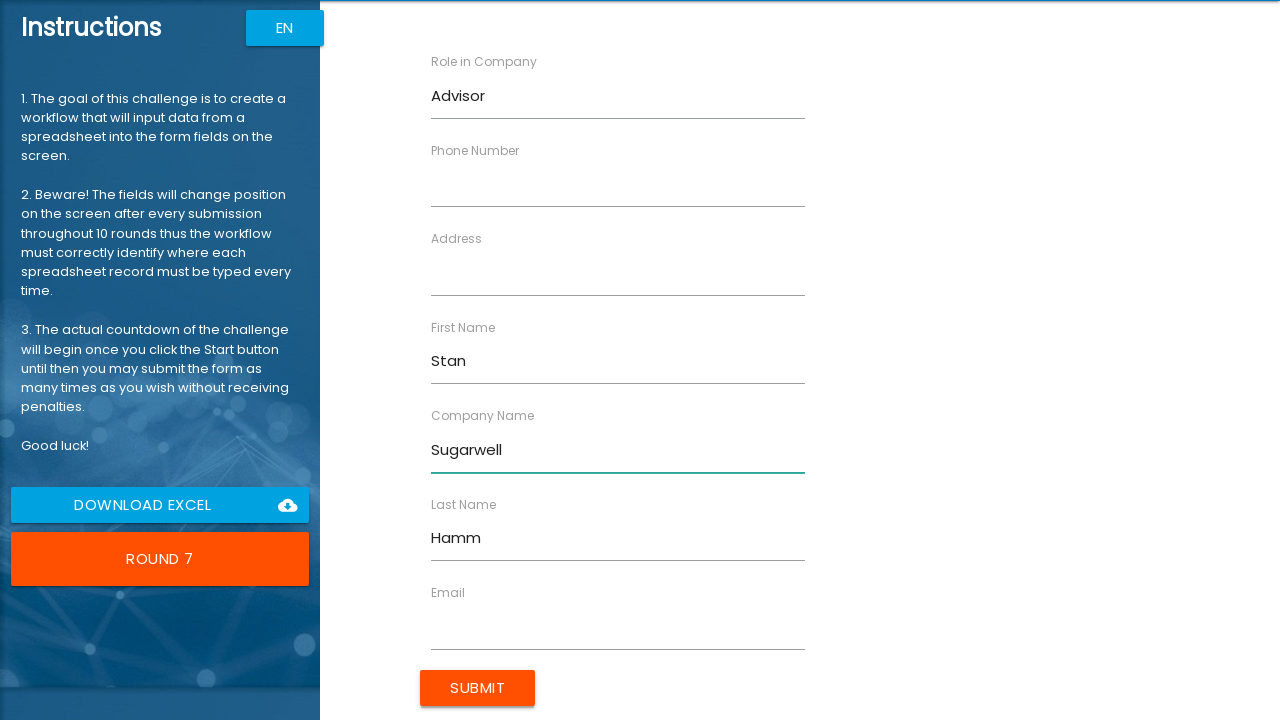

Filled Address field with '10 Dam Road' on rpa1-field[ng-reflect-dictionary-value="Address"] input
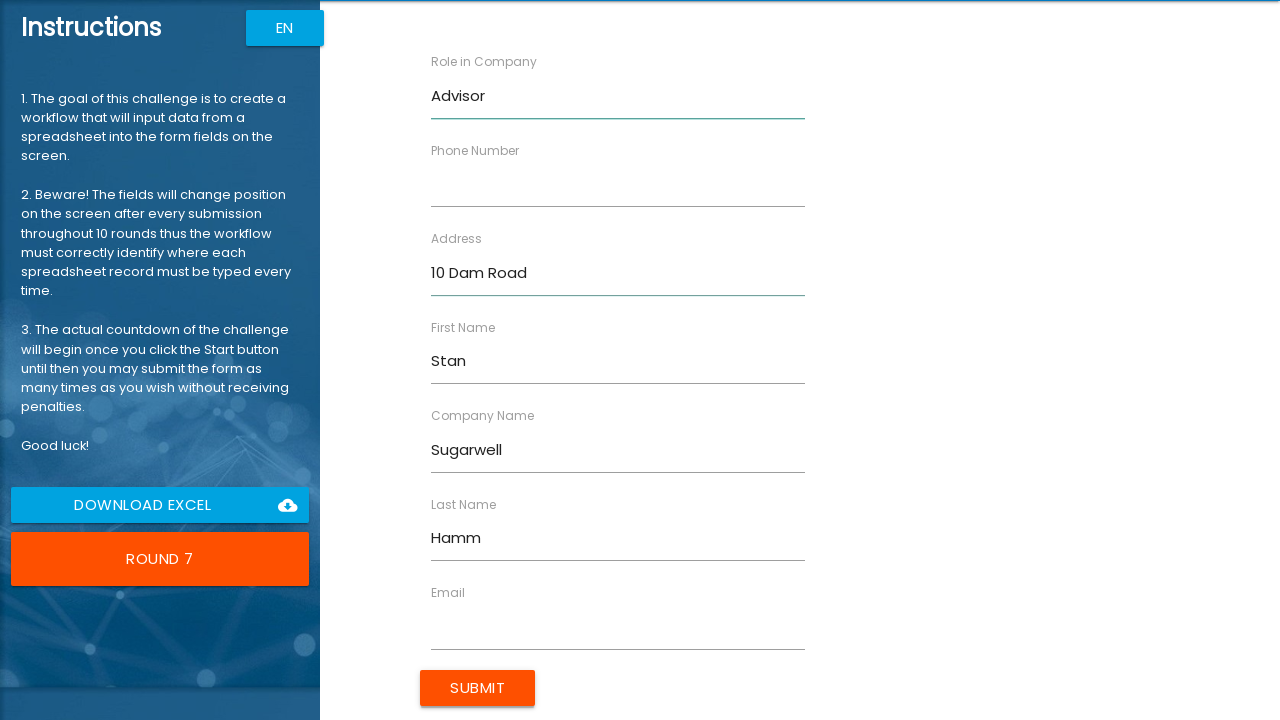

Filled Email field with 'shamm@sugarwell.org' on rpa1-field[ng-reflect-dictionary-value="Email"] input
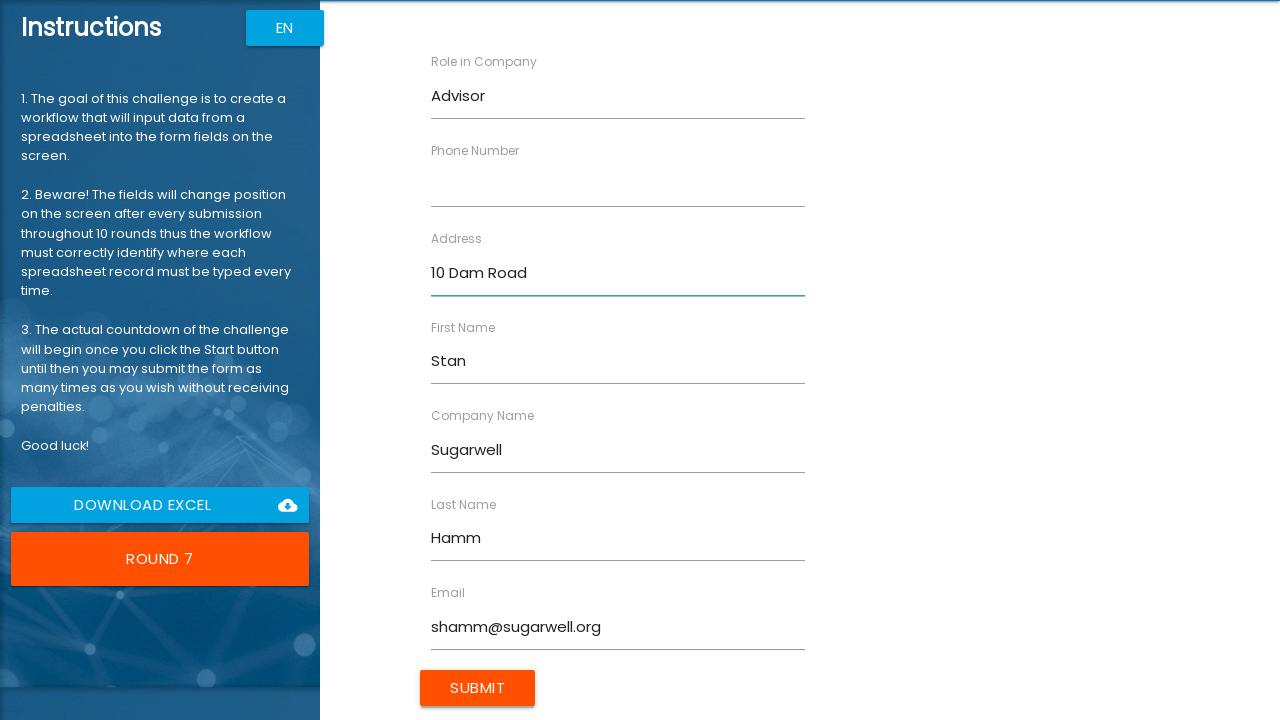

Filled Phone Number field with '40712462257' on rpa1-field[ng-reflect-dictionary-value="Phone Number"] input
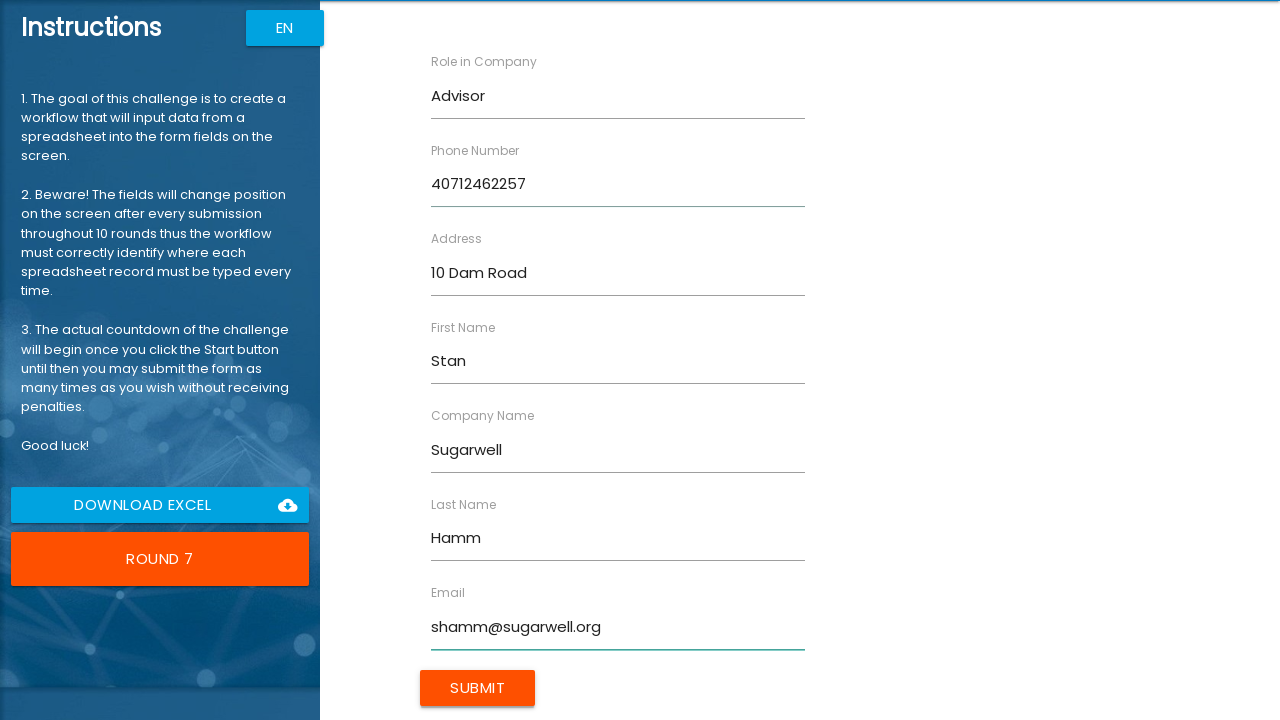

Submitted form for Stan Hamm at (478, 688) on internal:role=button[name="Submit"i]
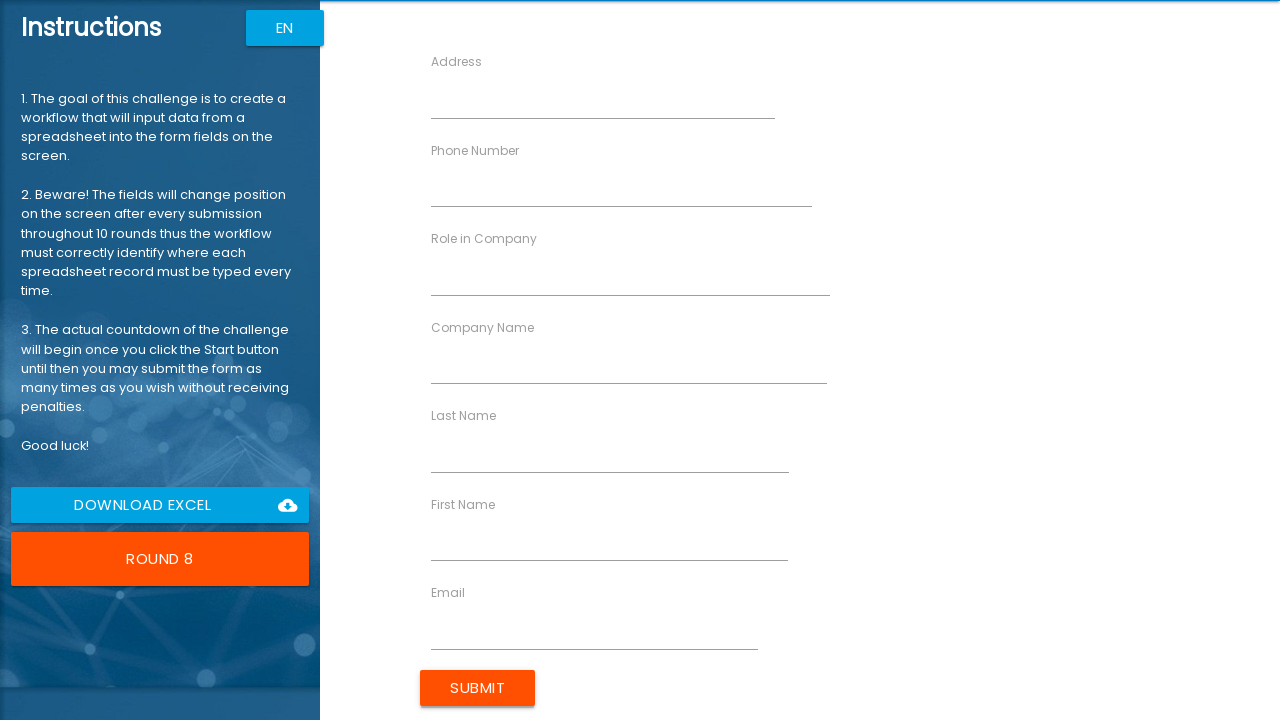

Filled First Name field with 'Michelle' on rpa1-field[ng-reflect-dictionary-value="First Name"] input
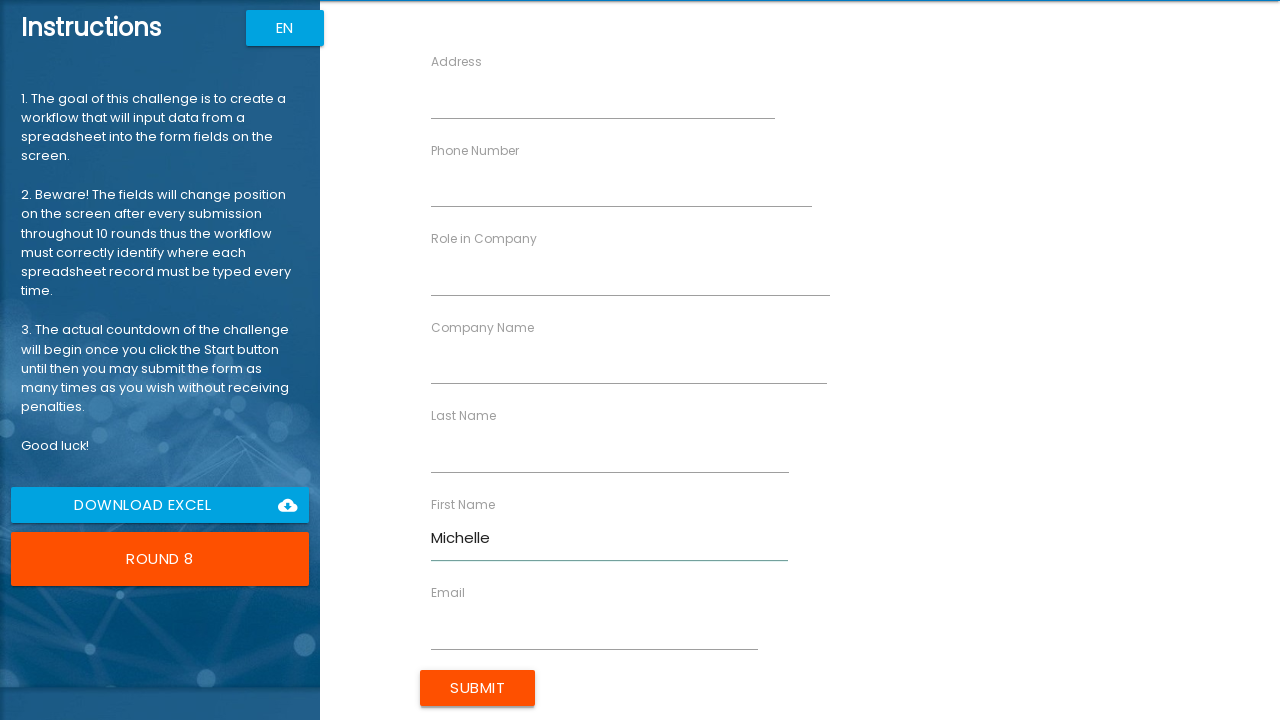

Filled Last Name field with 'Norton' on rpa1-field[ng-reflect-dictionary-value="Last Name"] input
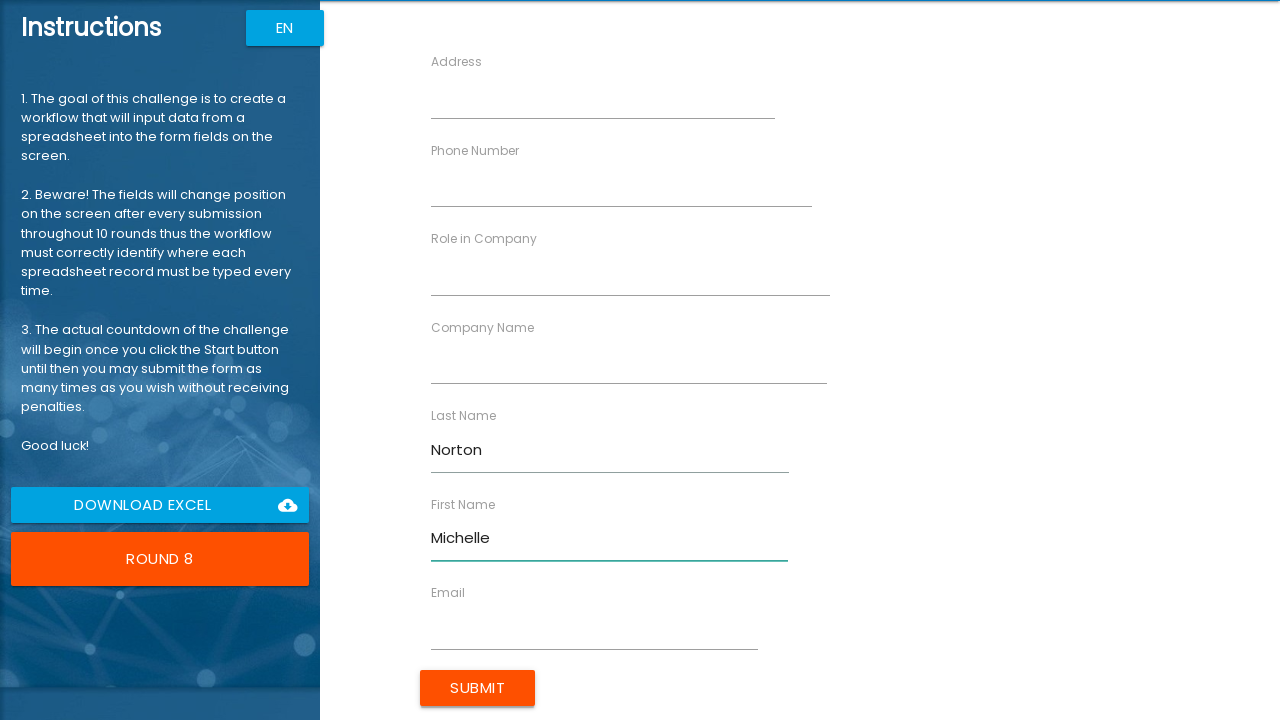

Filled Company Name field with 'Aperture Inc.' on rpa1-field[ng-reflect-dictionary-value="Company Name"] input
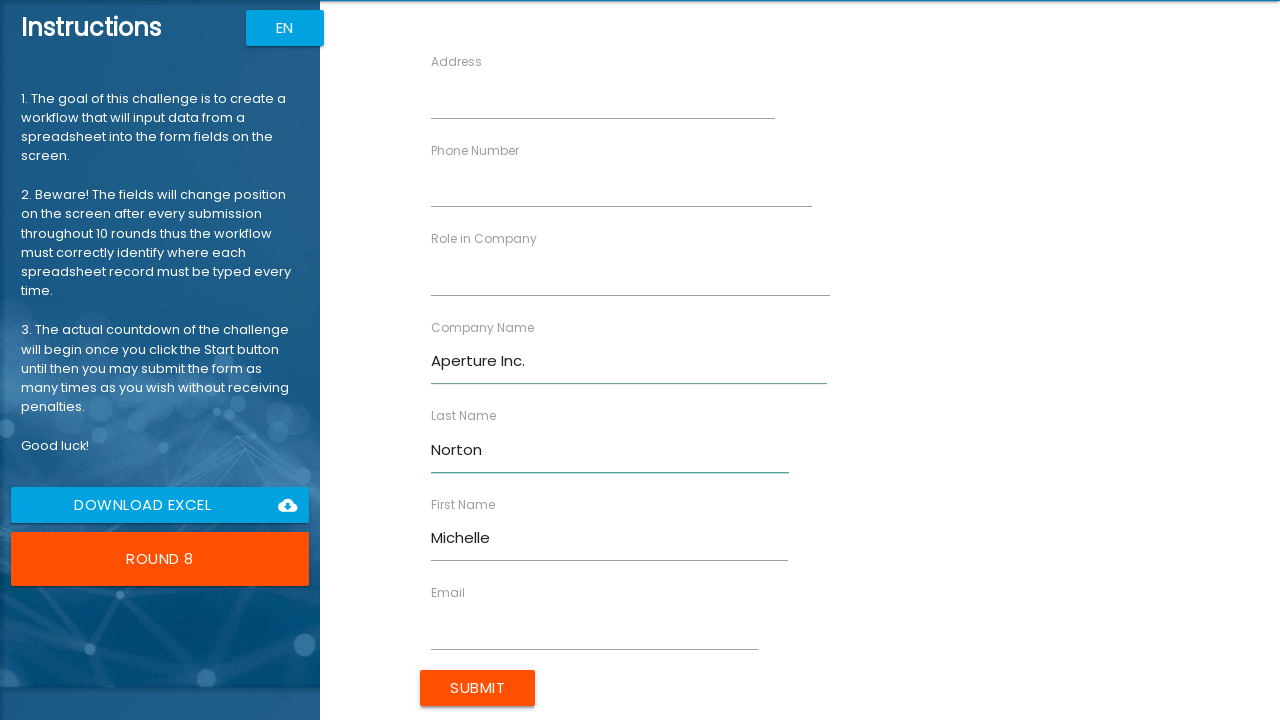

Filled Role in Company field with 'Scientist' on rpa1-field[ng-reflect-dictionary-value="Role in Company"] input
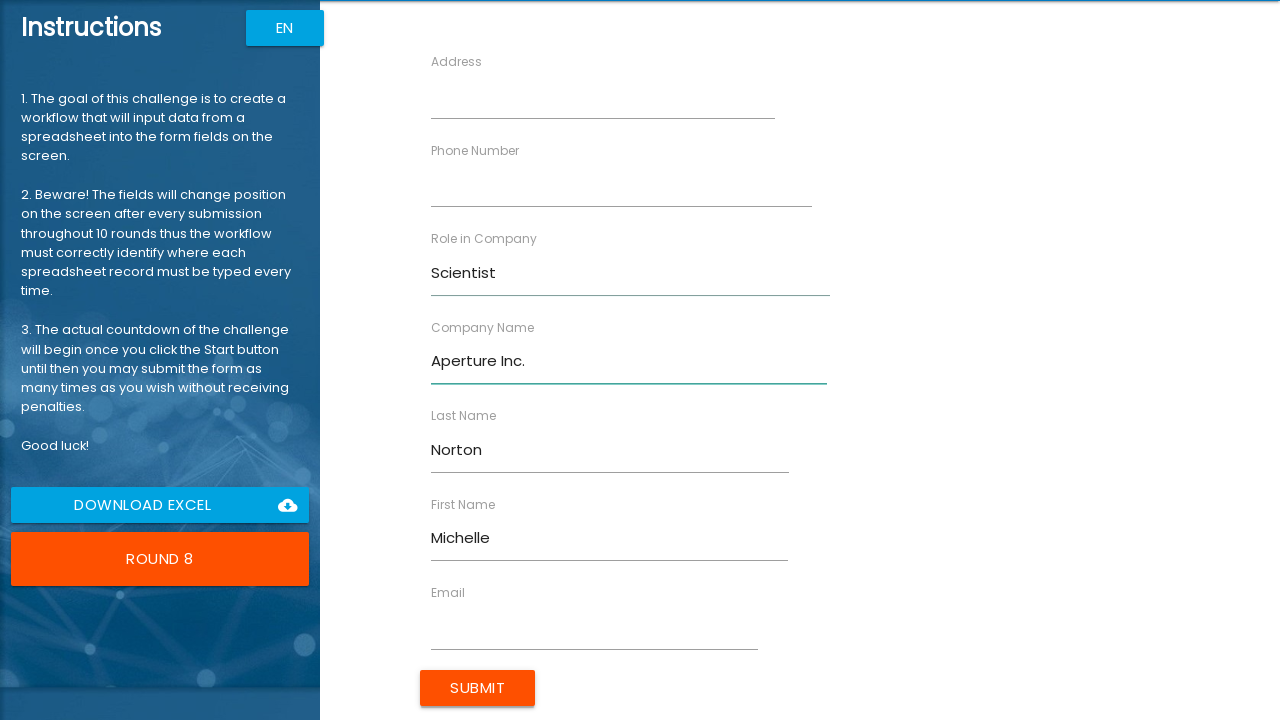

Filled Address field with '13 White Rabbit Street' on rpa1-field[ng-reflect-dictionary-value="Address"] input
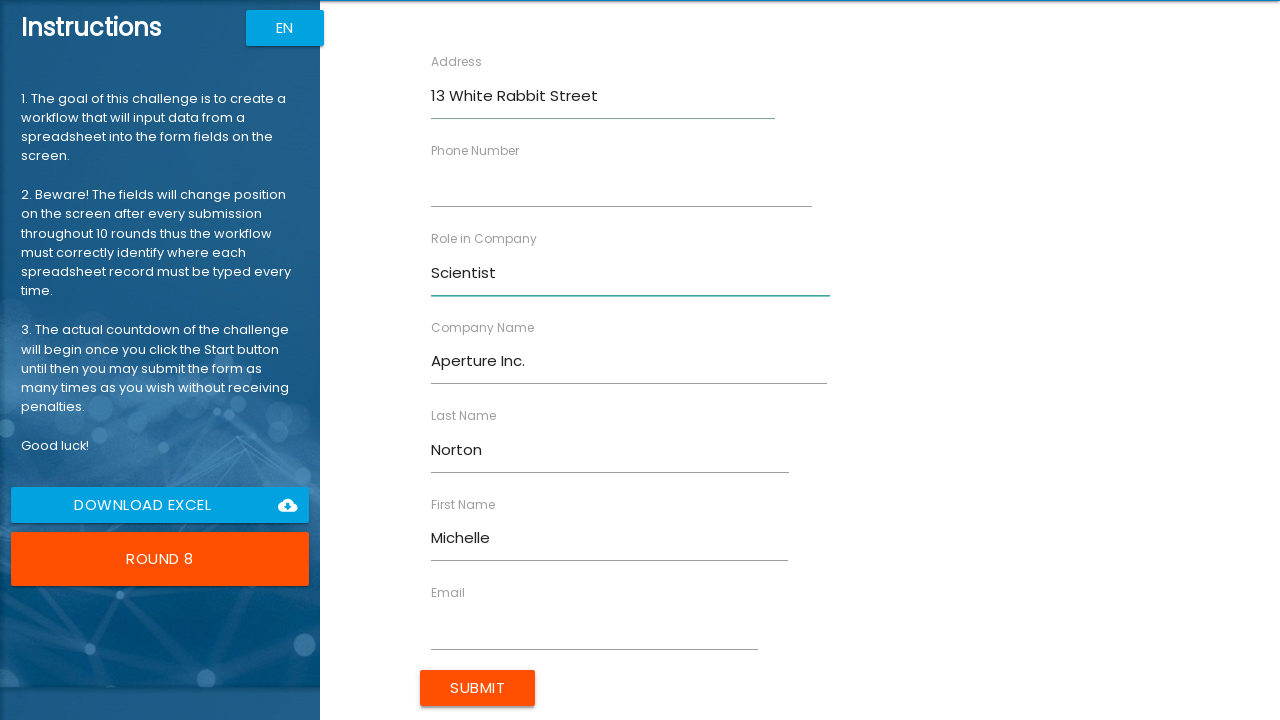

Filled Email field with 'mnorton@aperture.us' on rpa1-field[ng-reflect-dictionary-value="Email"] input
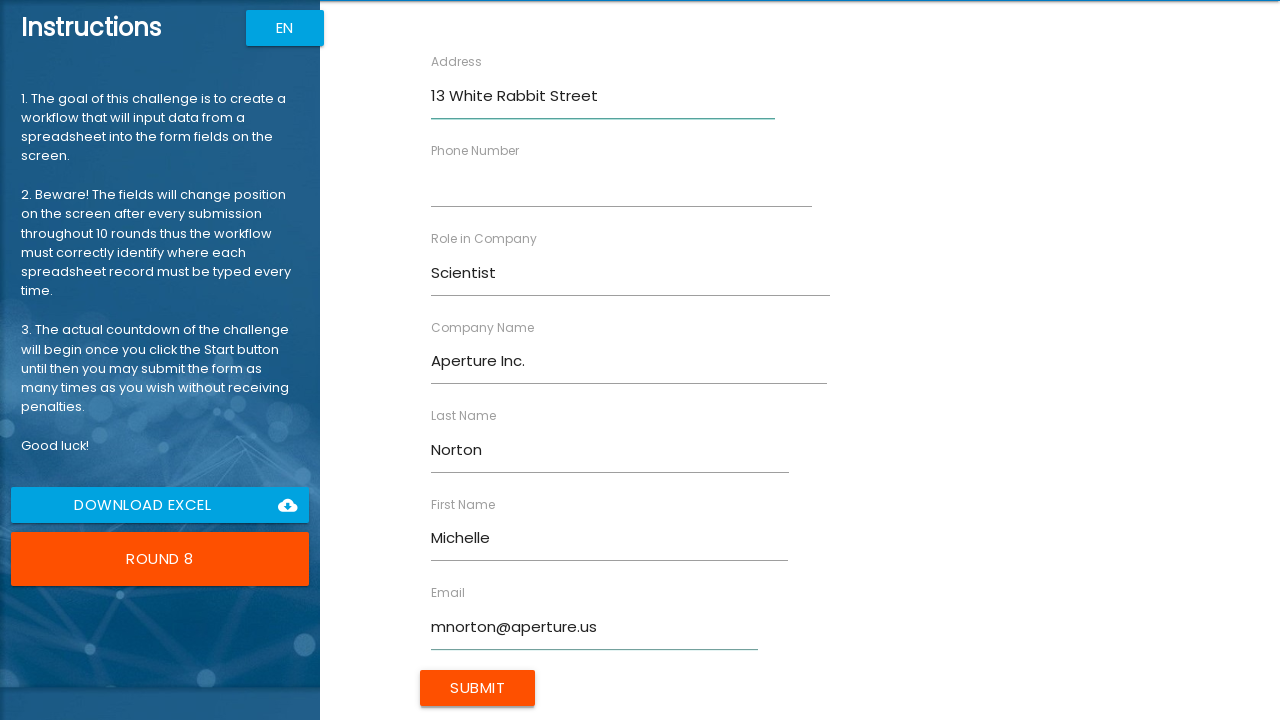

Filled Phone Number field with '40731254562' on rpa1-field[ng-reflect-dictionary-value="Phone Number"] input
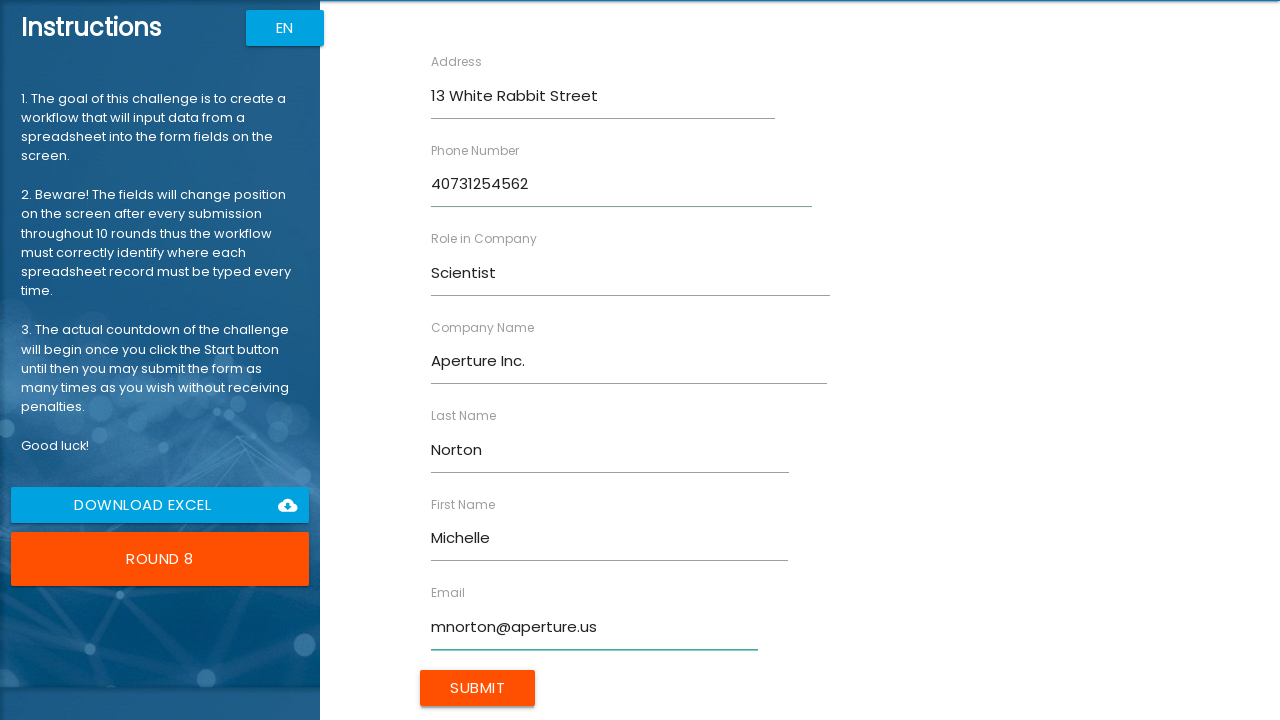

Submitted form for Michelle Norton at (478, 688) on internal:role=button[name="Submit"i]
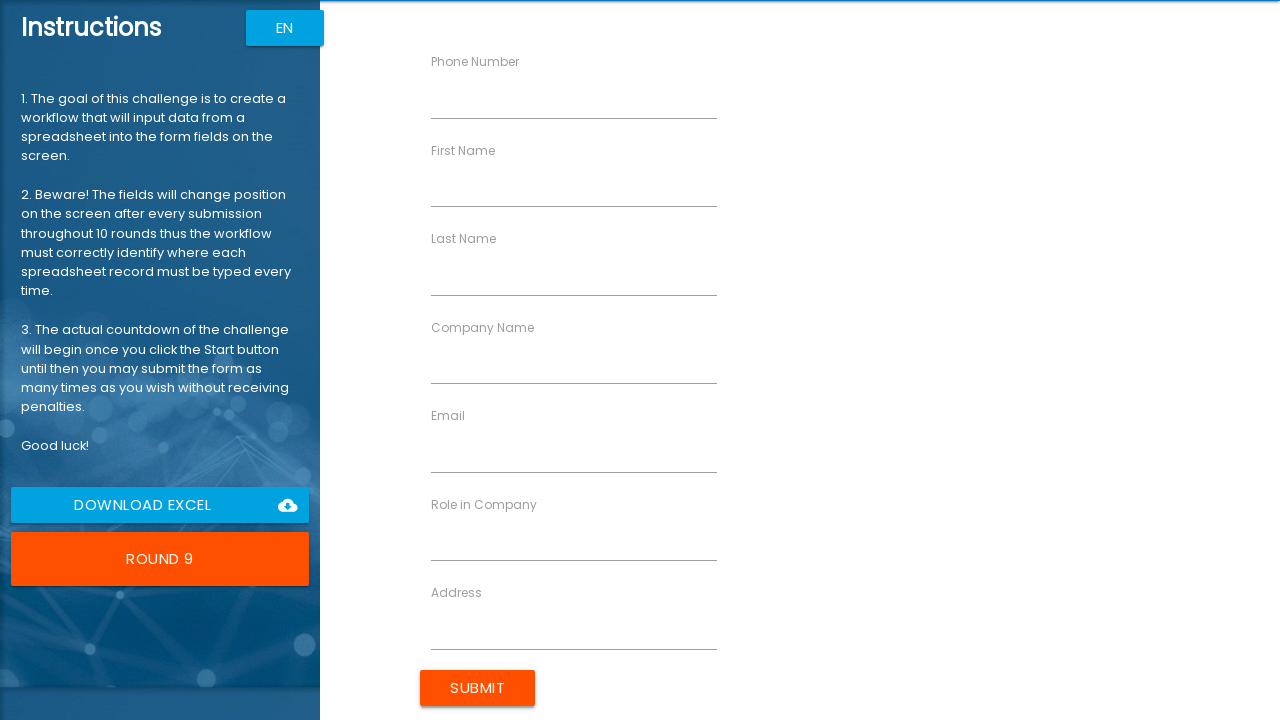

Filled First Name field with 'Stacy' on rpa1-field[ng-reflect-dictionary-value="First Name"] input
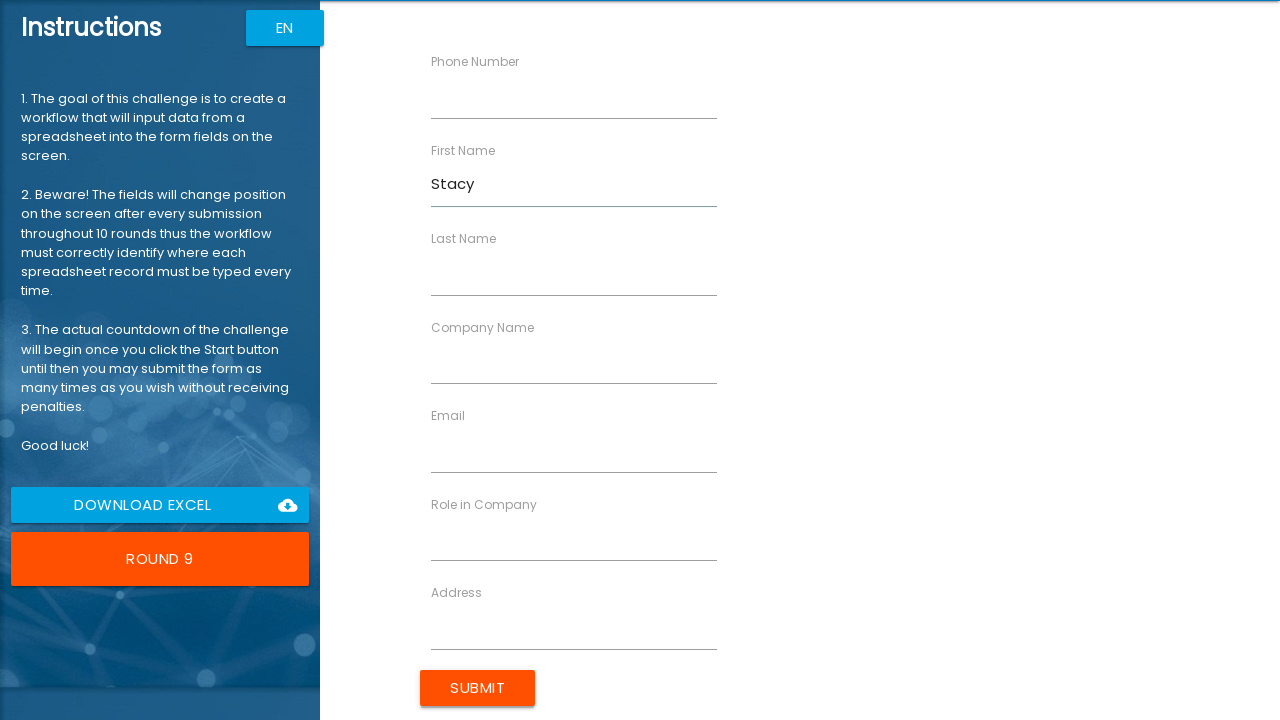

Filled Last Name field with 'Shelby' on rpa1-field[ng-reflect-dictionary-value="Last Name"] input
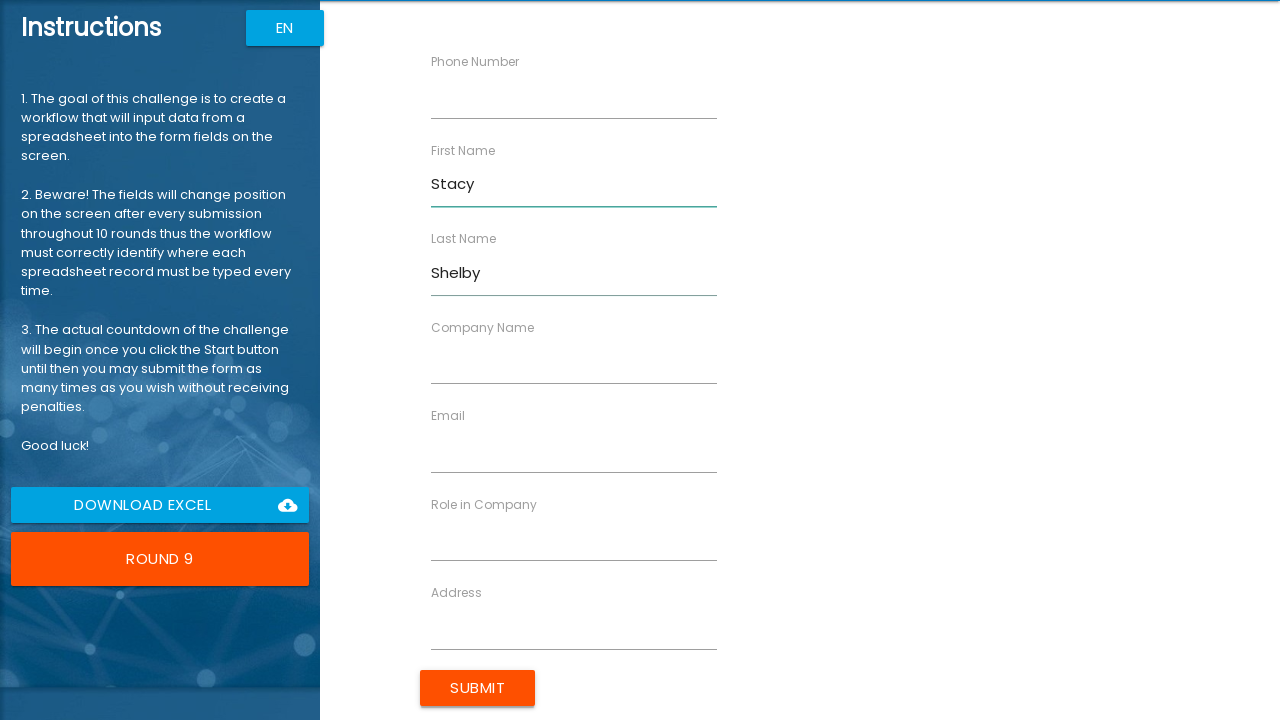

Filled Company Name field with 'TechDev' on rpa1-field[ng-reflect-dictionary-value="Company Name"] input
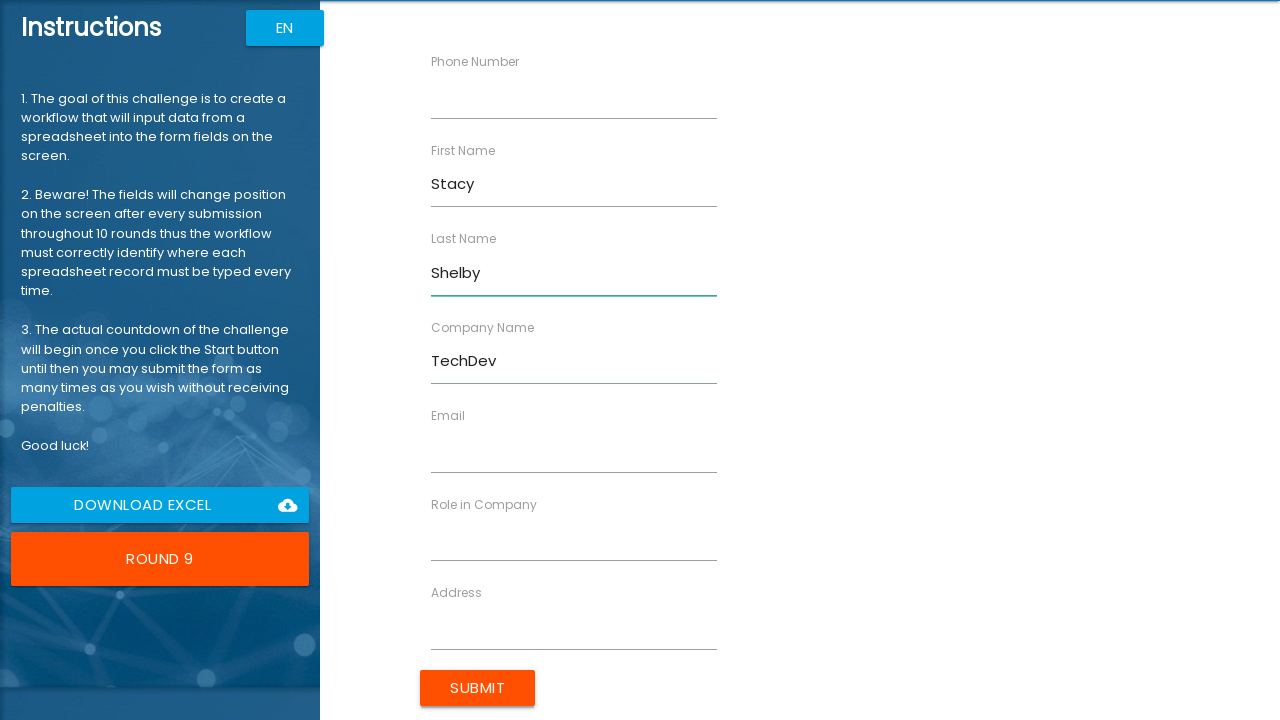

Filled Role in Company field with 'HR Manager' on rpa1-field[ng-reflect-dictionary-value="Role in Company"] input
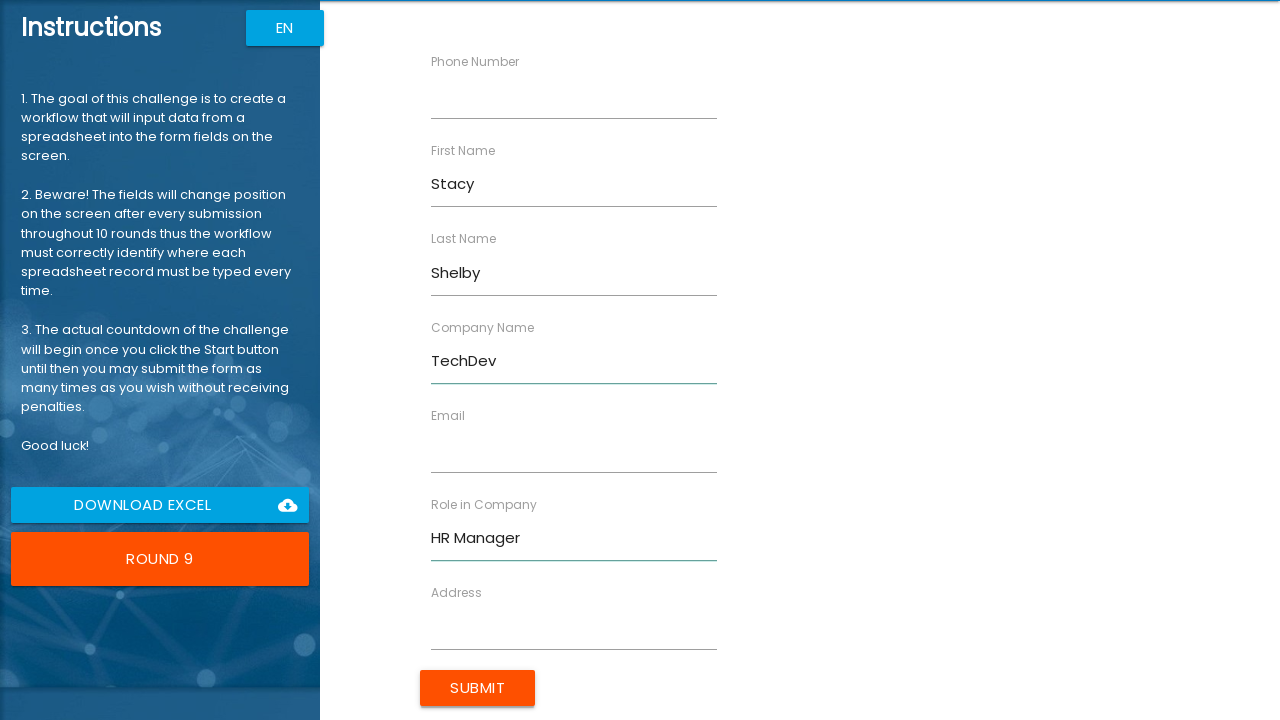

Filled Address field with '19 Pineapple Boulevard' on rpa1-field[ng-reflect-dictionary-value="Address"] input
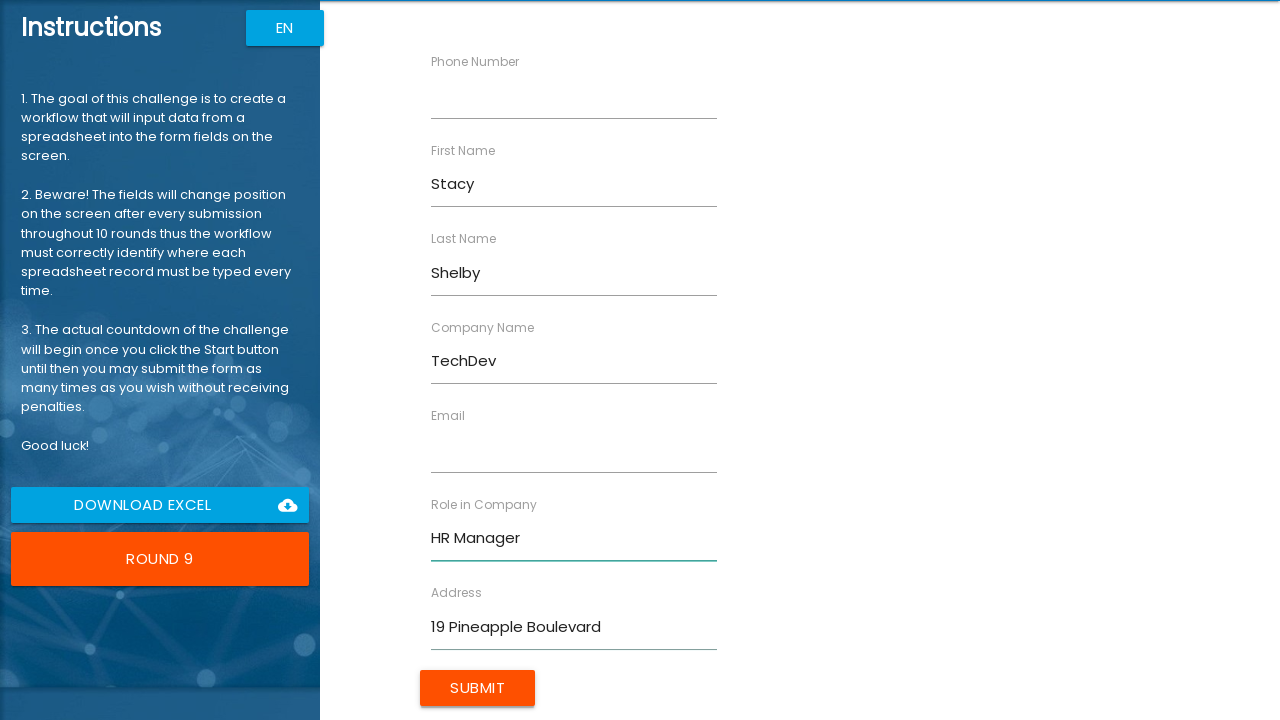

Filled Email field with 'sshelby@techdev.com' on rpa1-field[ng-reflect-dictionary-value="Email"] input
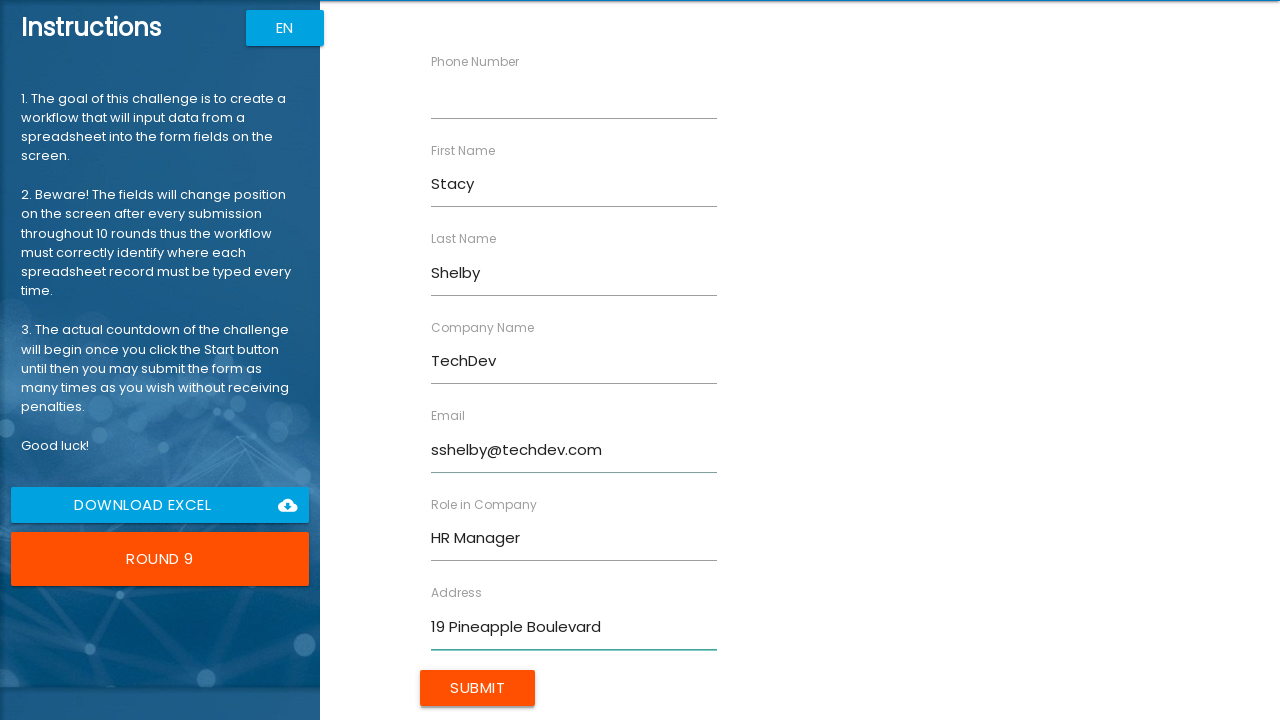

Filled Phone Number field with '40741785214' on rpa1-field[ng-reflect-dictionary-value="Phone Number"] input
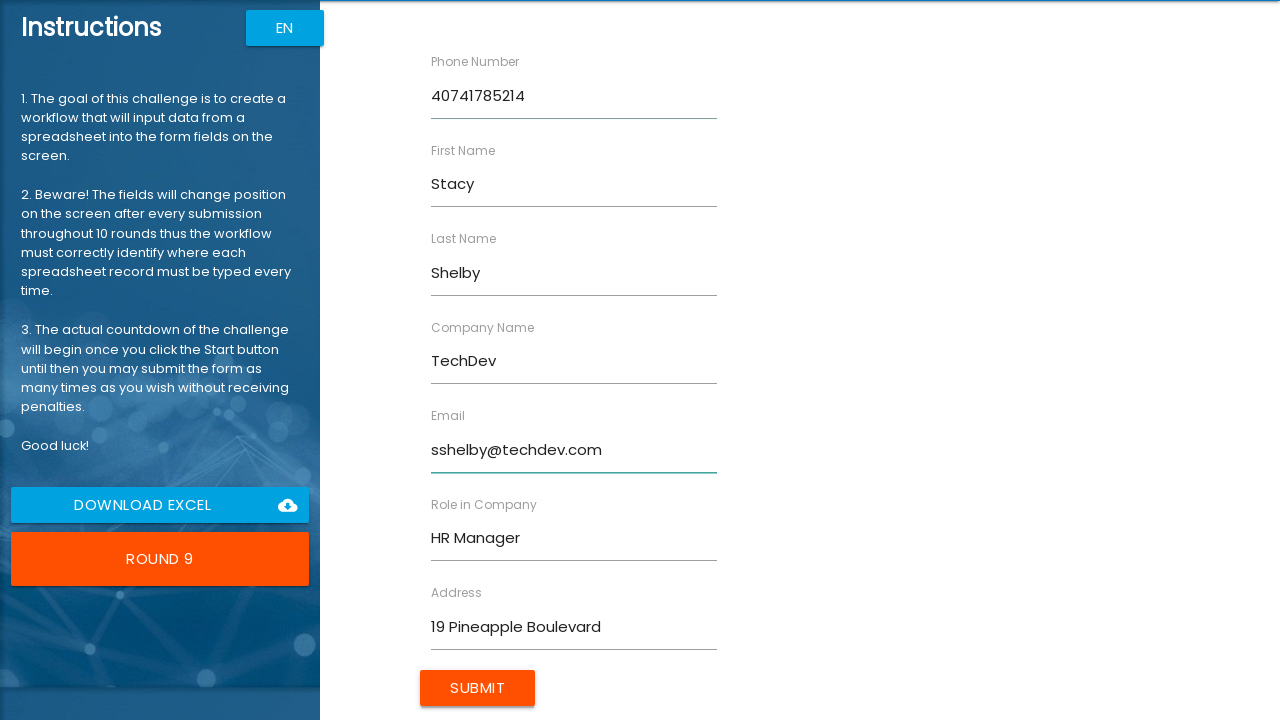

Submitted form for Stacy Shelby at (478, 688) on internal:role=button[name="Submit"i]
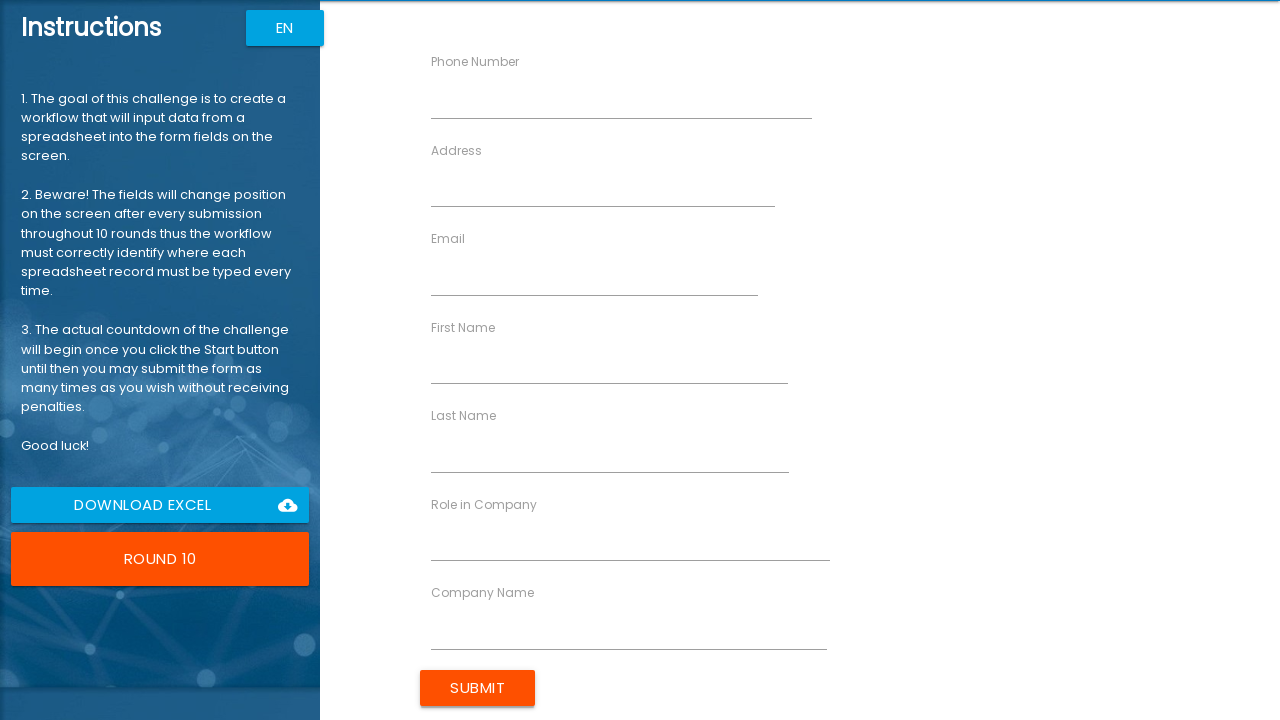

Filled First Name field with 'Lara' on rpa1-field[ng-reflect-dictionary-value="First Name"] input
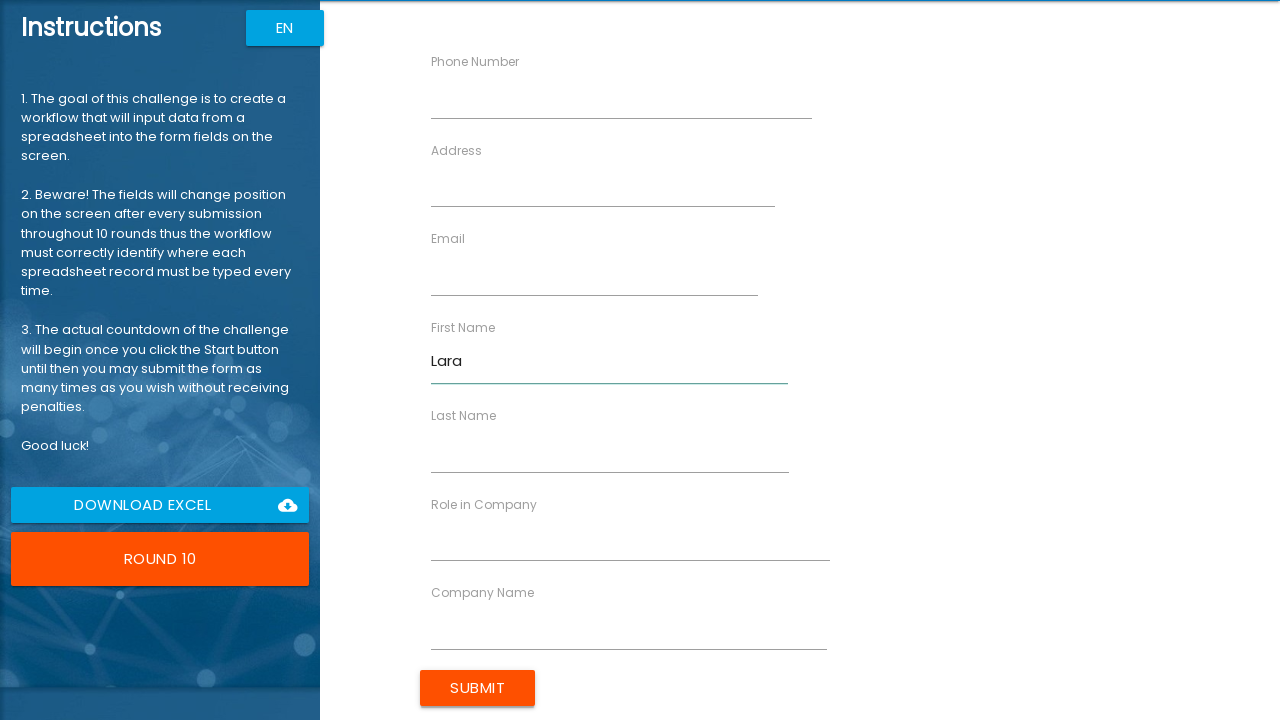

Filled Last Name field with 'Palmer' on rpa1-field[ng-reflect-dictionary-value="Last Name"] input
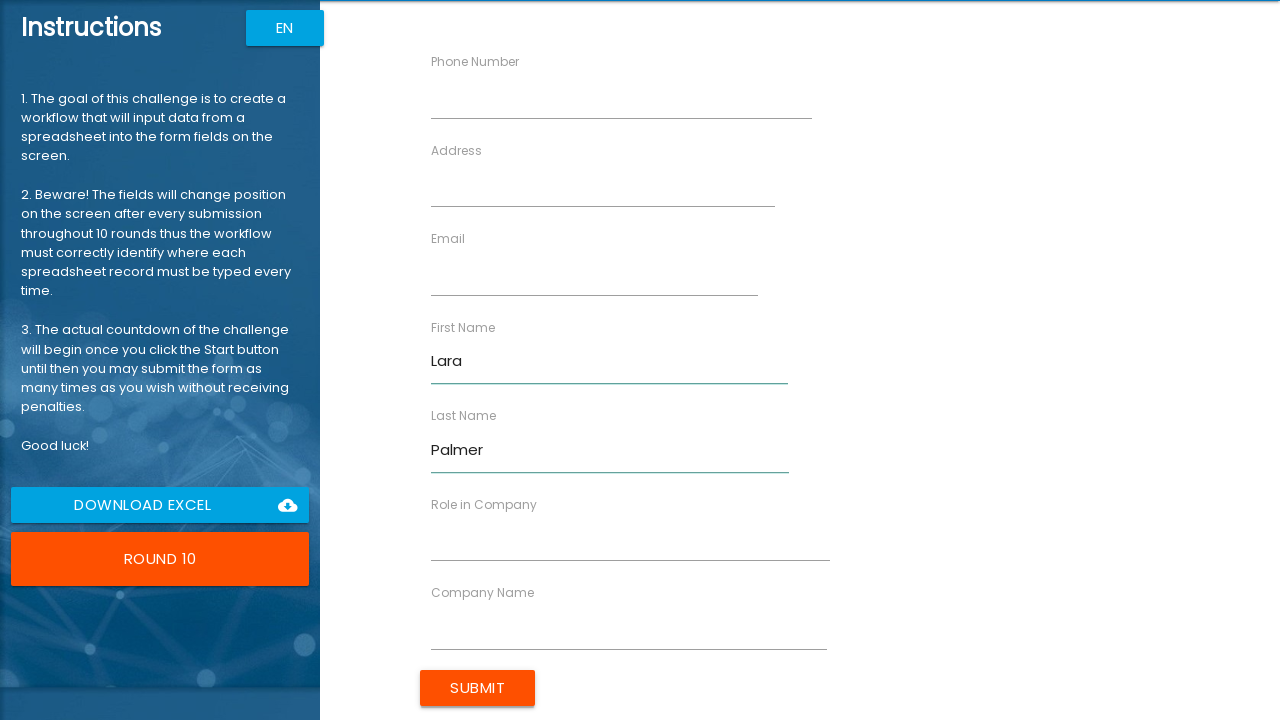

Filled Company Name field with 'Timepath Inc.' on rpa1-field[ng-reflect-dictionary-value="Company Name"] input
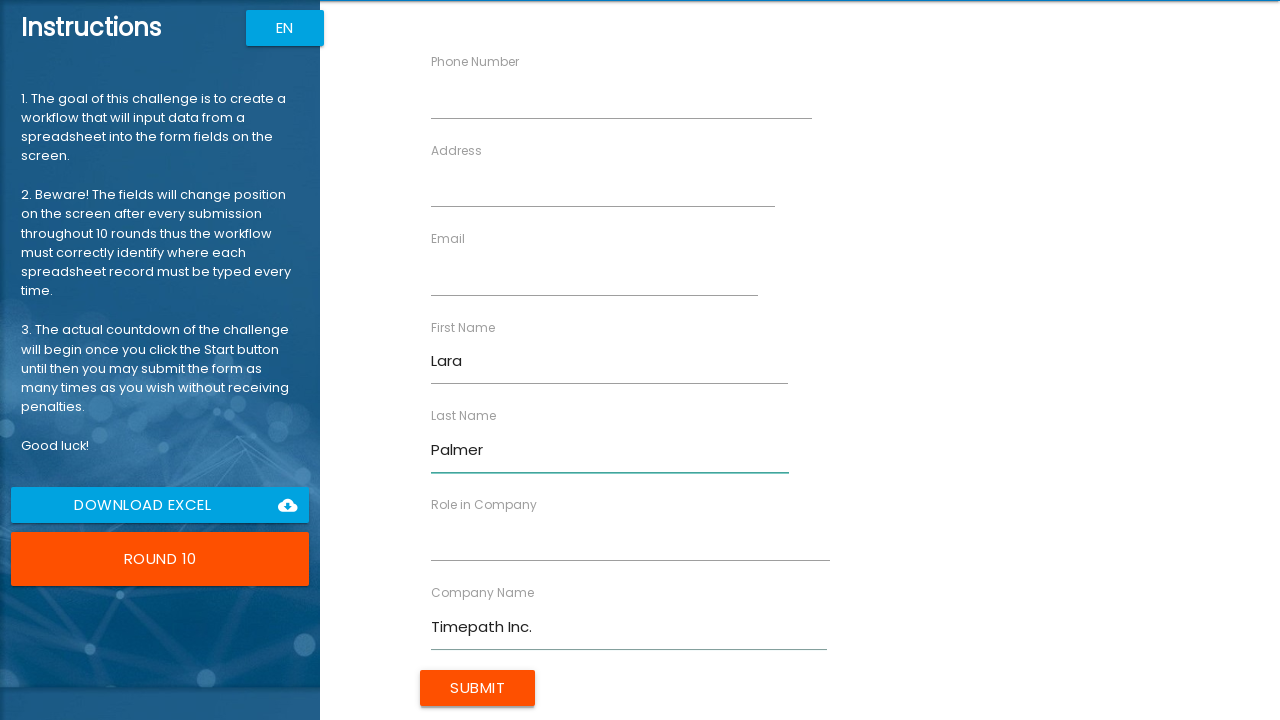

Filled Role in Company field with 'Programmer' on rpa1-field[ng-reflect-dictionary-value="Role in Company"] input
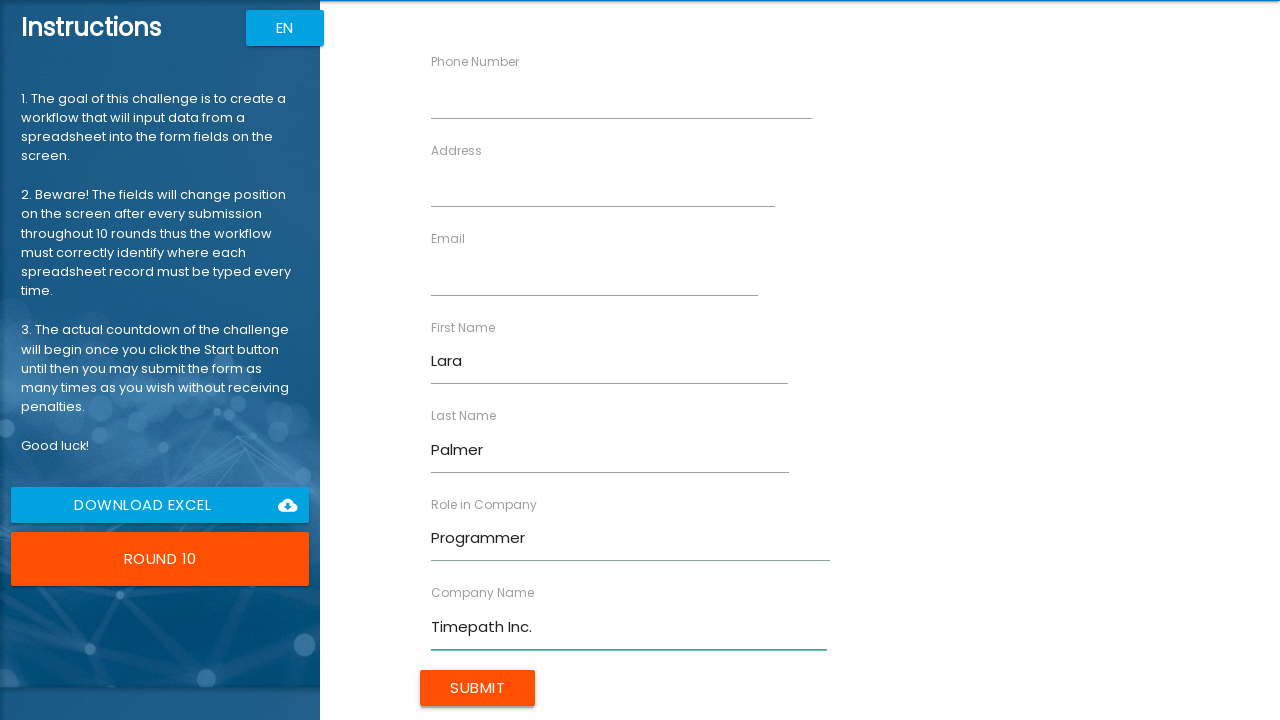

Filled Address field with '87 Orange Street' on rpa1-field[ng-reflect-dictionary-value="Address"] input
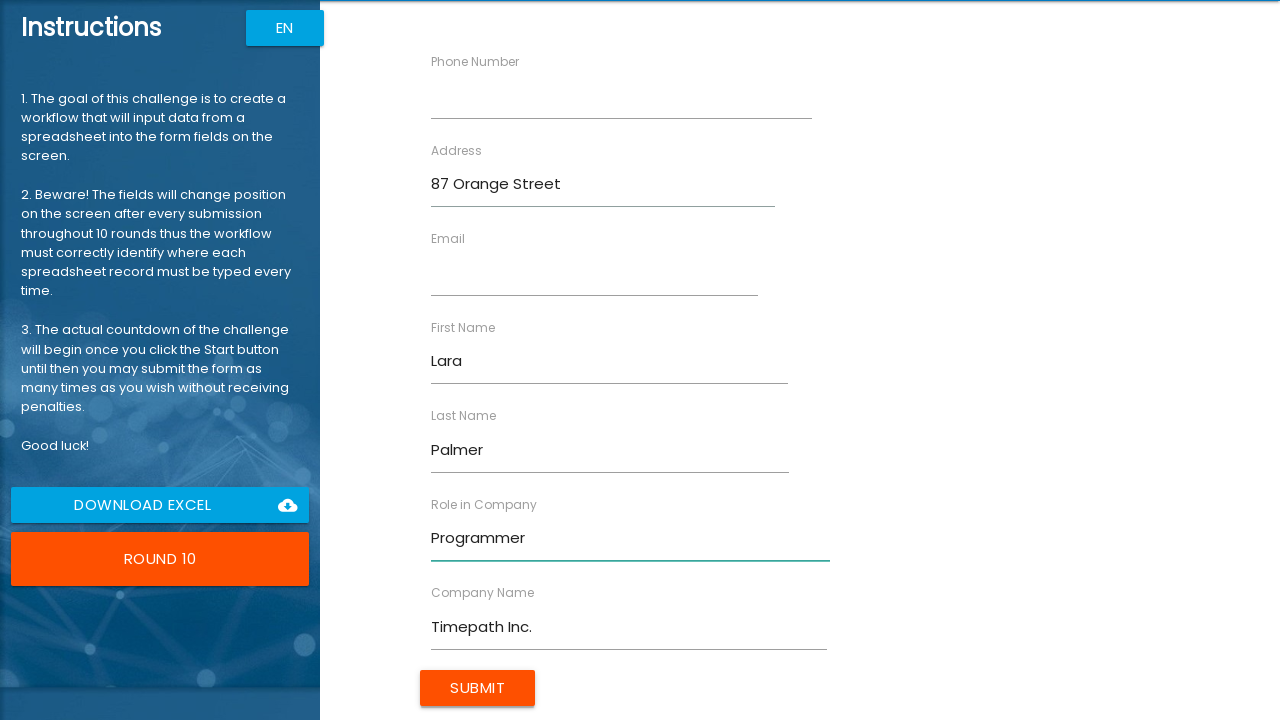

Filled Email field with 'lpalmer@timepath.co.uk' on rpa1-field[ng-reflect-dictionary-value="Email"] input
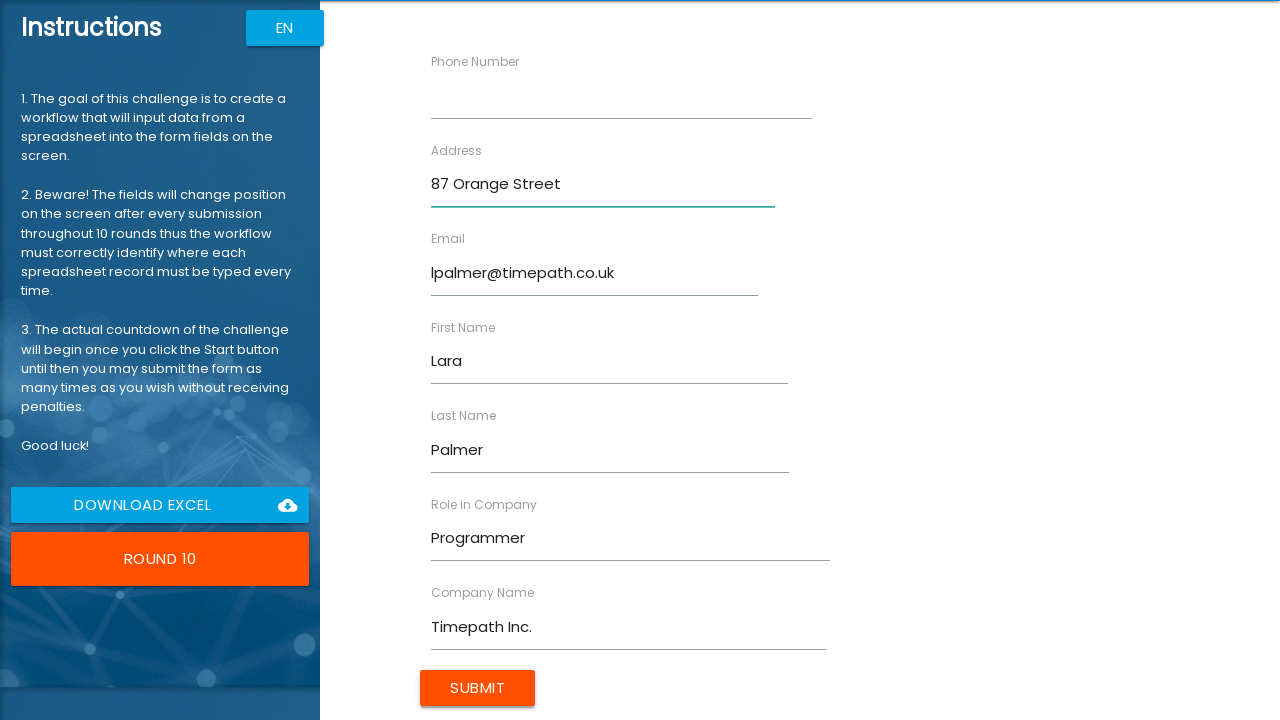

Filled Phone Number field with '40731653845' on rpa1-field[ng-reflect-dictionary-value="Phone Number"] input
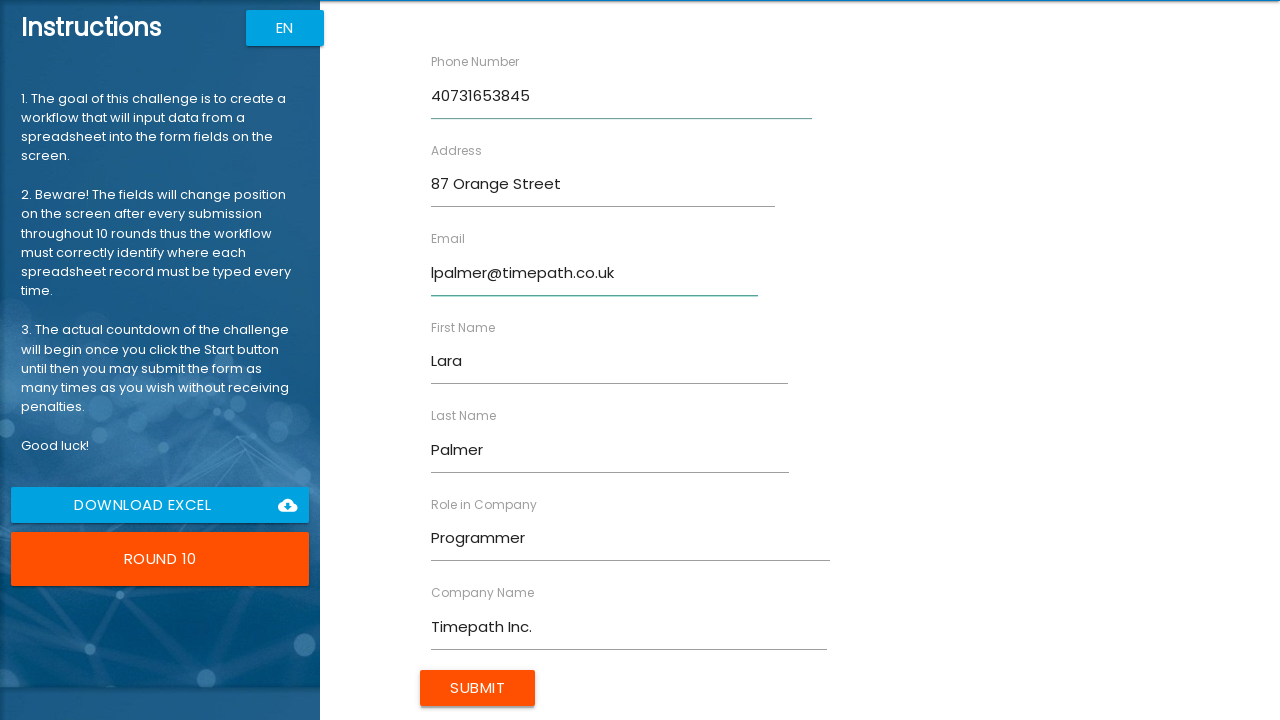

Submitted form for Lara Palmer at (478, 688) on internal:role=button[name="Submit"i]
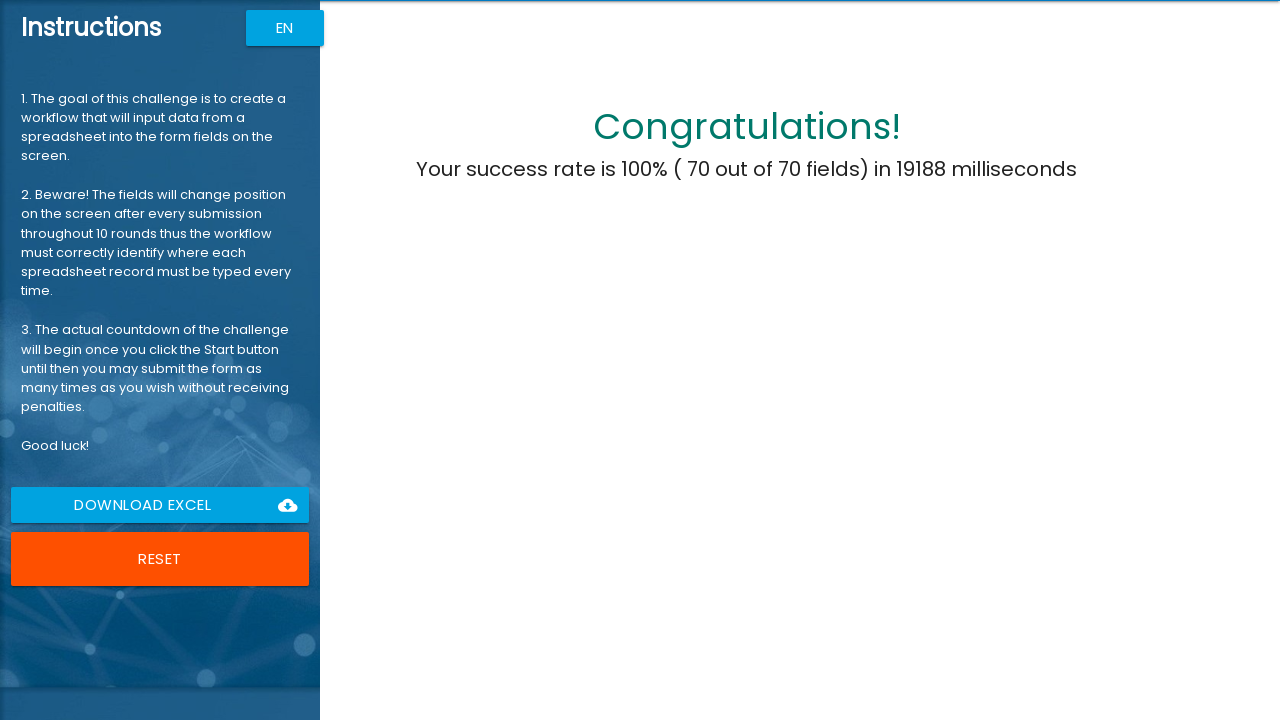

Completion message appeared - all 10 entries successfully submitted
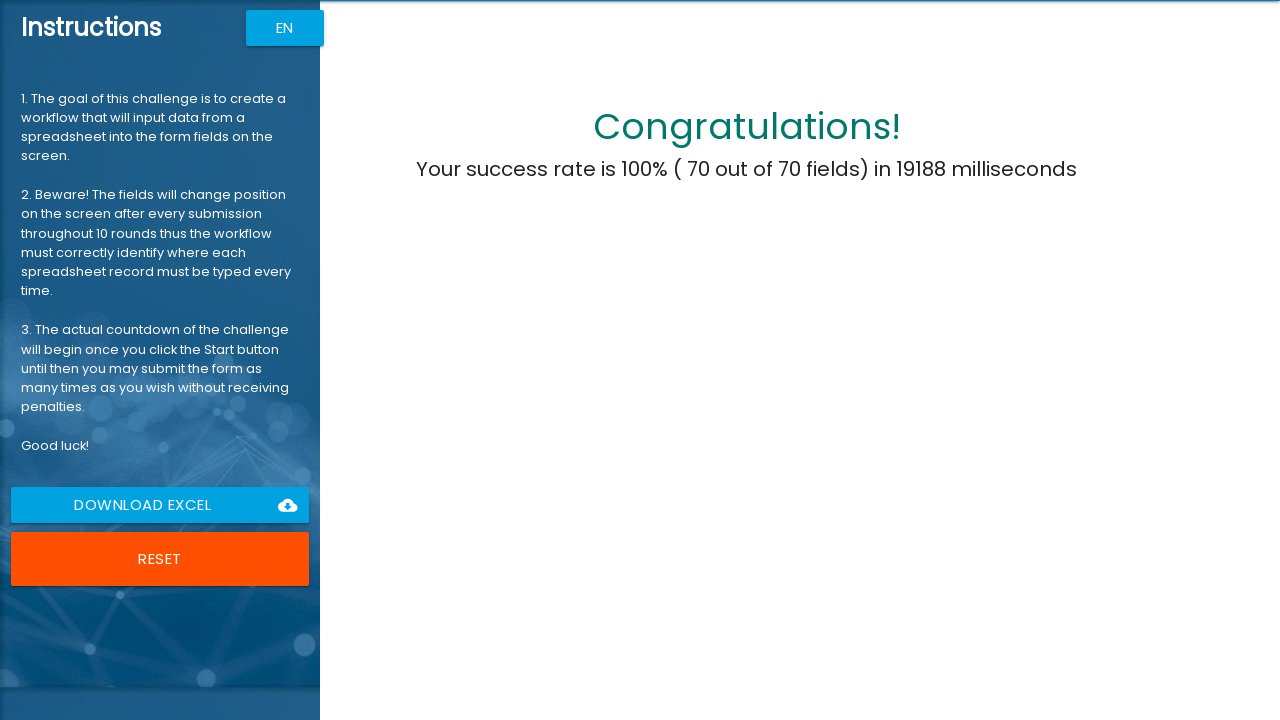

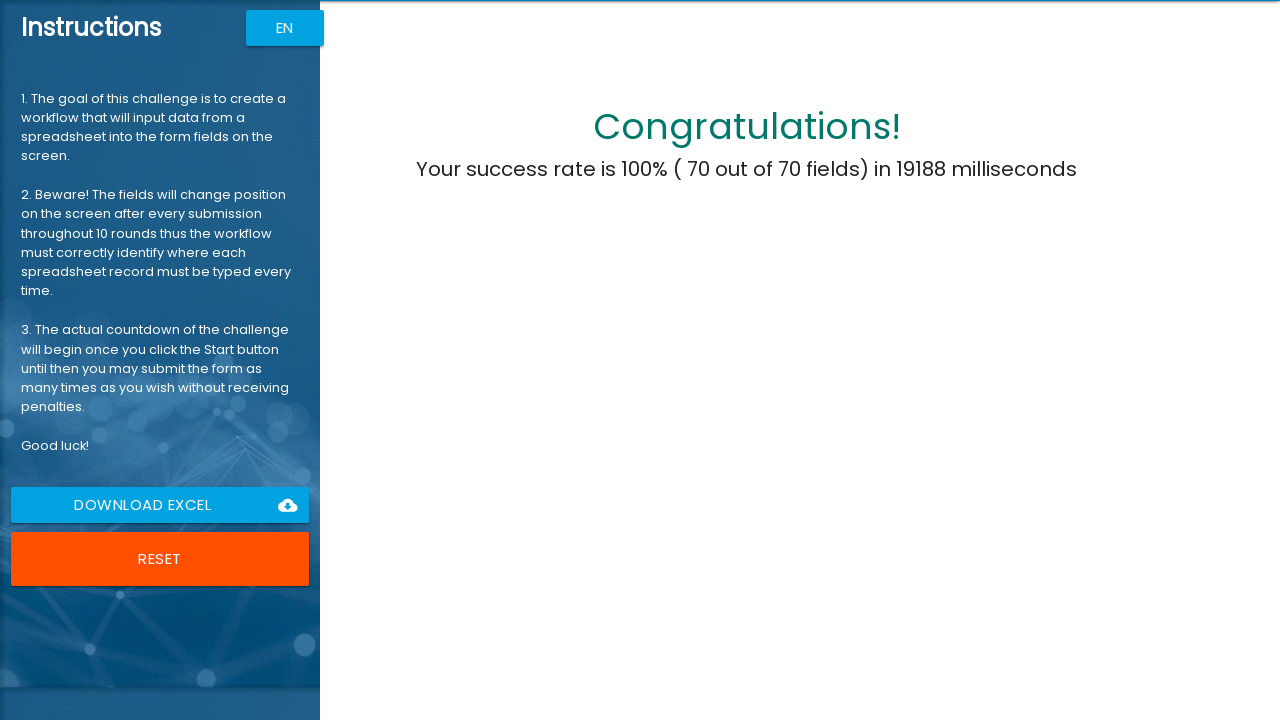